Performs basic accessibility checks by verifying that all images have alt text attributes and that an h1 heading is visible on the page.

Starting URL: https://debutify.com/

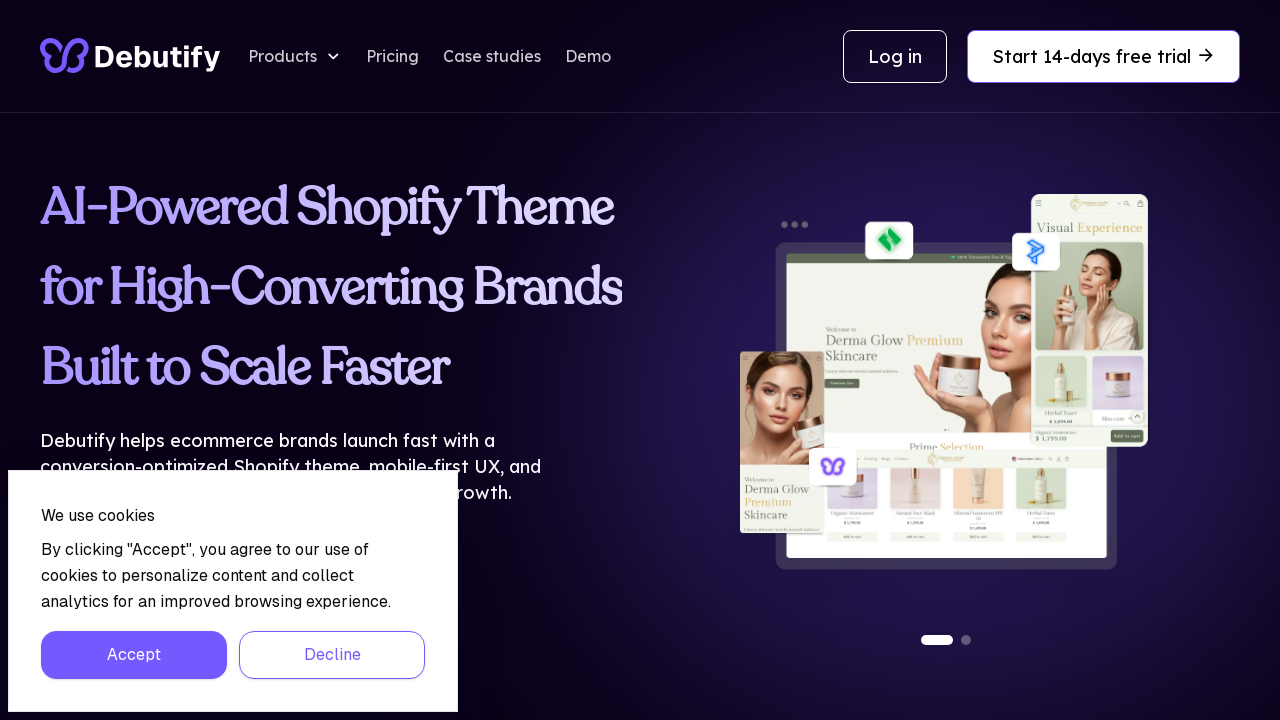

Navigated to https://debutify.com/
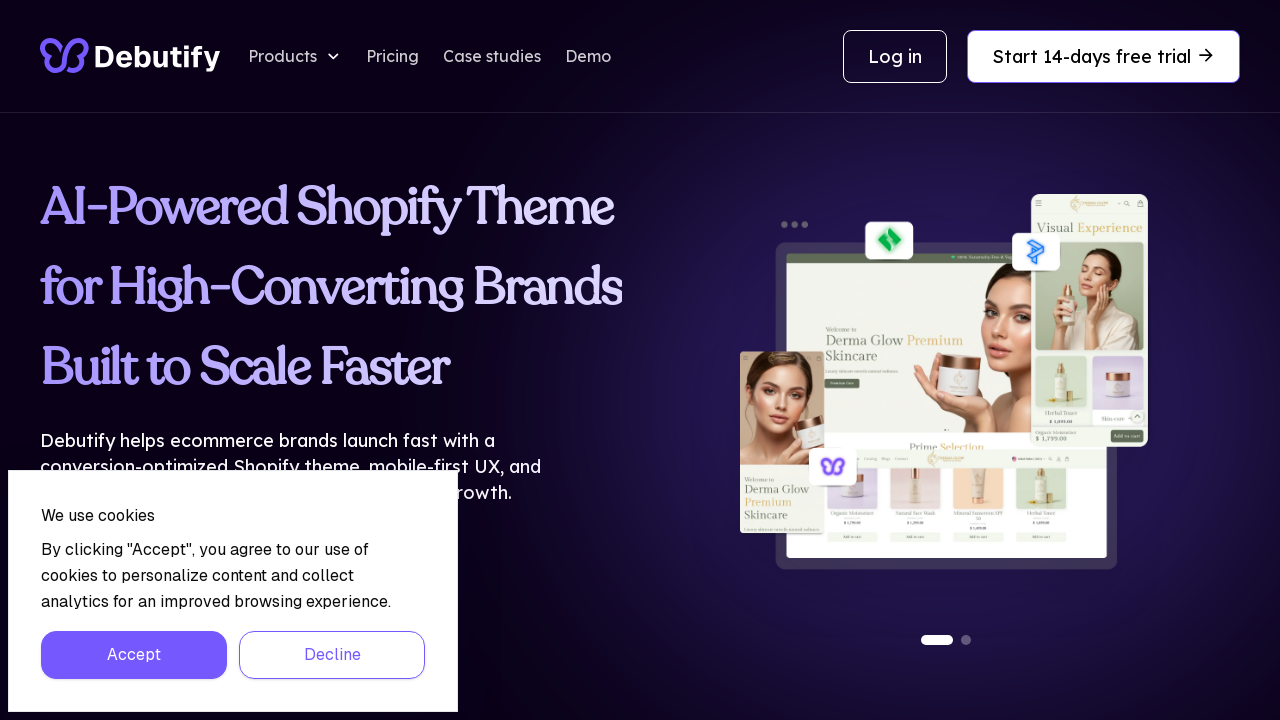

Retrieved all images on the page
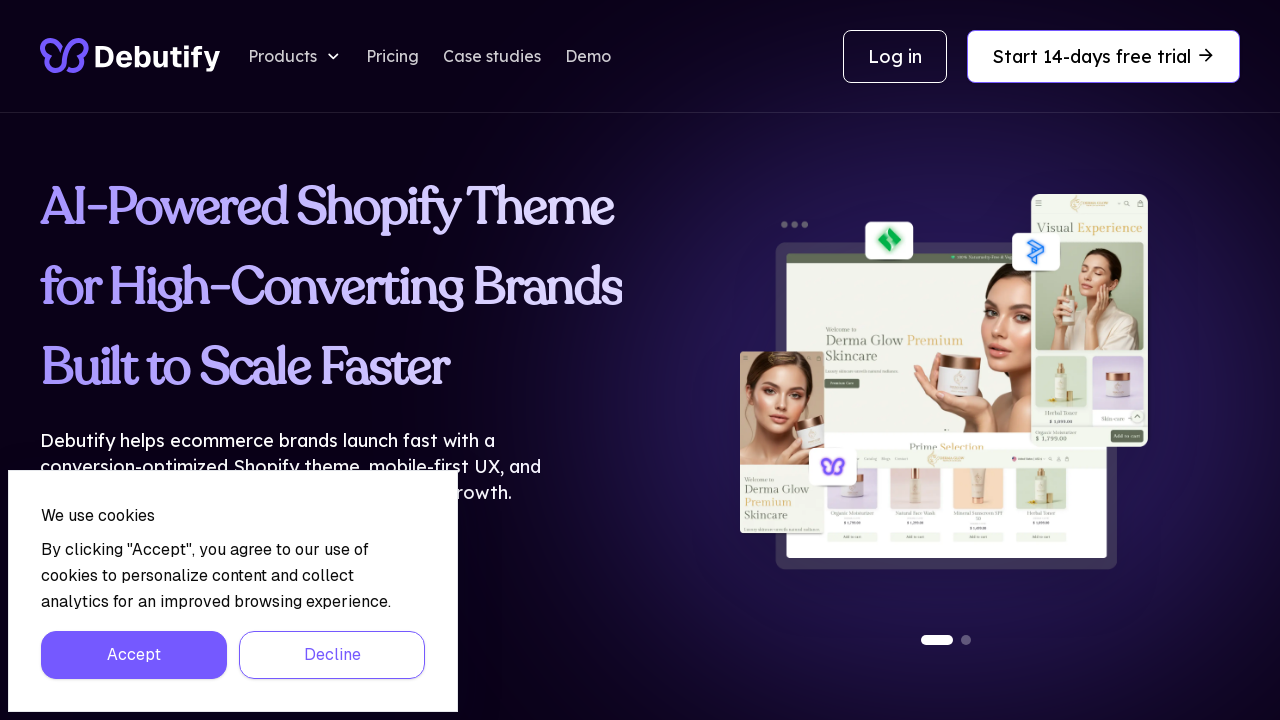

Checked image alt text attribute
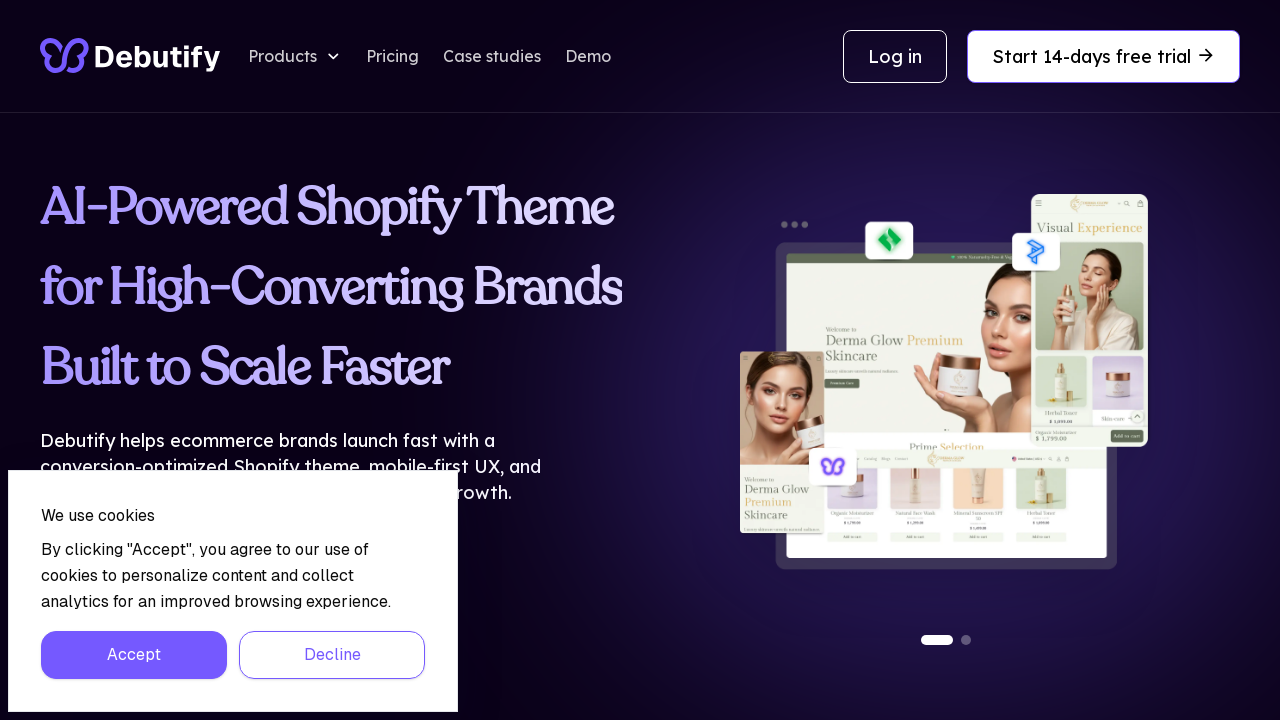

Verified image has alt text
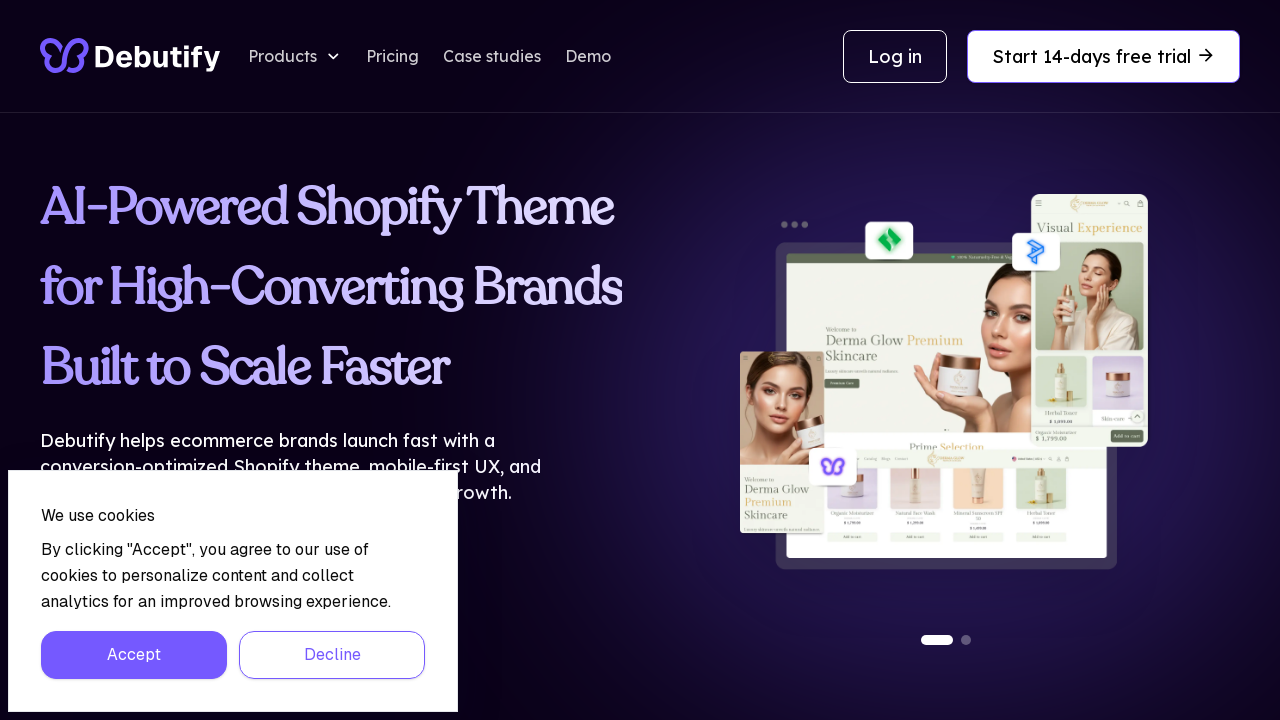

Checked image alt text attribute
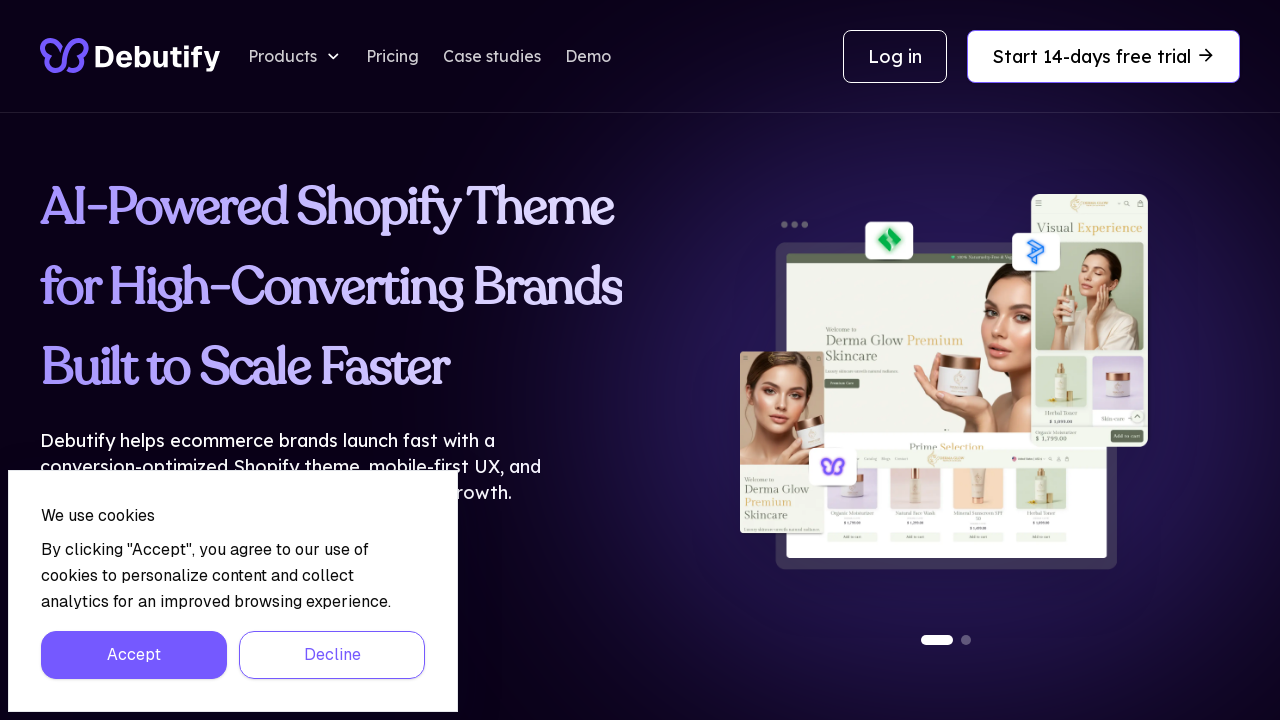

Verified image has alt text
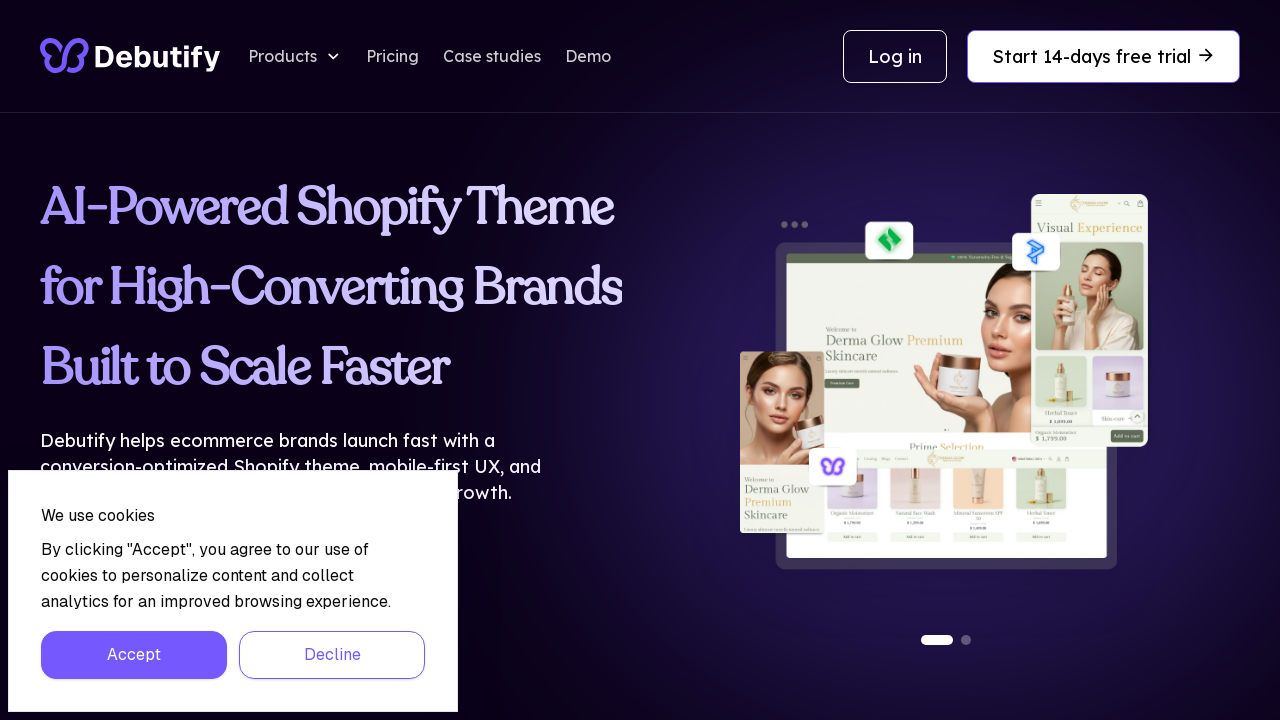

Checked image alt text attribute
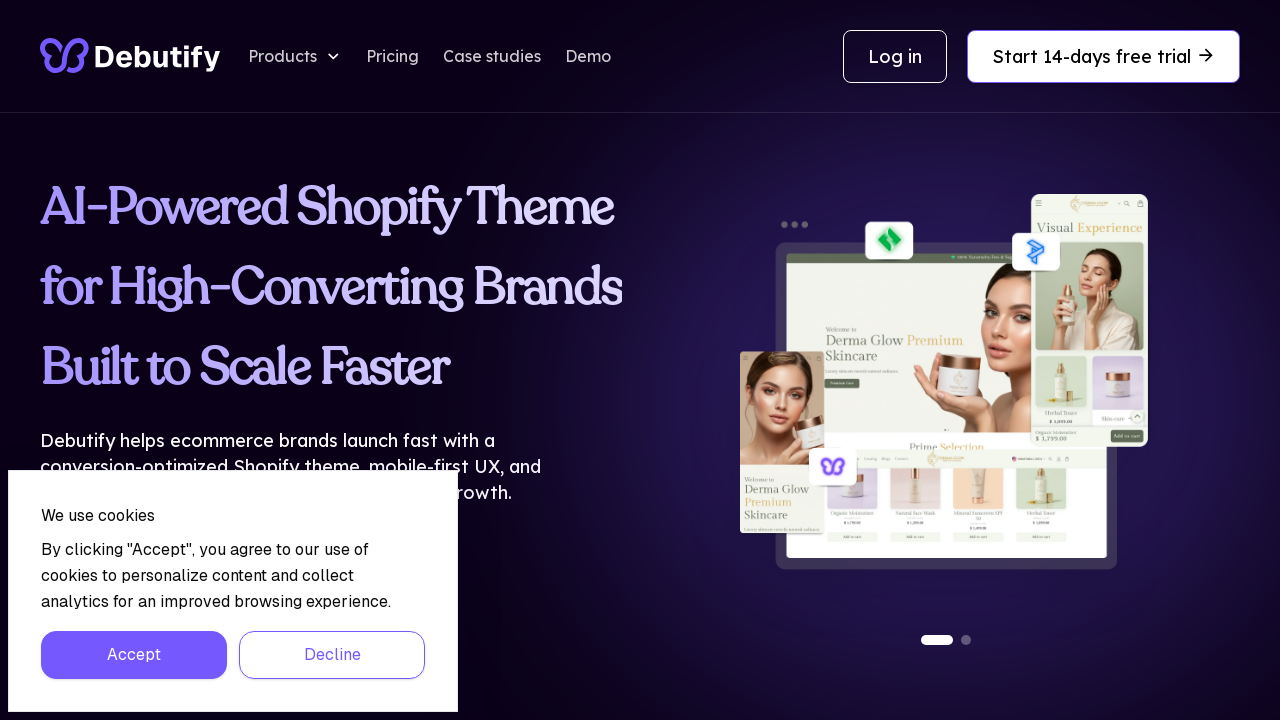

Verified image has alt text
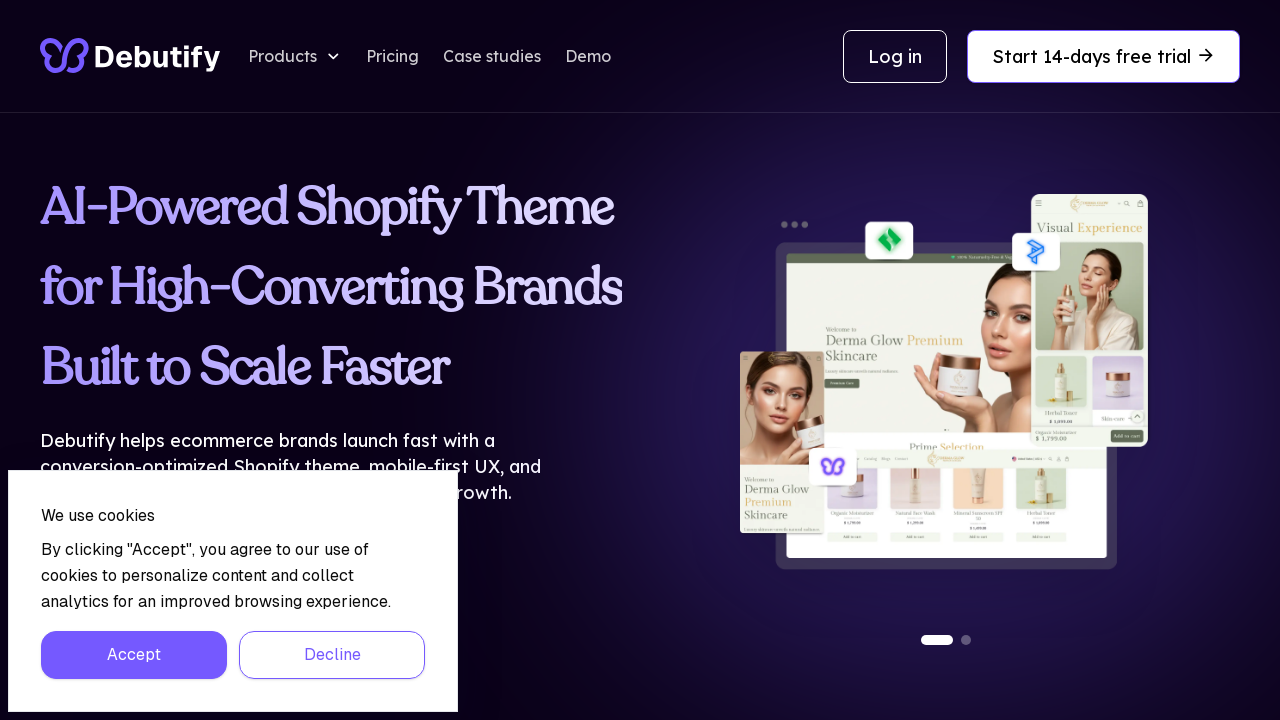

Checked image alt text attribute
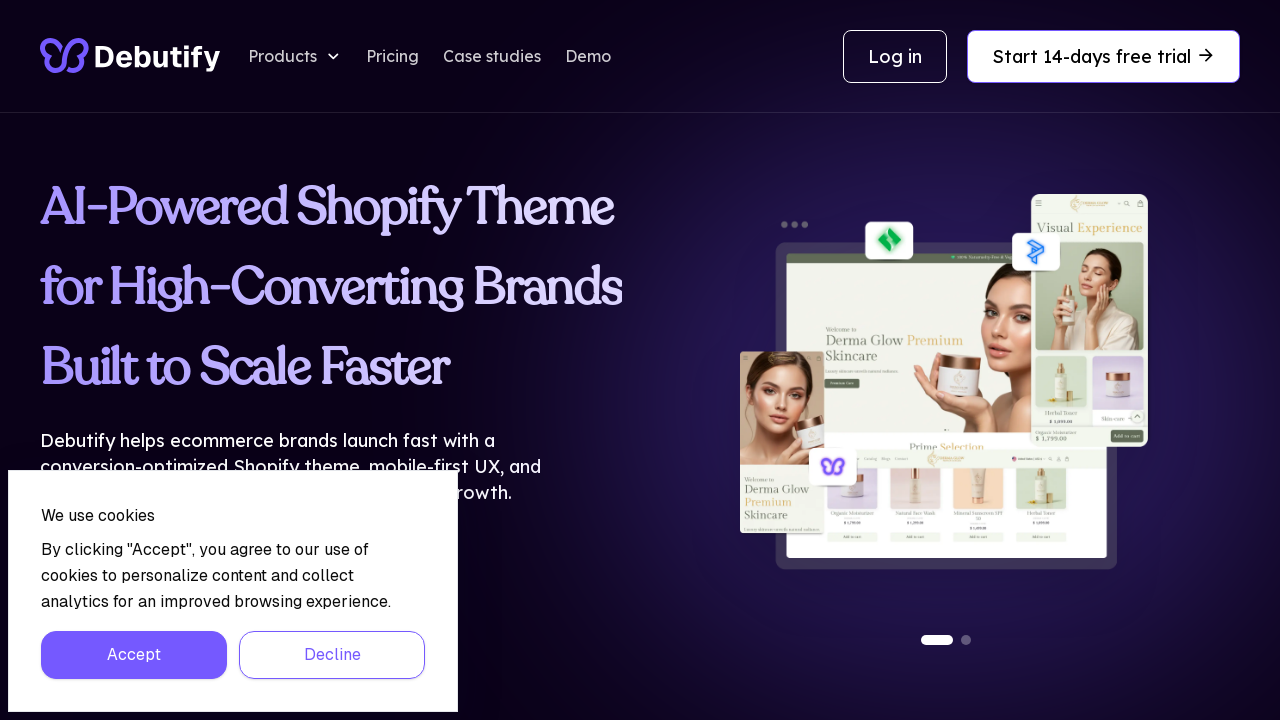

Verified image has alt text
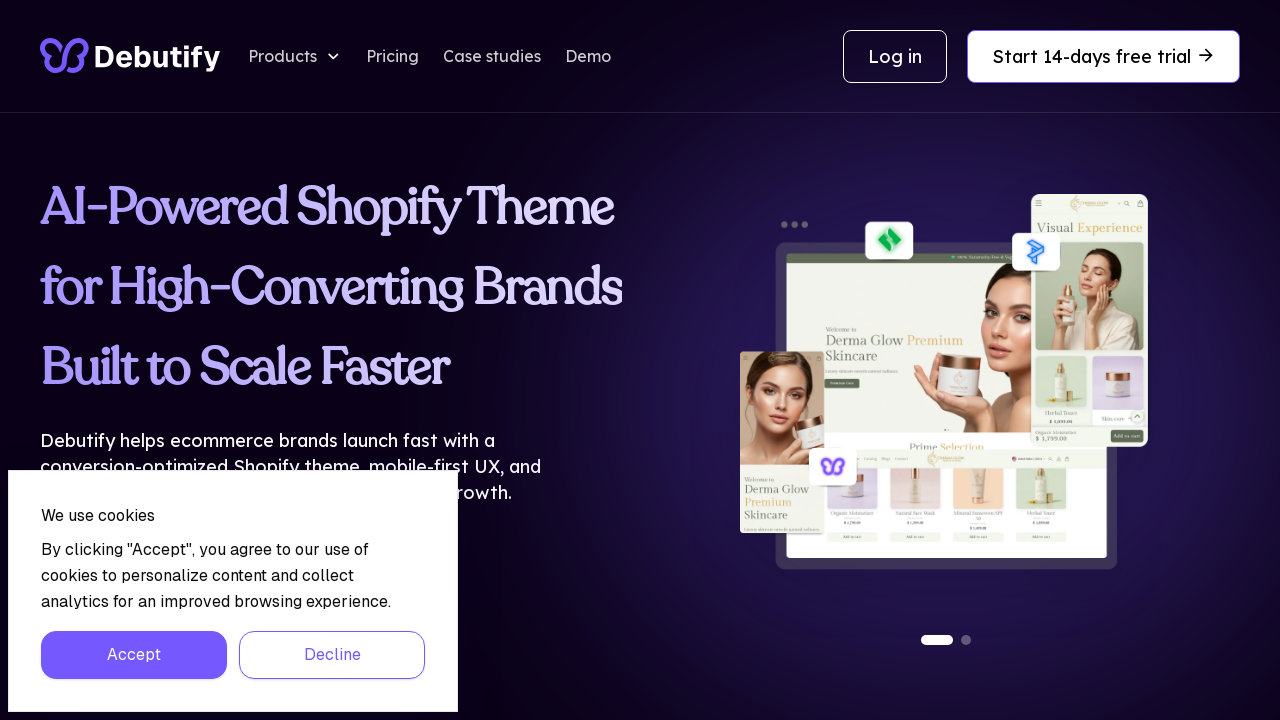

Checked image alt text attribute
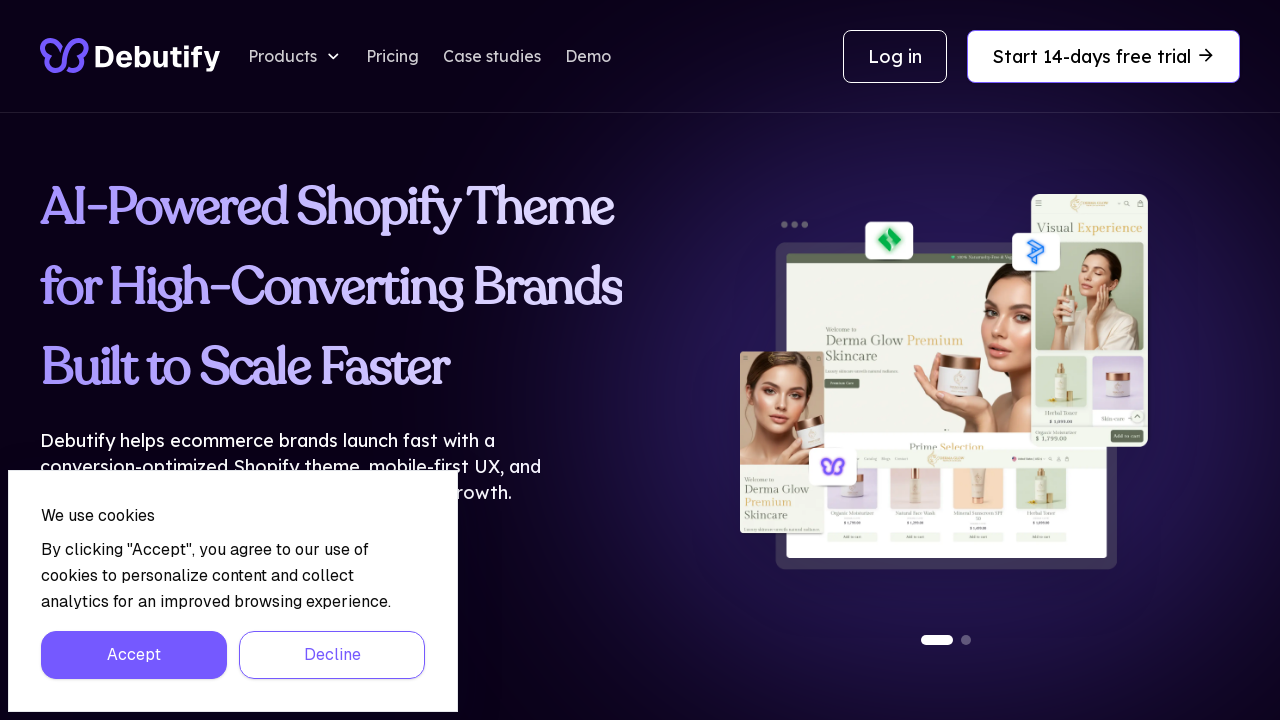

Verified image has alt text
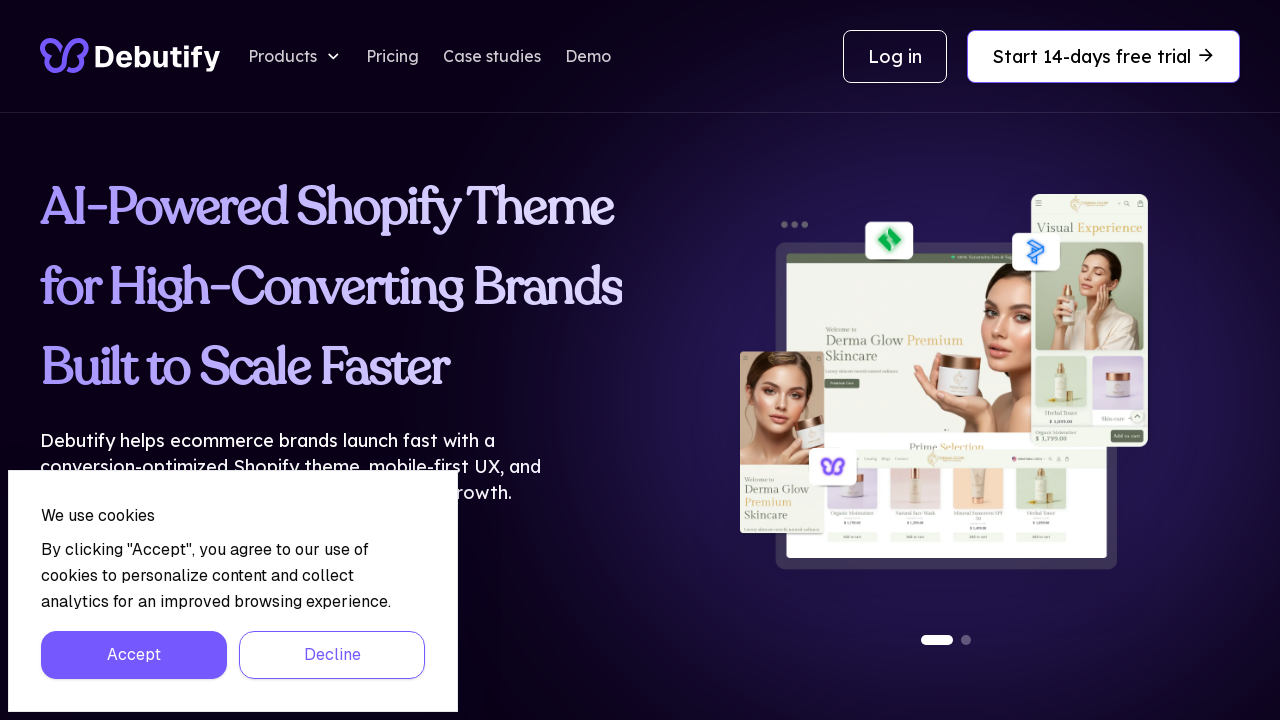

Checked image alt text attribute
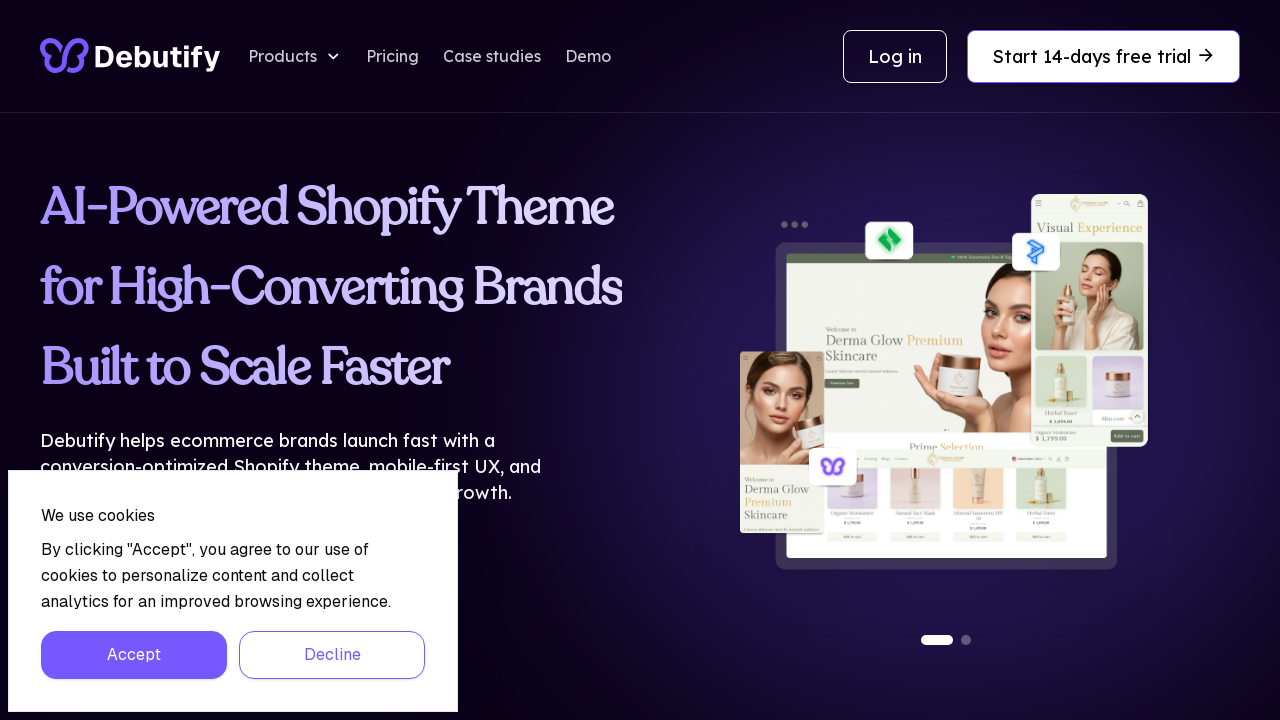

Verified image has alt text
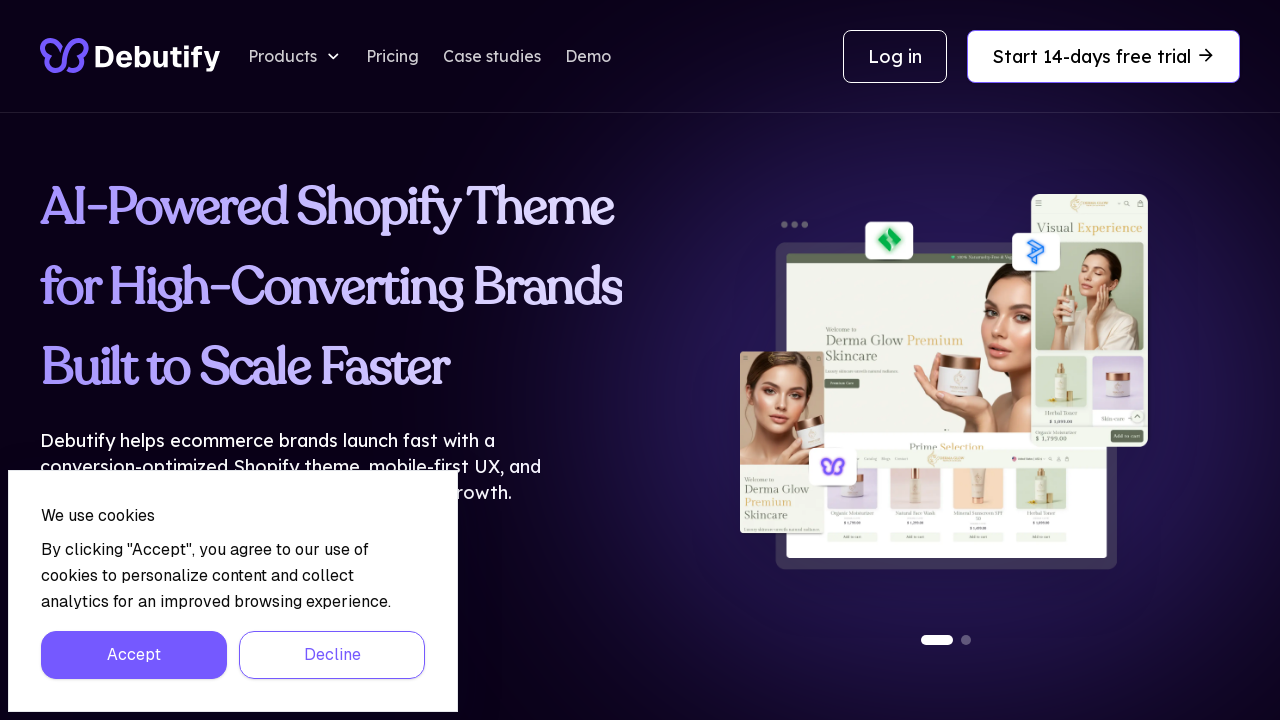

Checked image alt text attribute
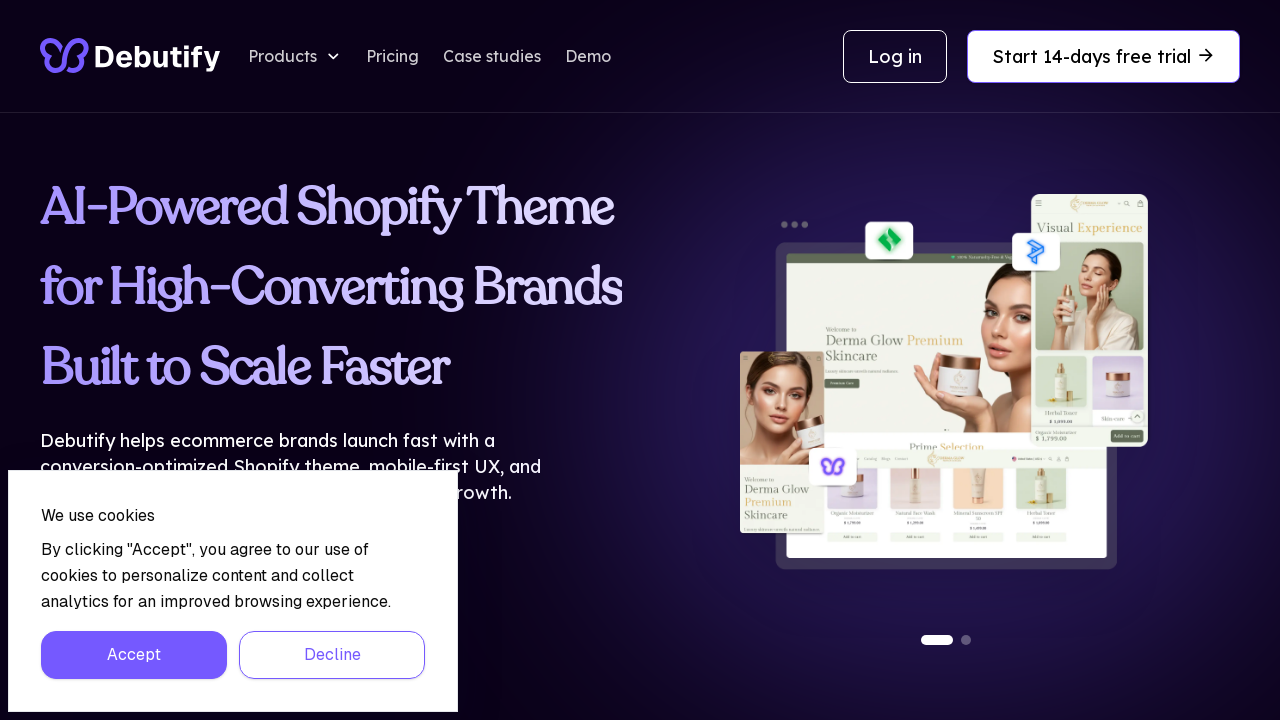

Verified image has alt text
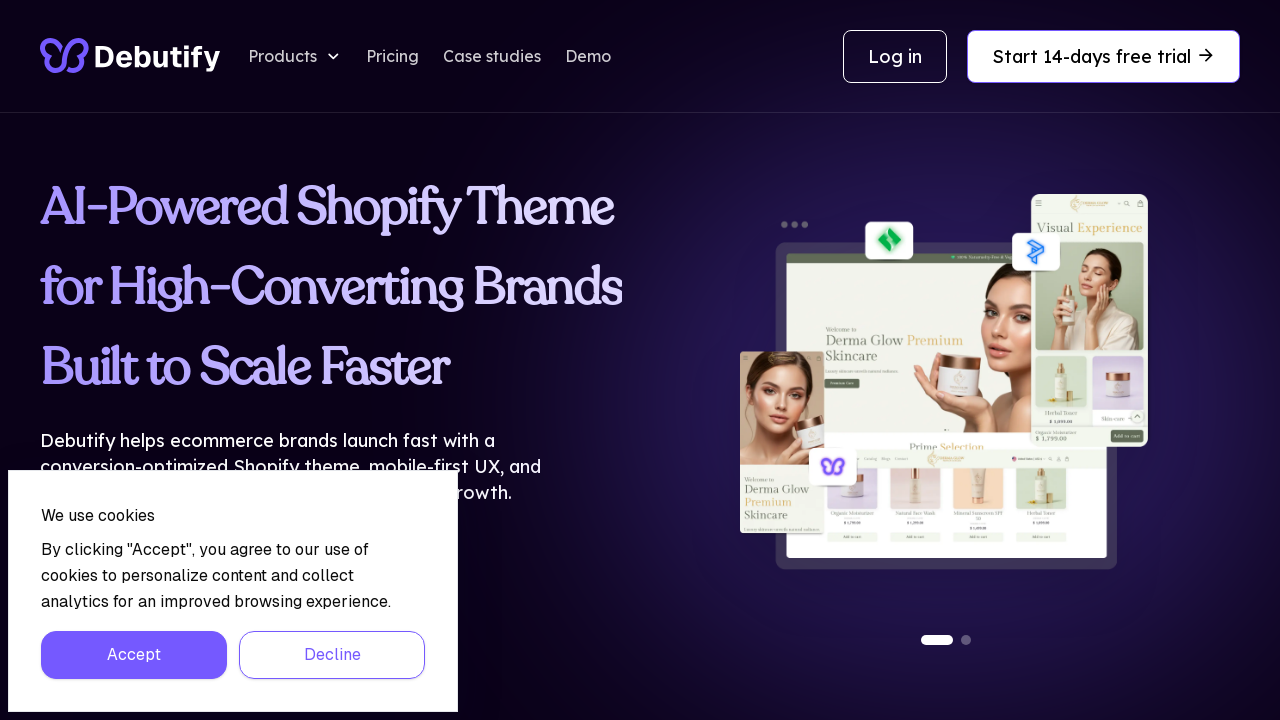

Checked image alt text attribute
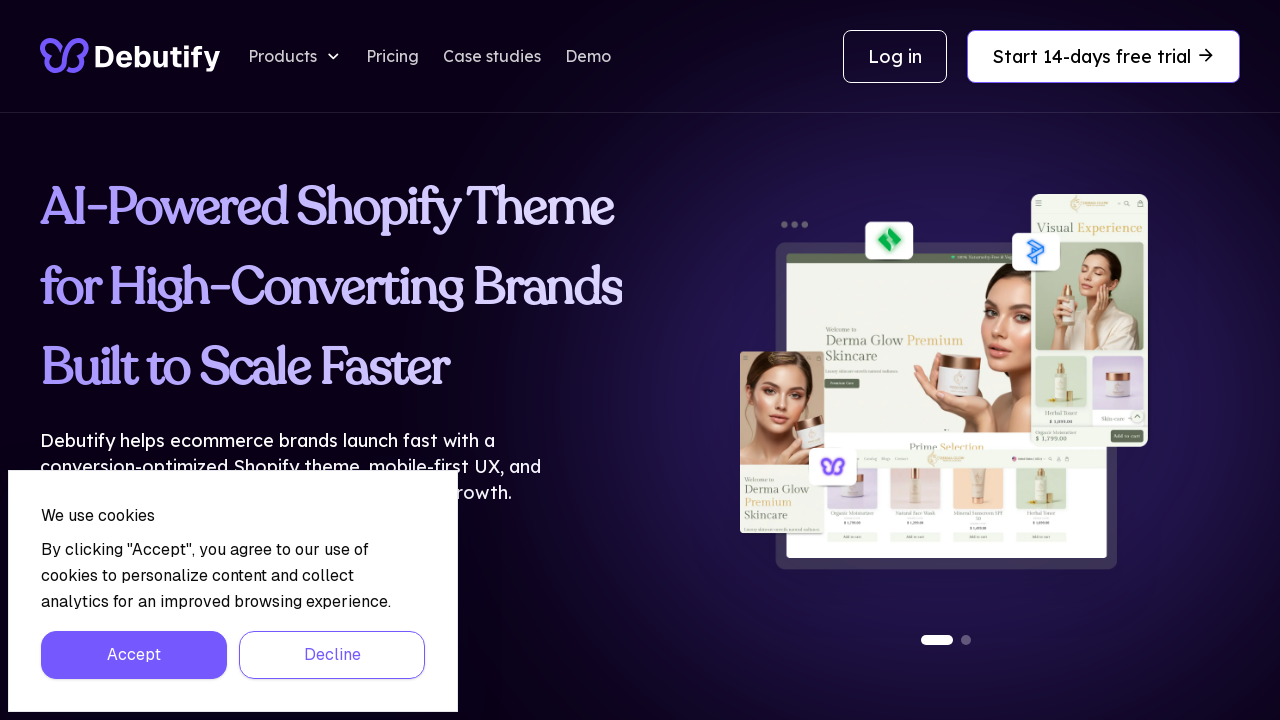

Verified image has alt text
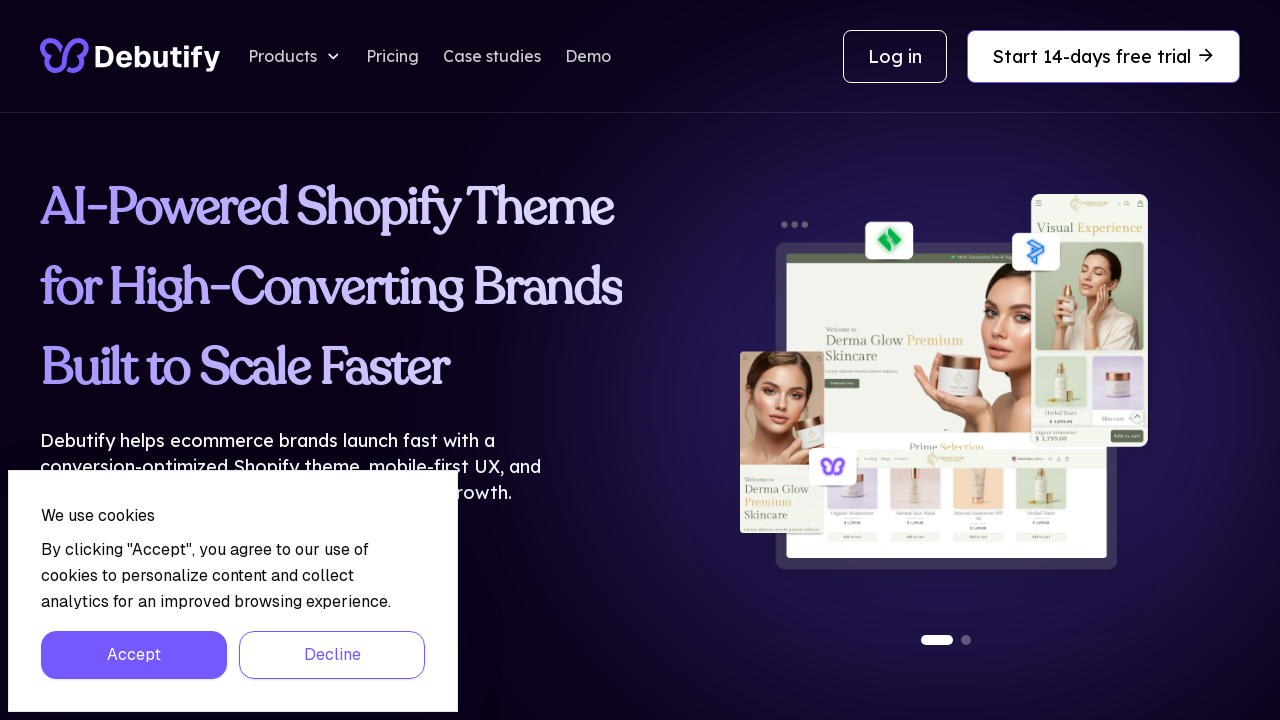

Checked image alt text attribute
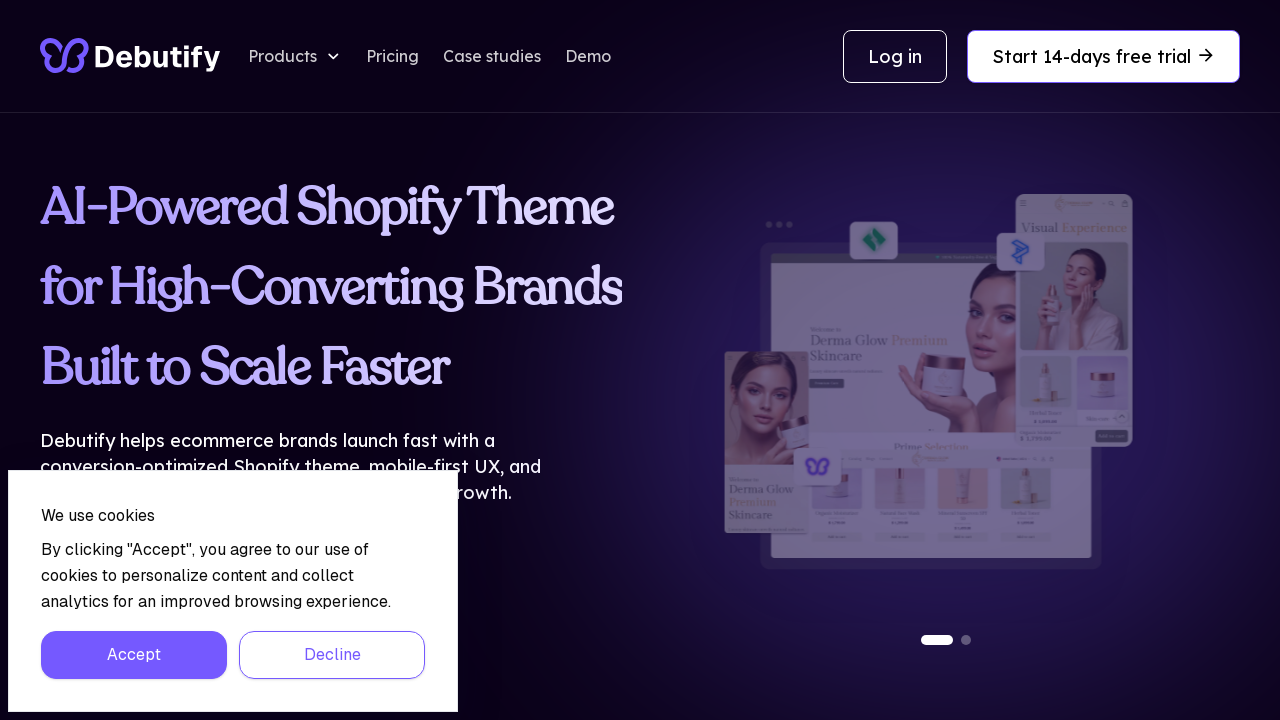

Verified image has alt text
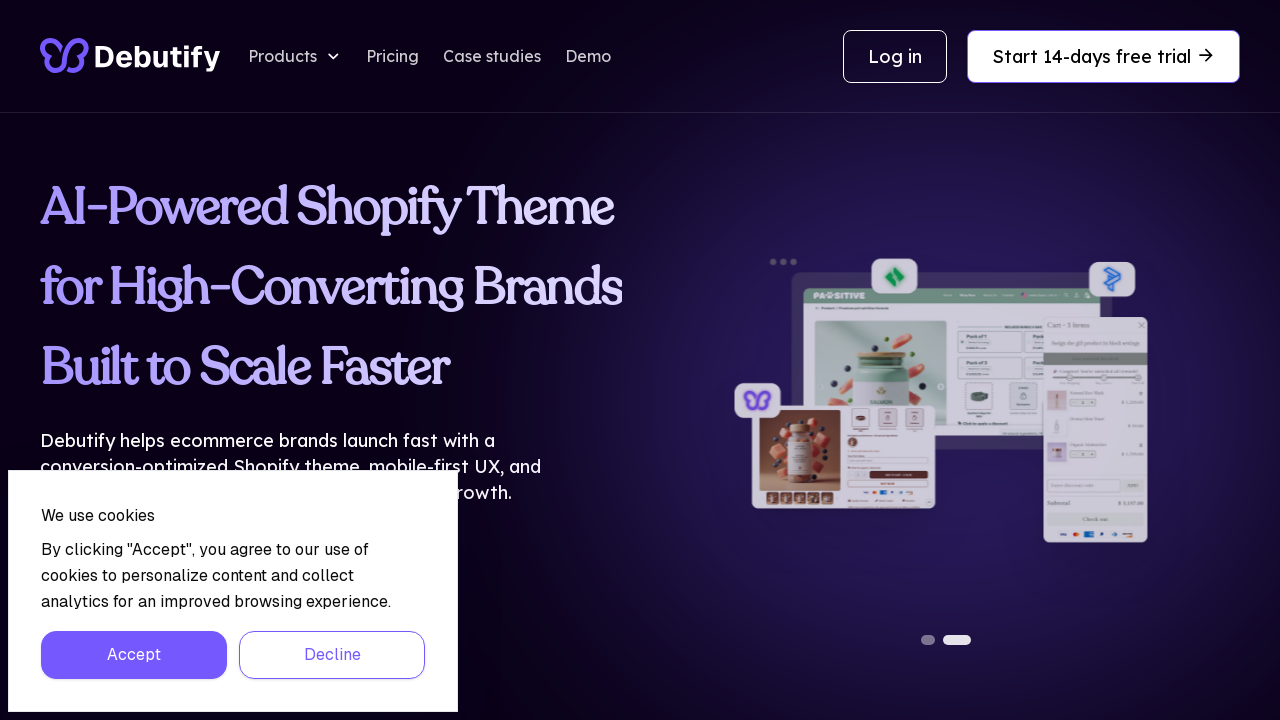

Checked image alt text attribute
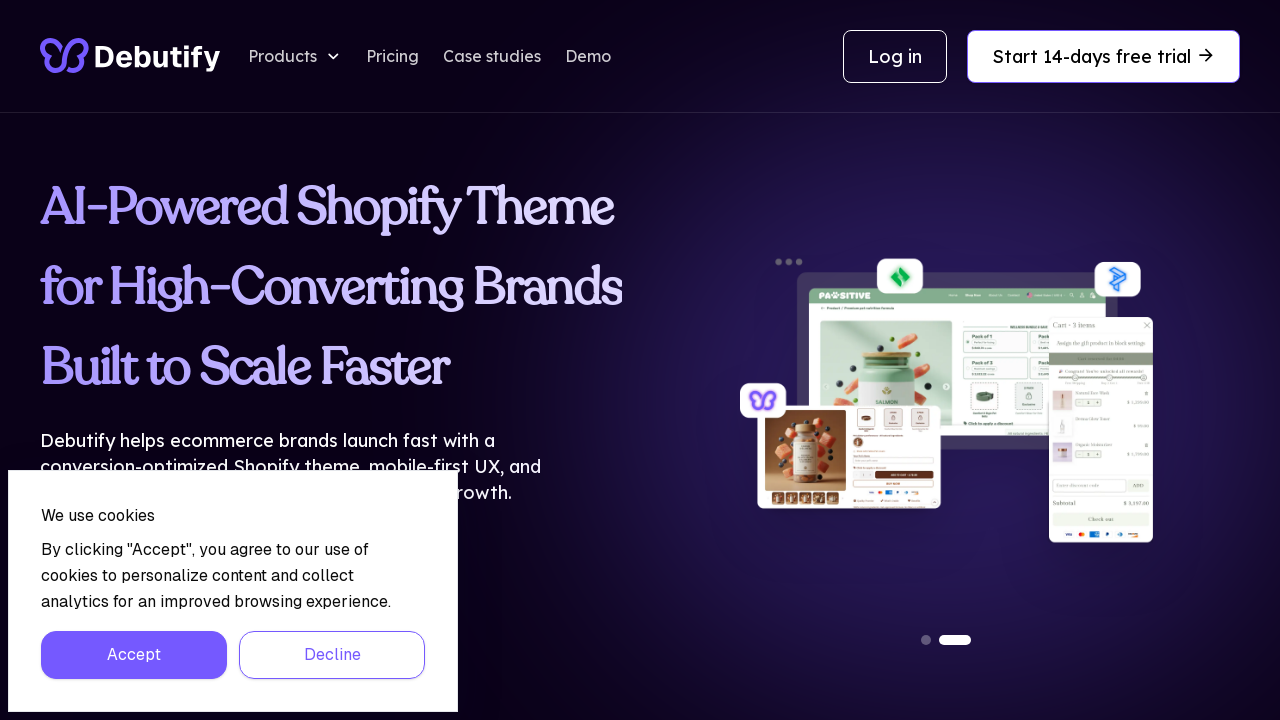

Verified image has alt text
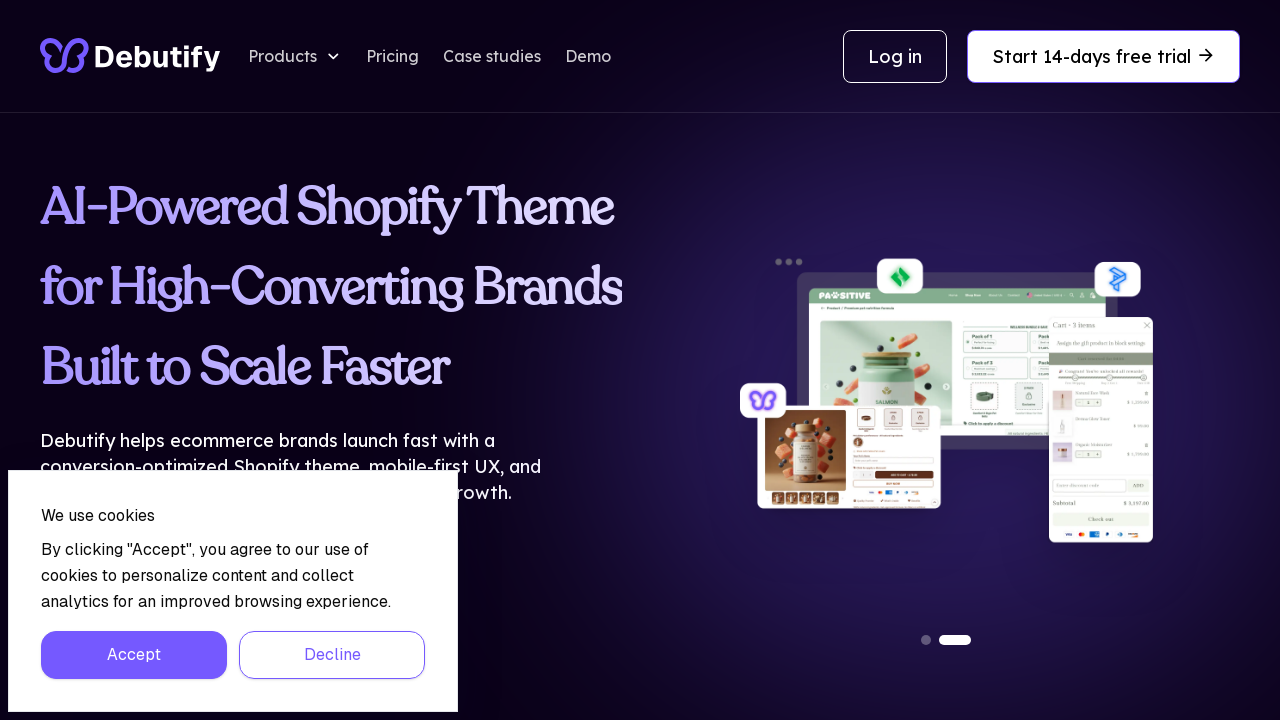

Checked image alt text attribute
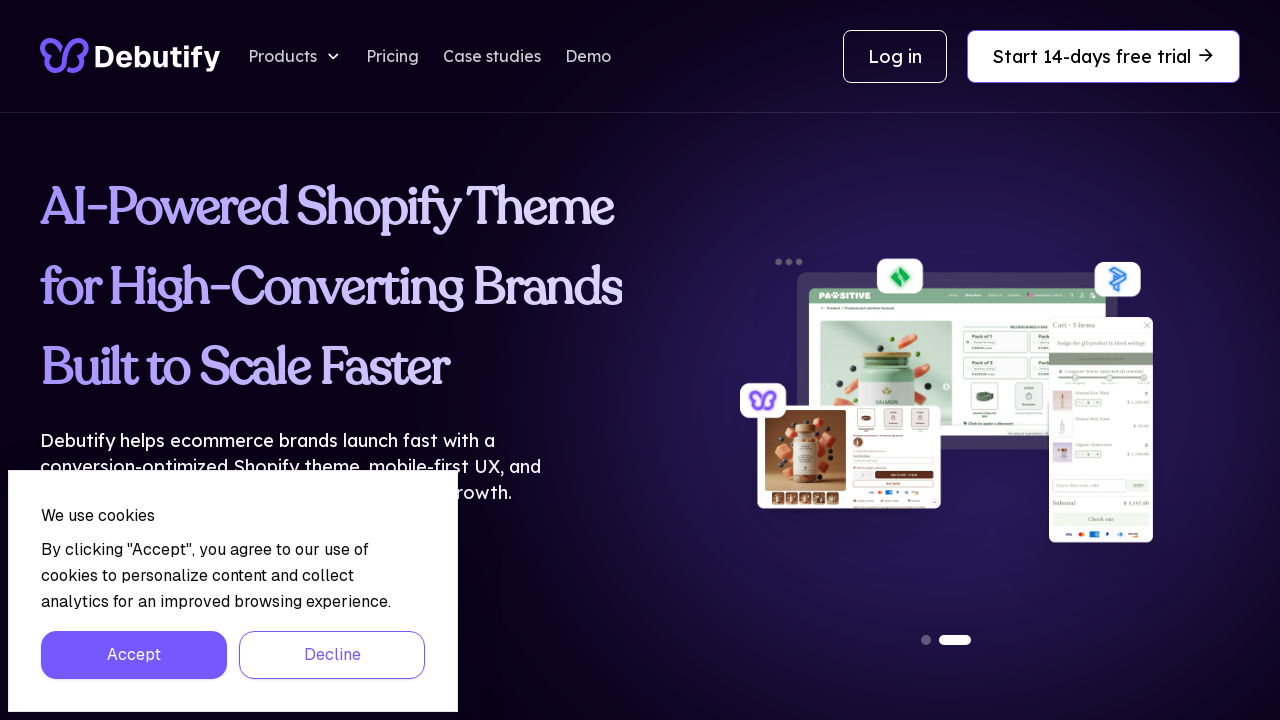

Verified image has alt text
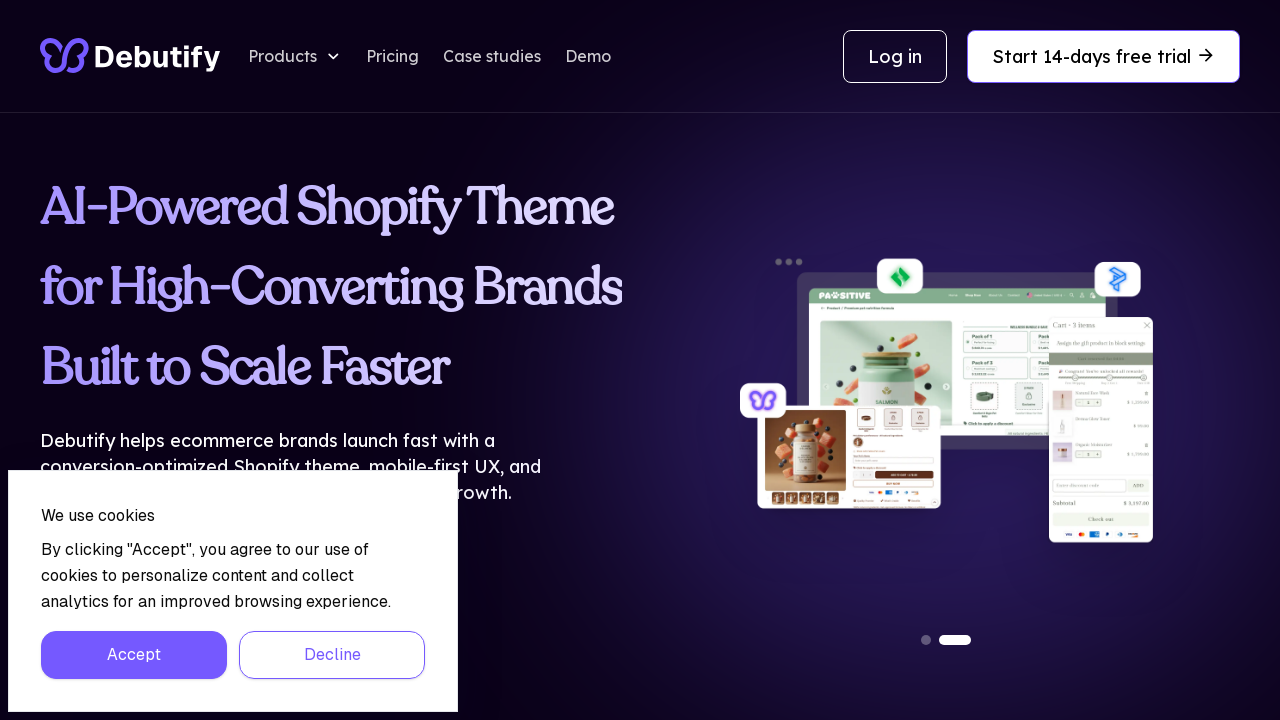

Checked image alt text attribute
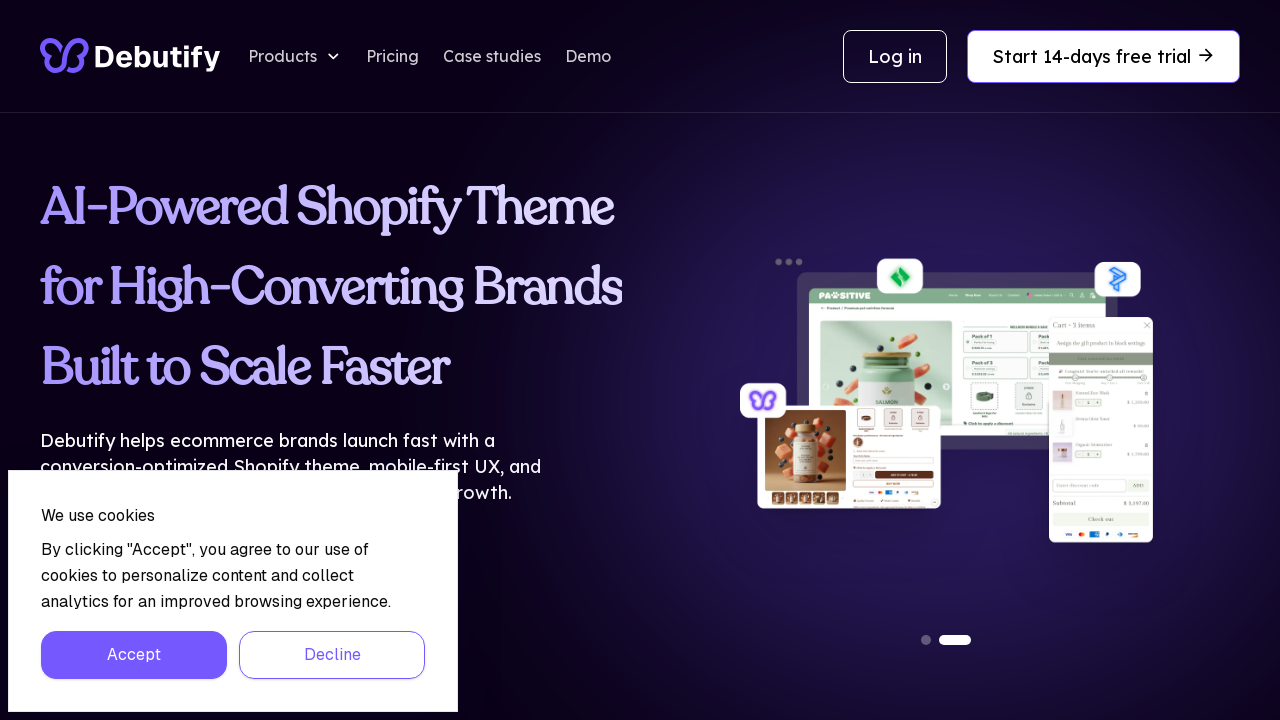

Verified image has alt text
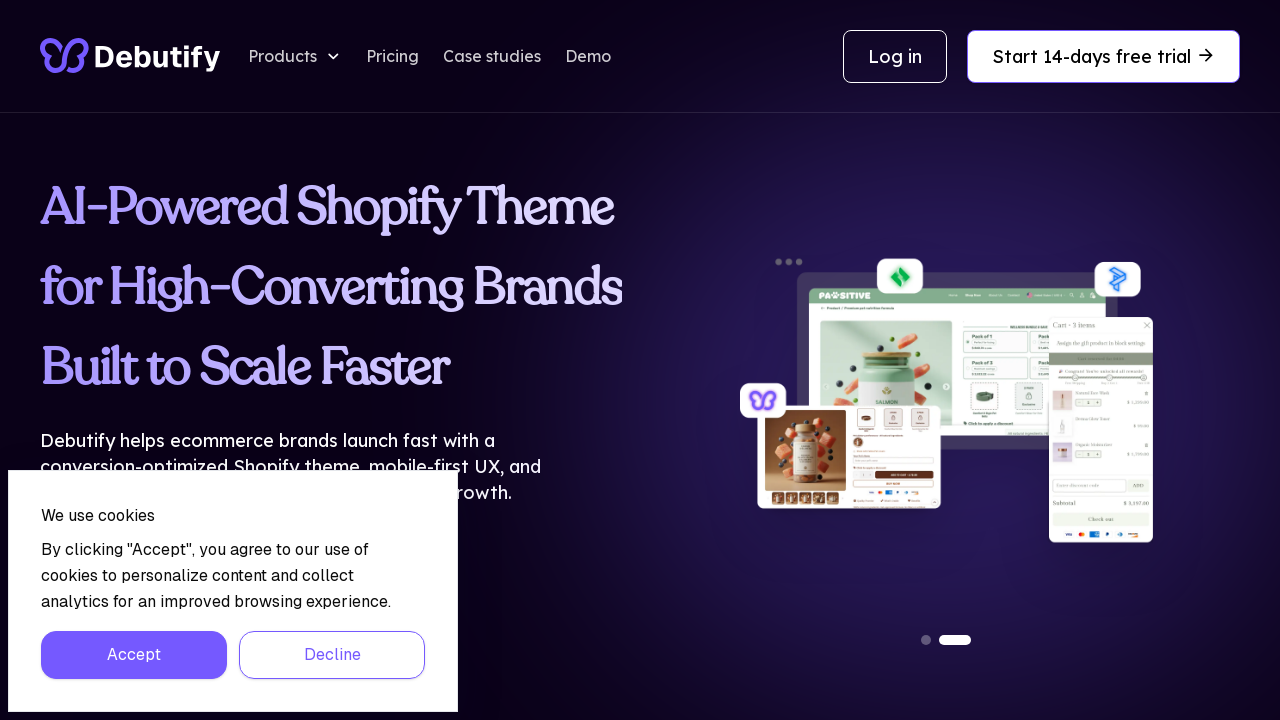

Checked image alt text attribute
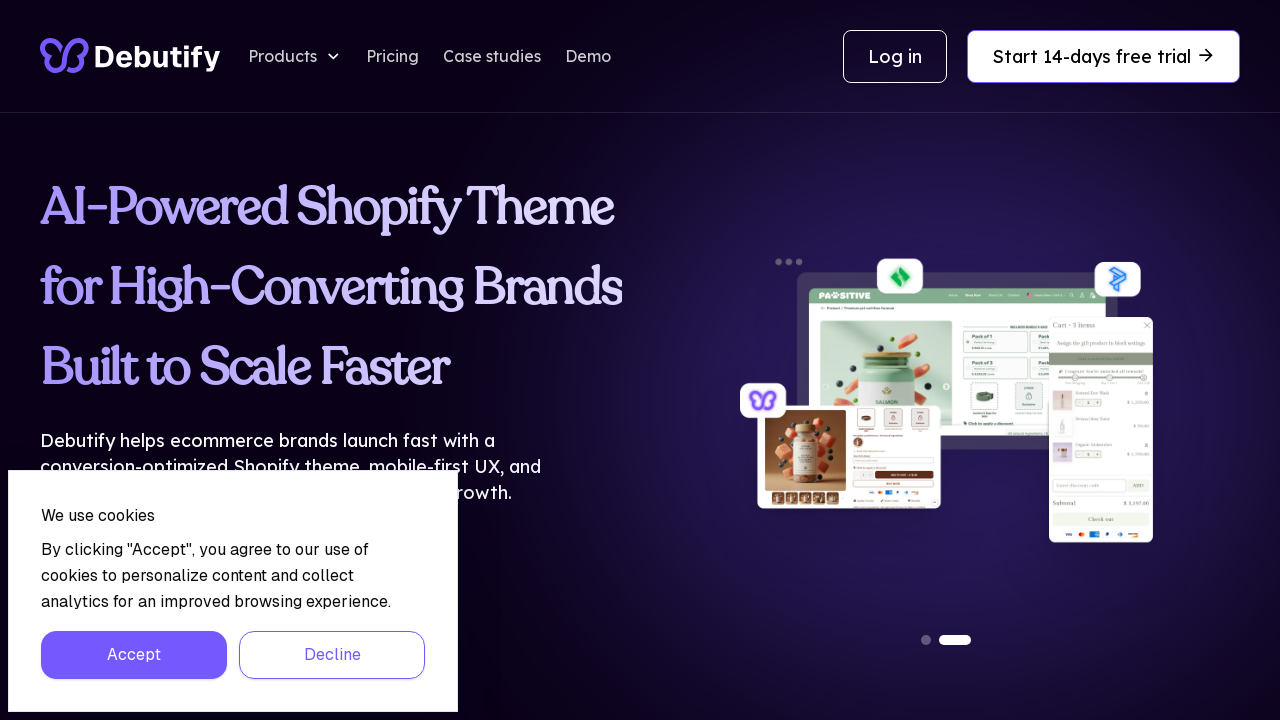

Verified image has alt text
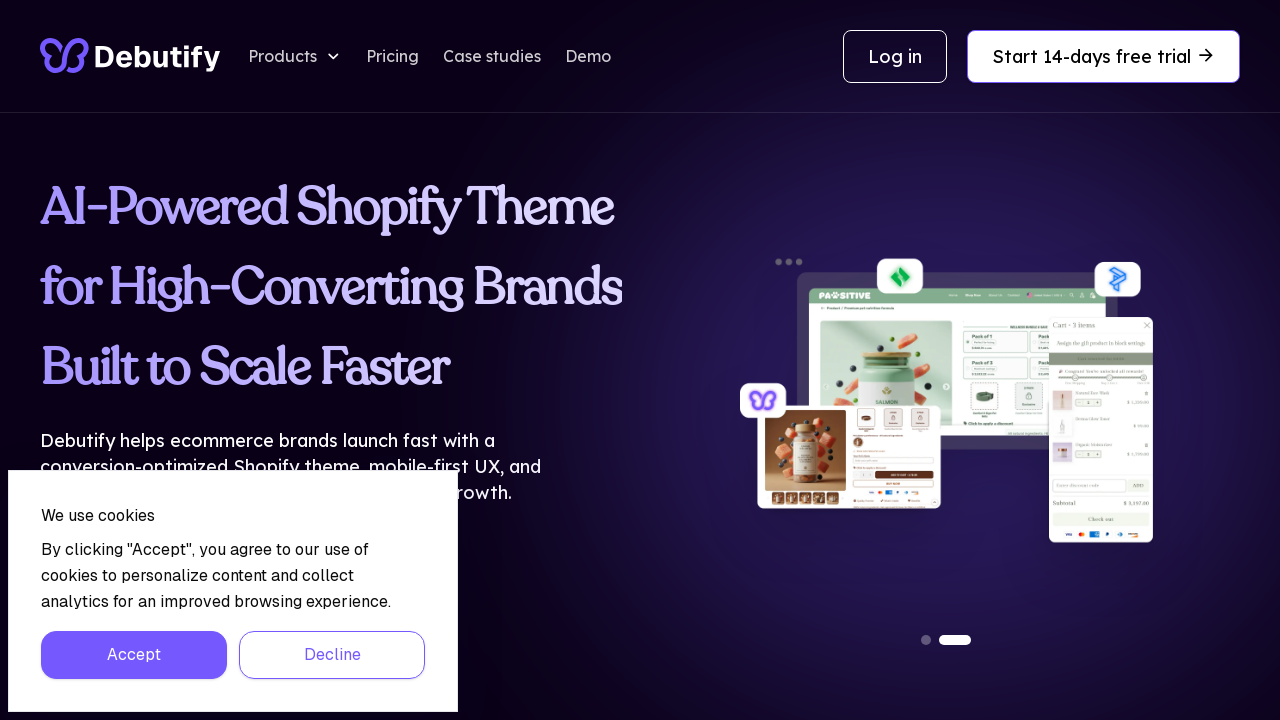

Checked image alt text attribute
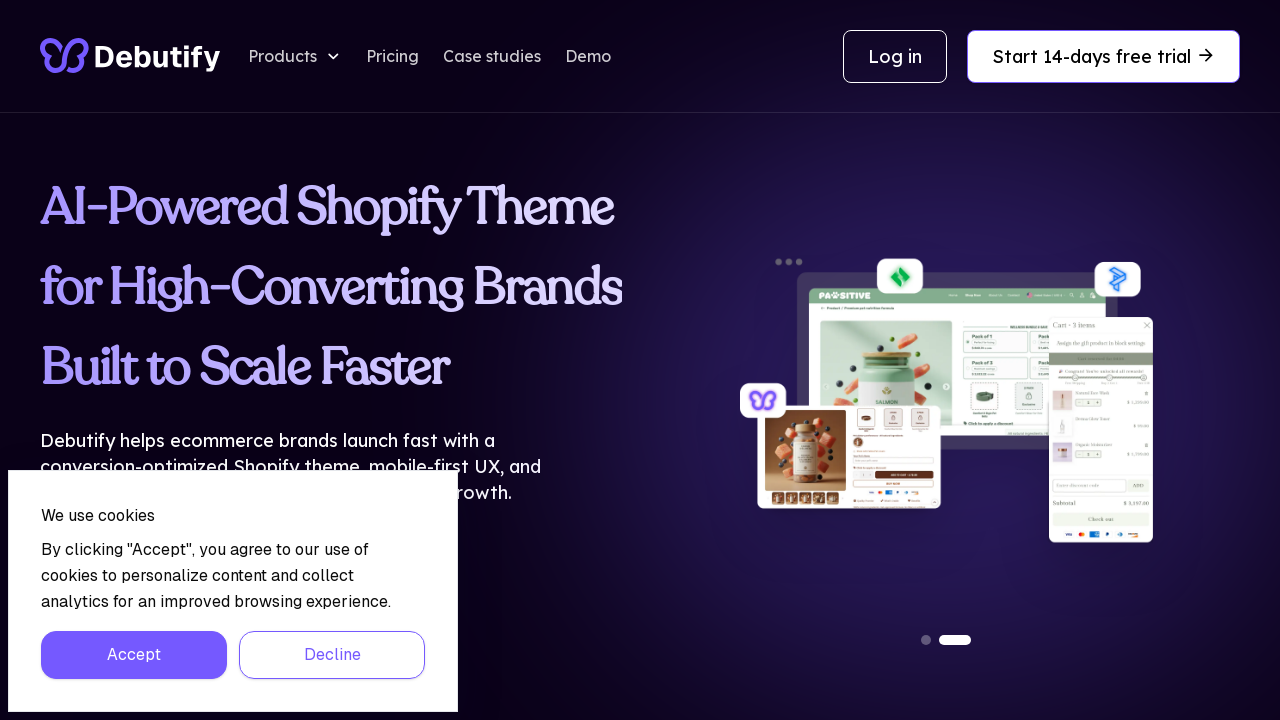

Verified image has alt text
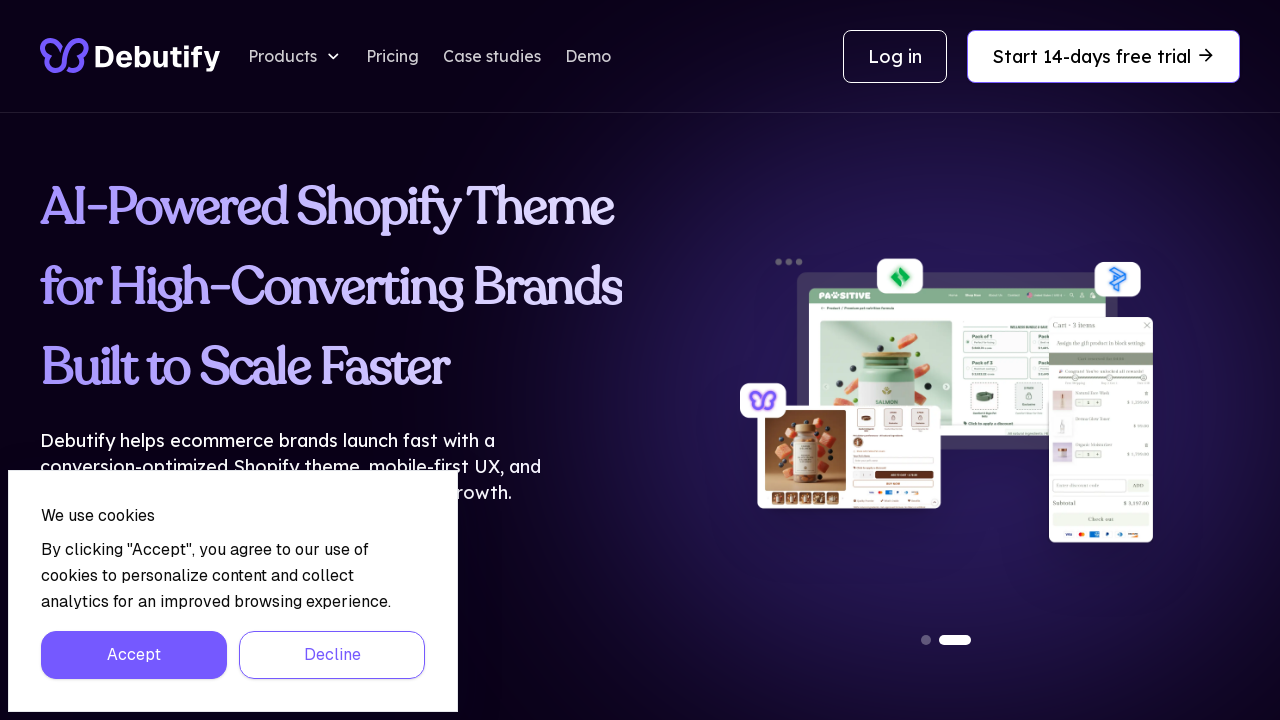

Checked image alt text attribute
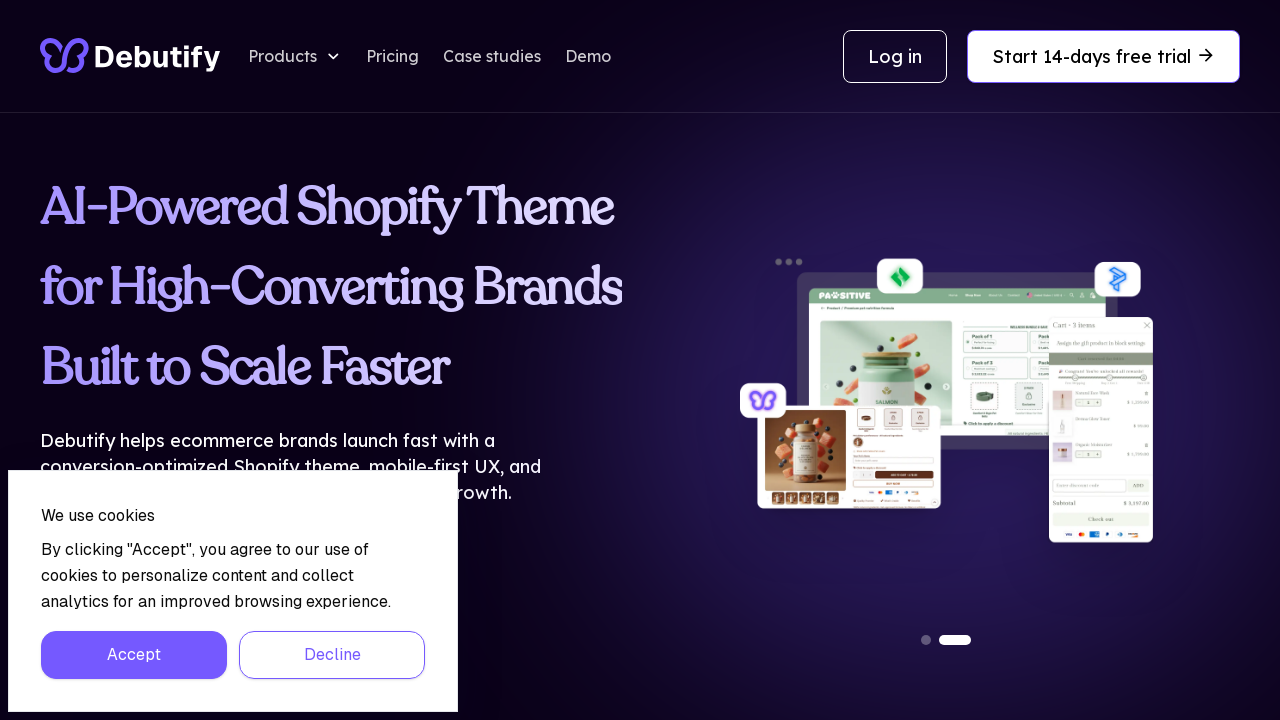

Verified image has alt text
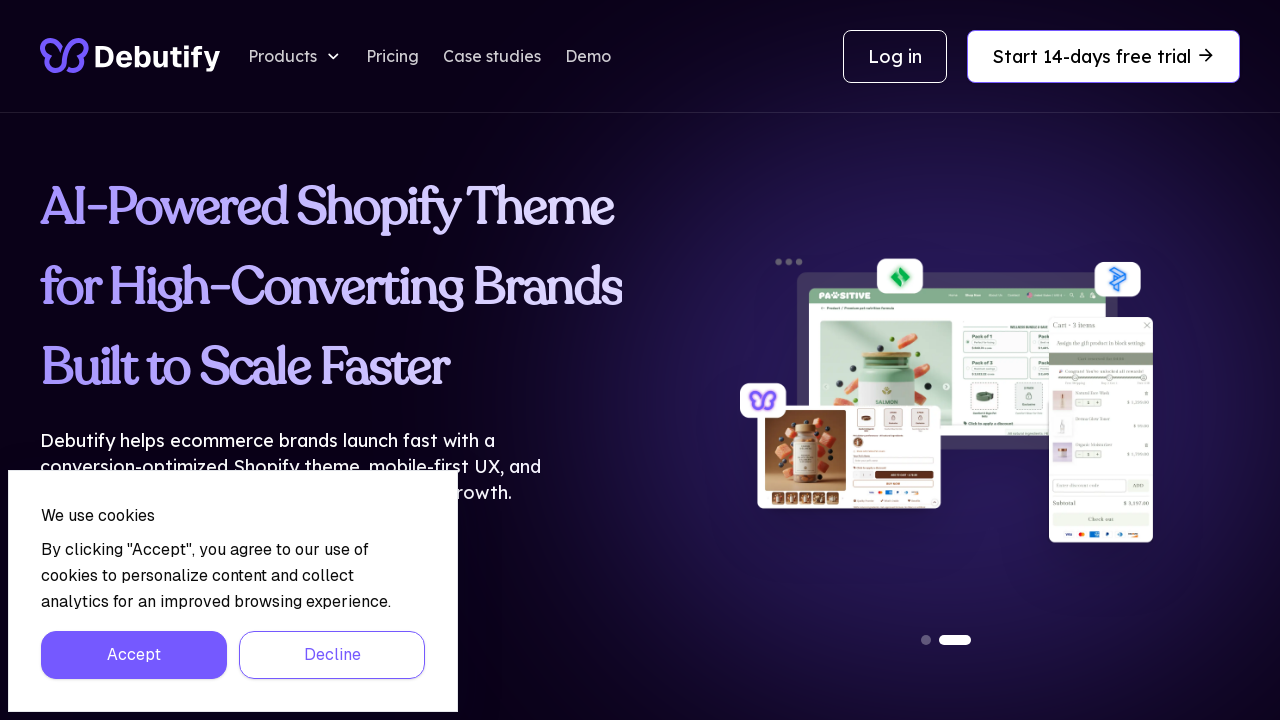

Checked image alt text attribute
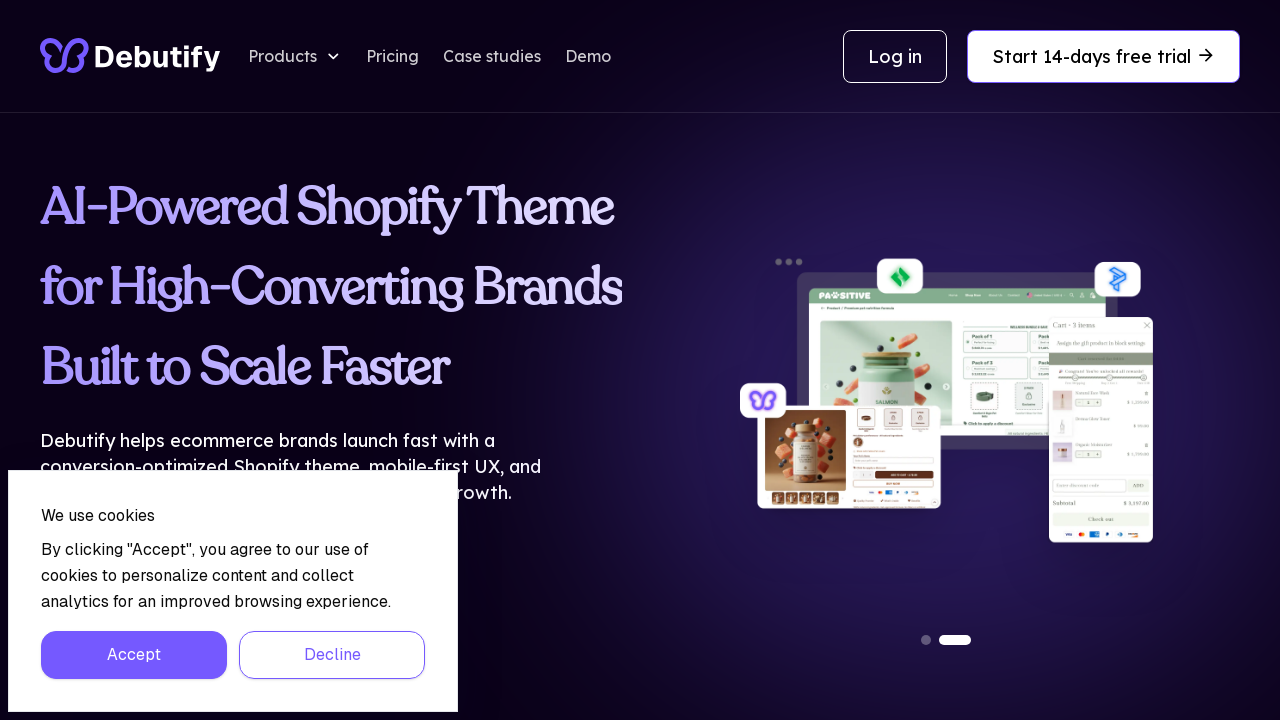

Verified image has alt text
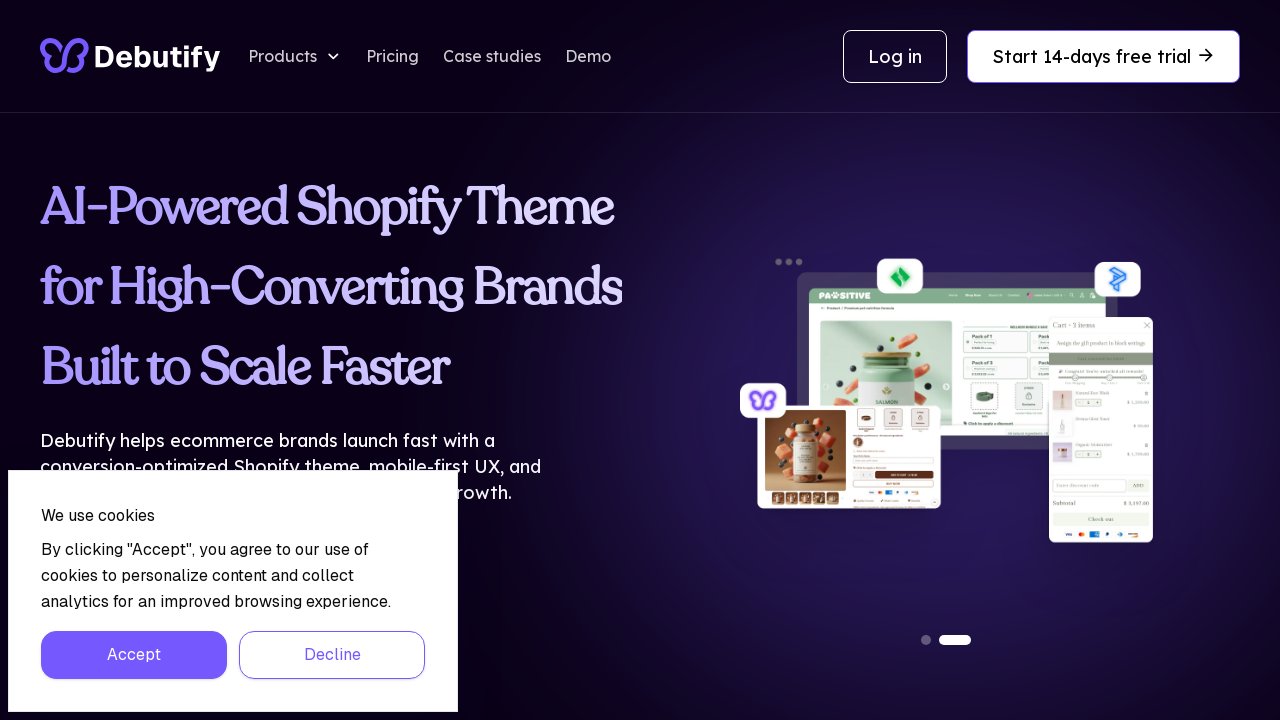

Checked image alt text attribute
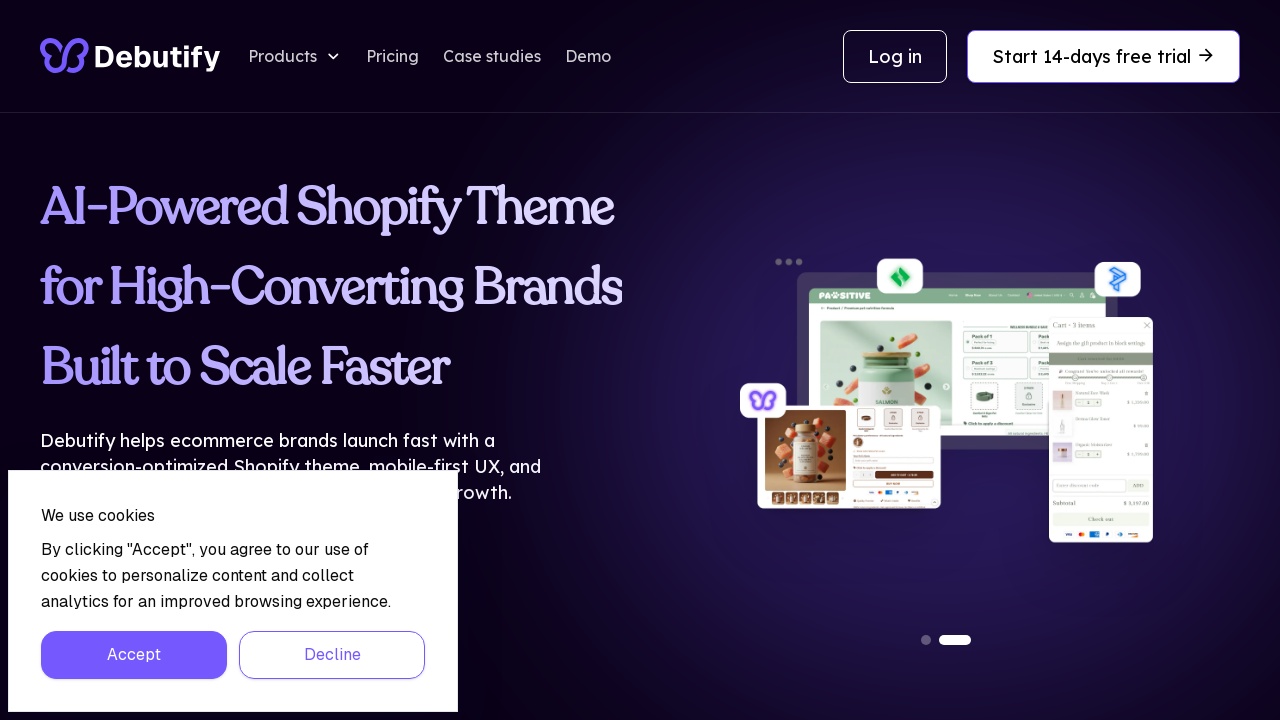

Verified image has alt text
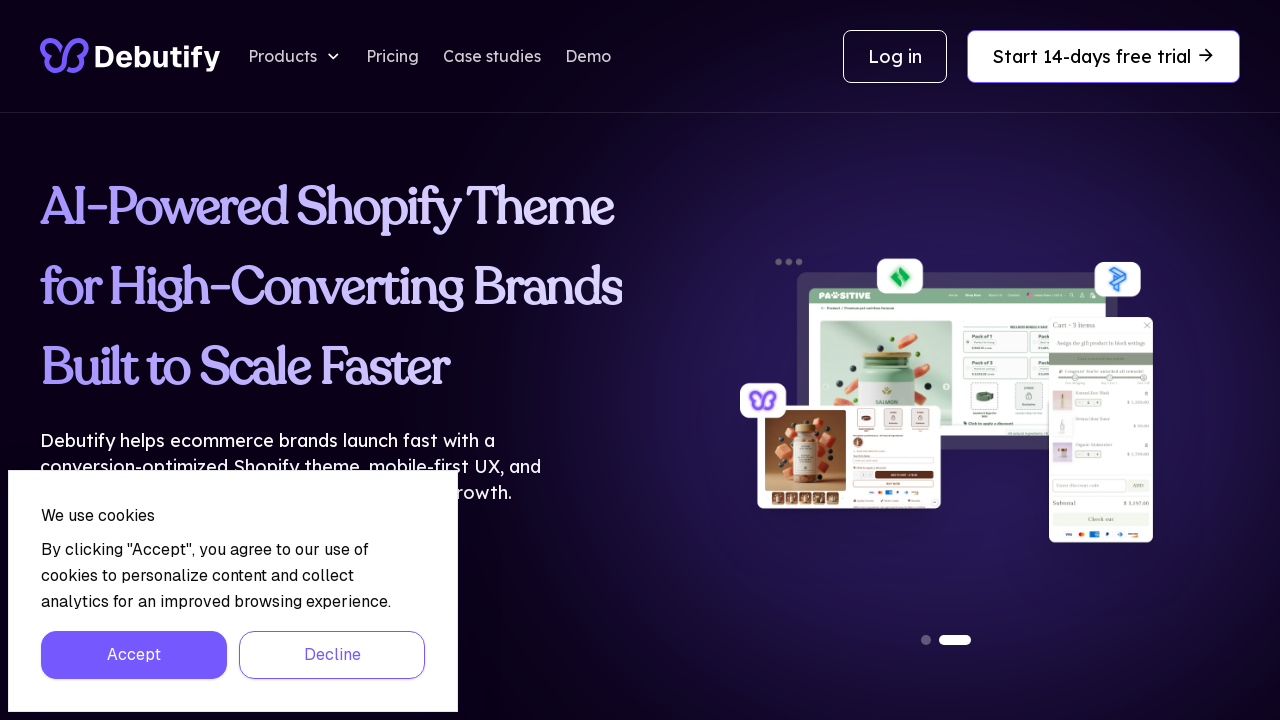

Checked image alt text attribute
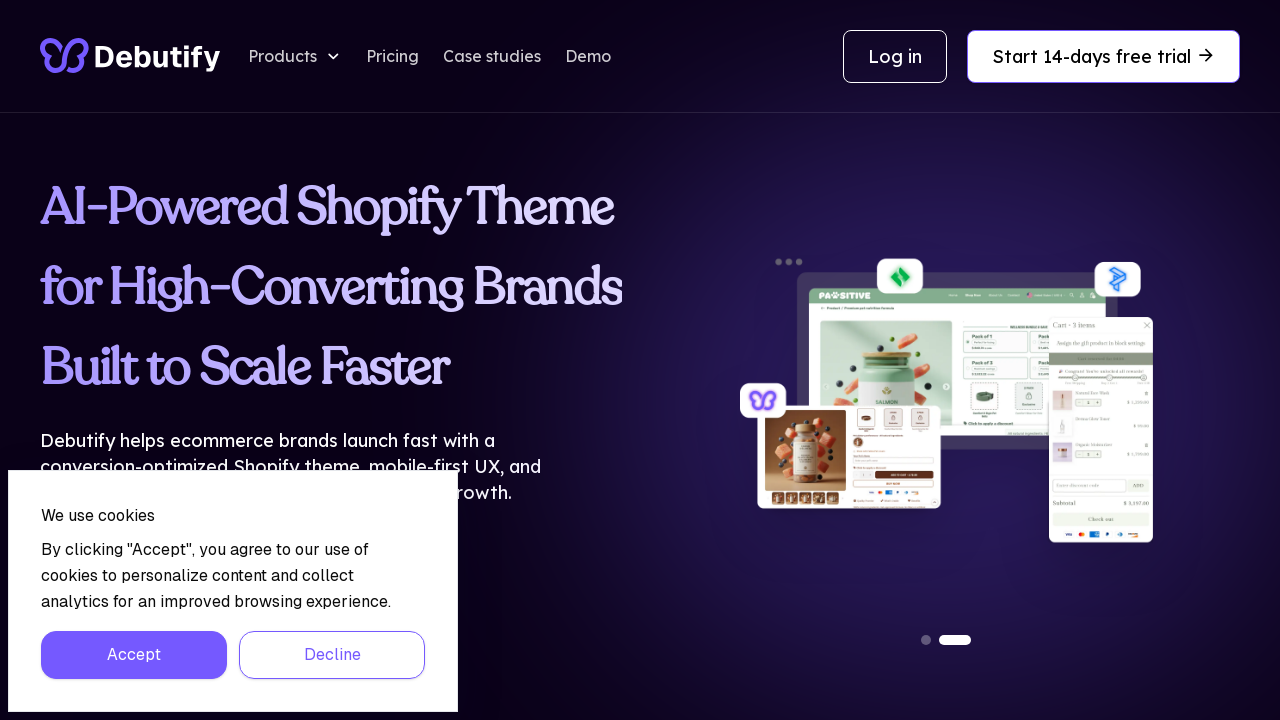

Verified image has alt text
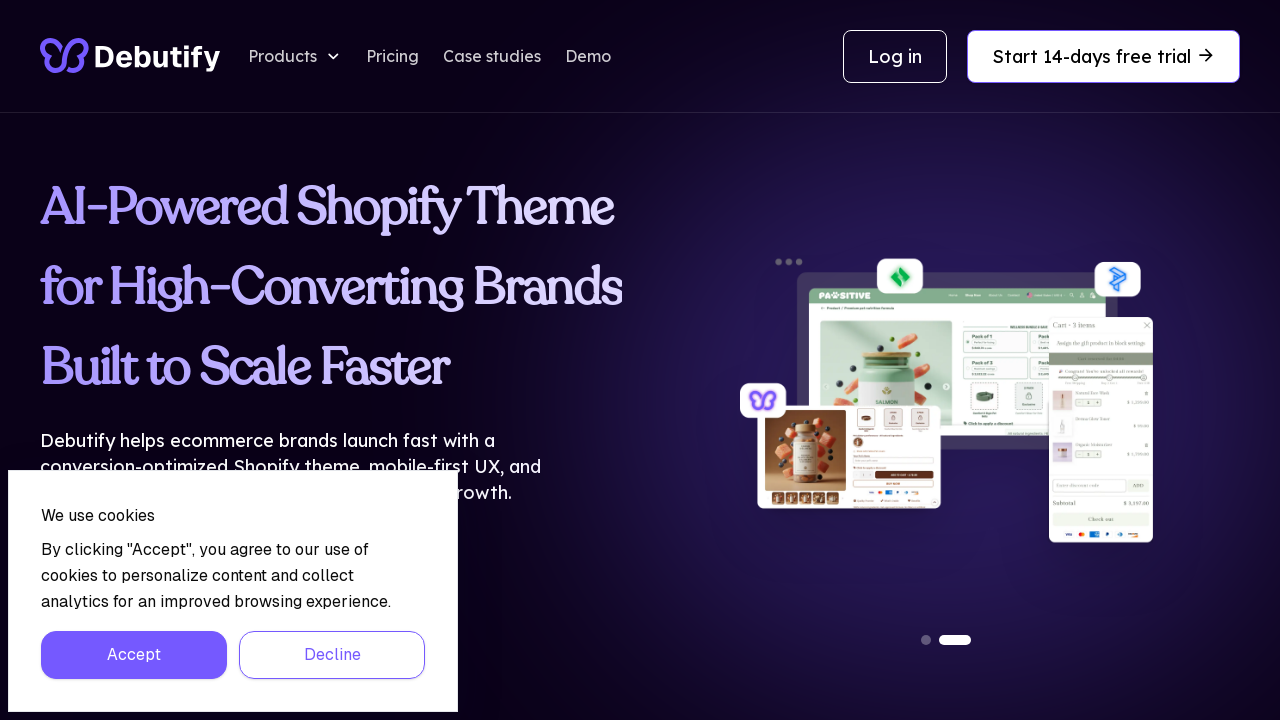

Checked image alt text attribute
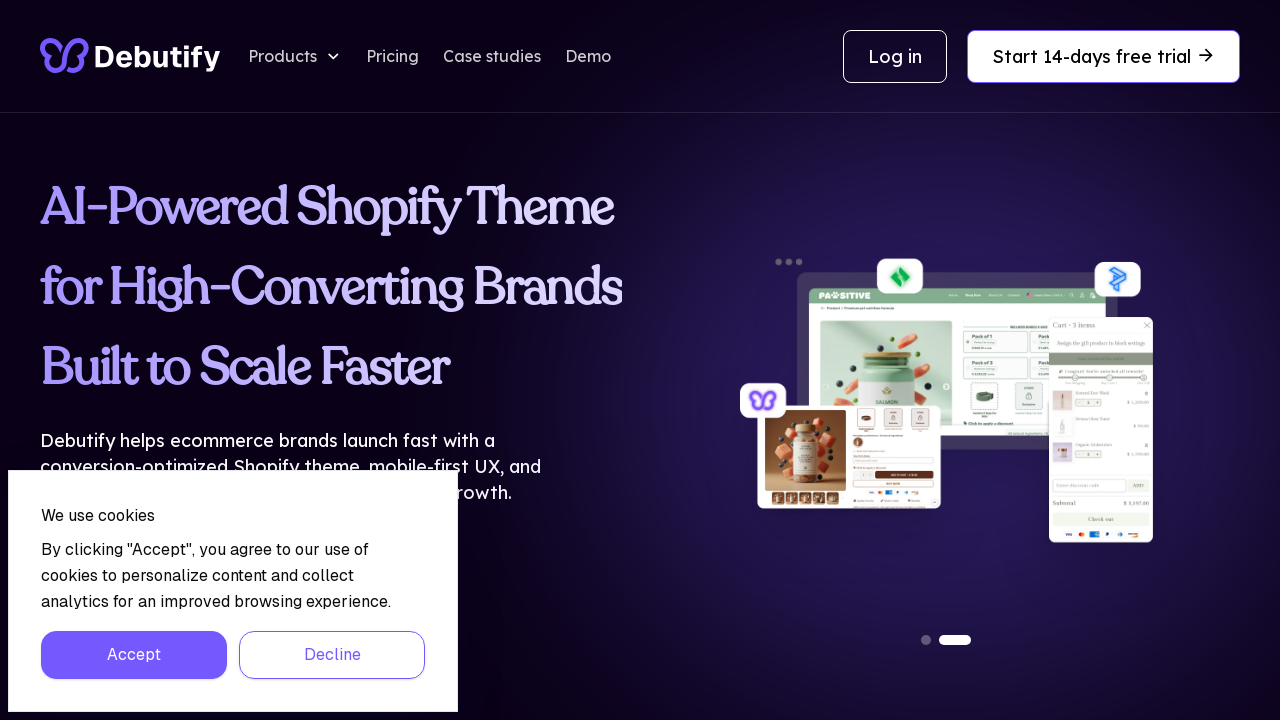

Verified image has alt text
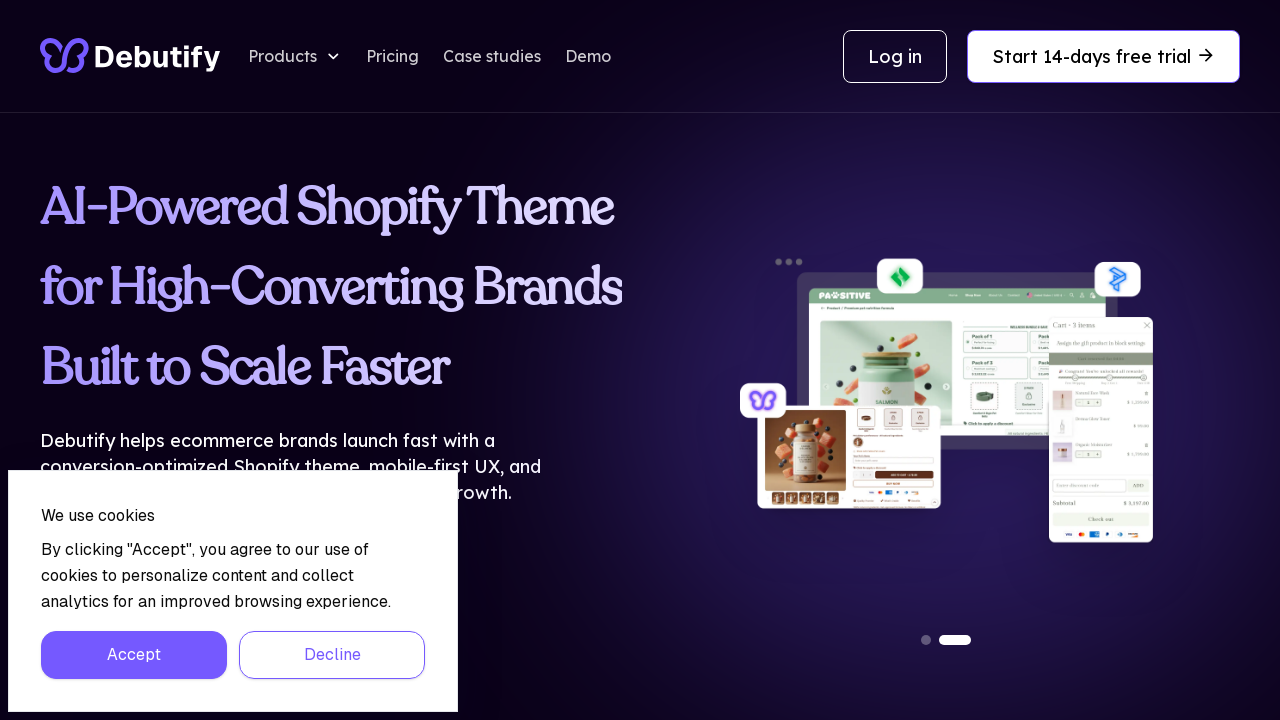

Checked image alt text attribute
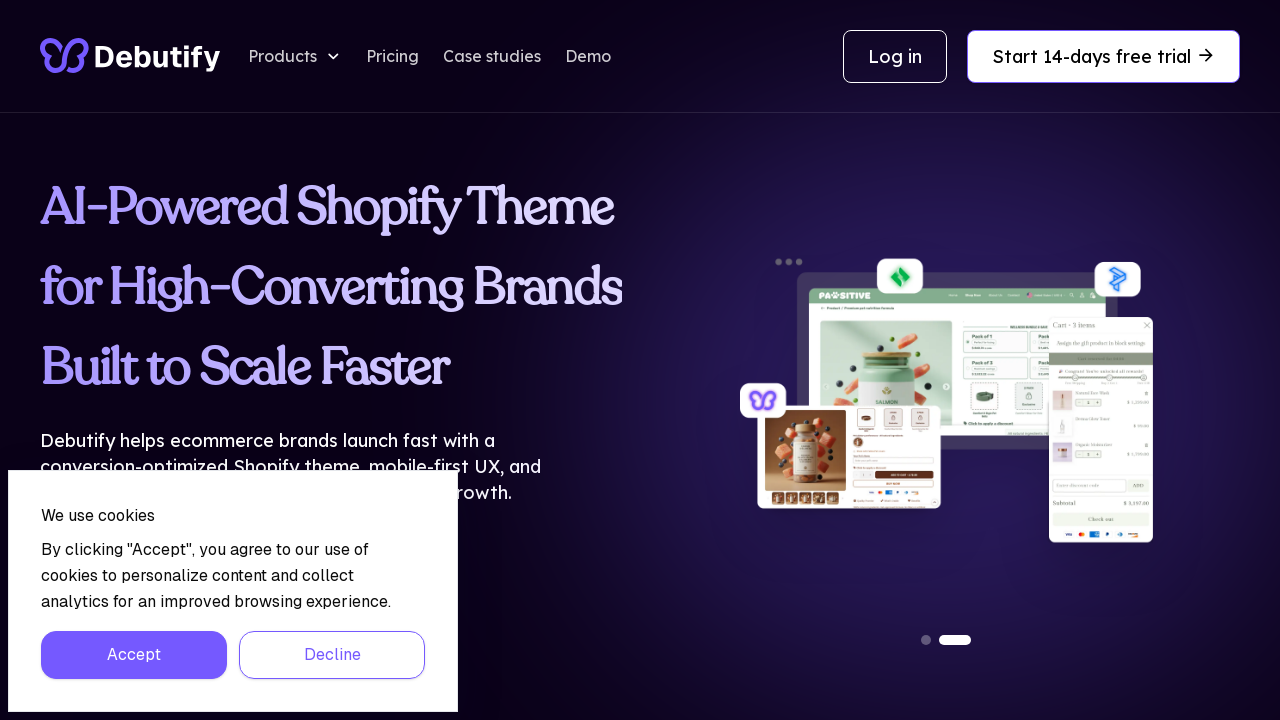

Verified image has alt text
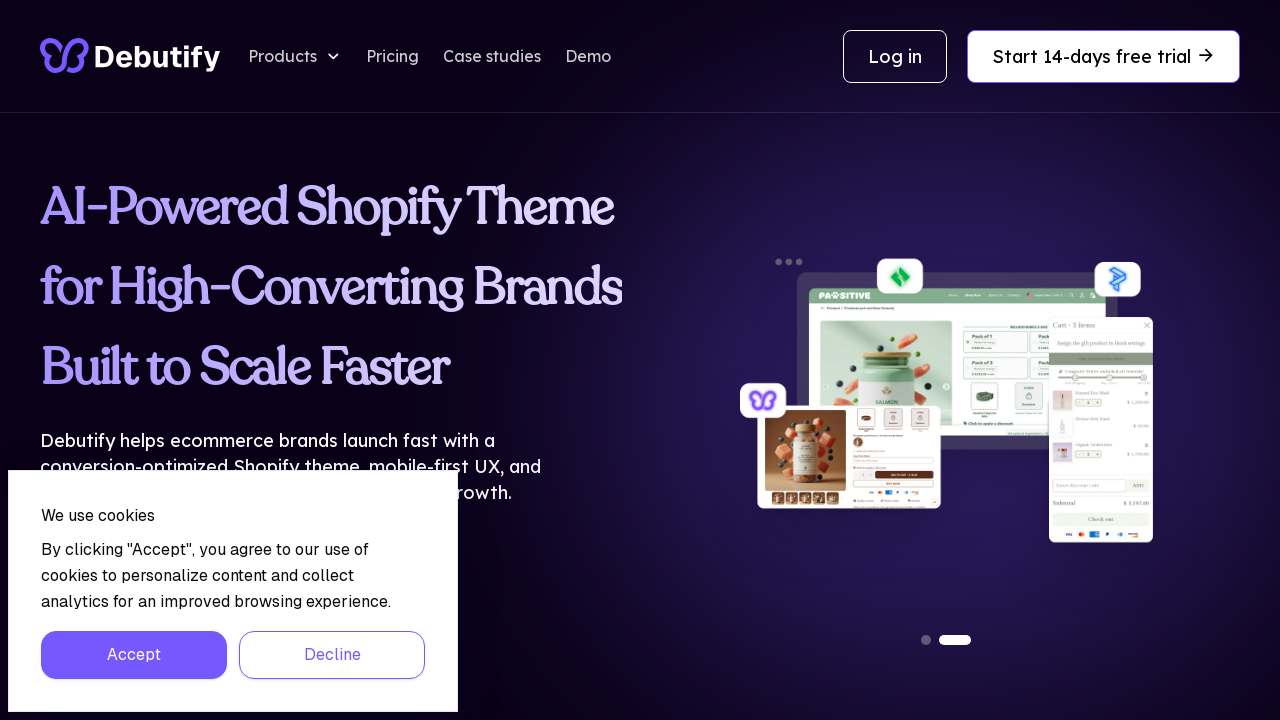

Checked image alt text attribute
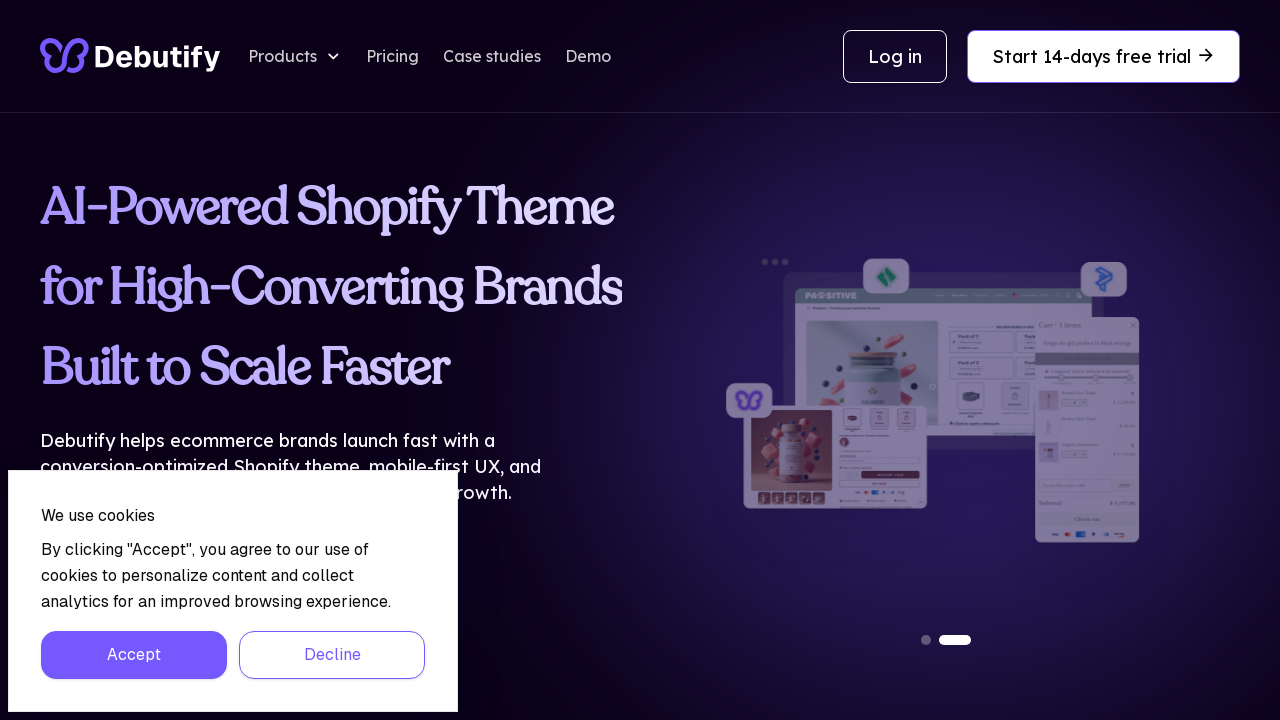

Verified image has alt text
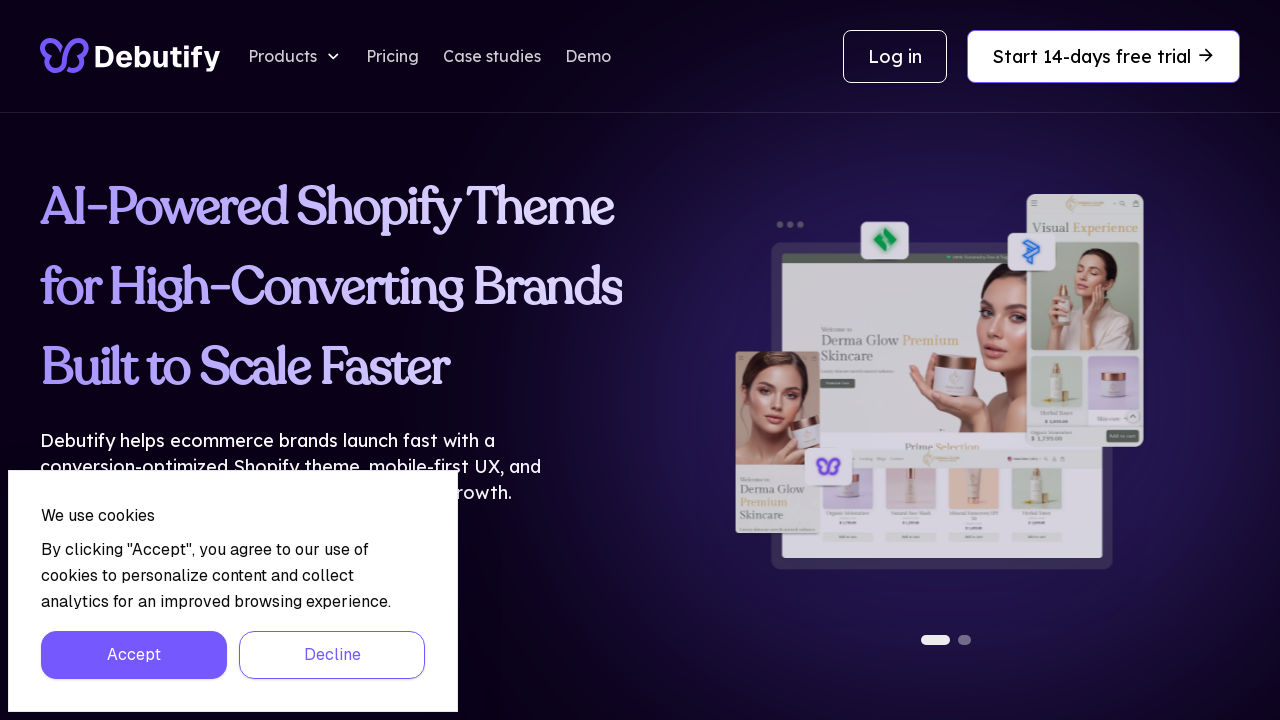

Checked image alt text attribute
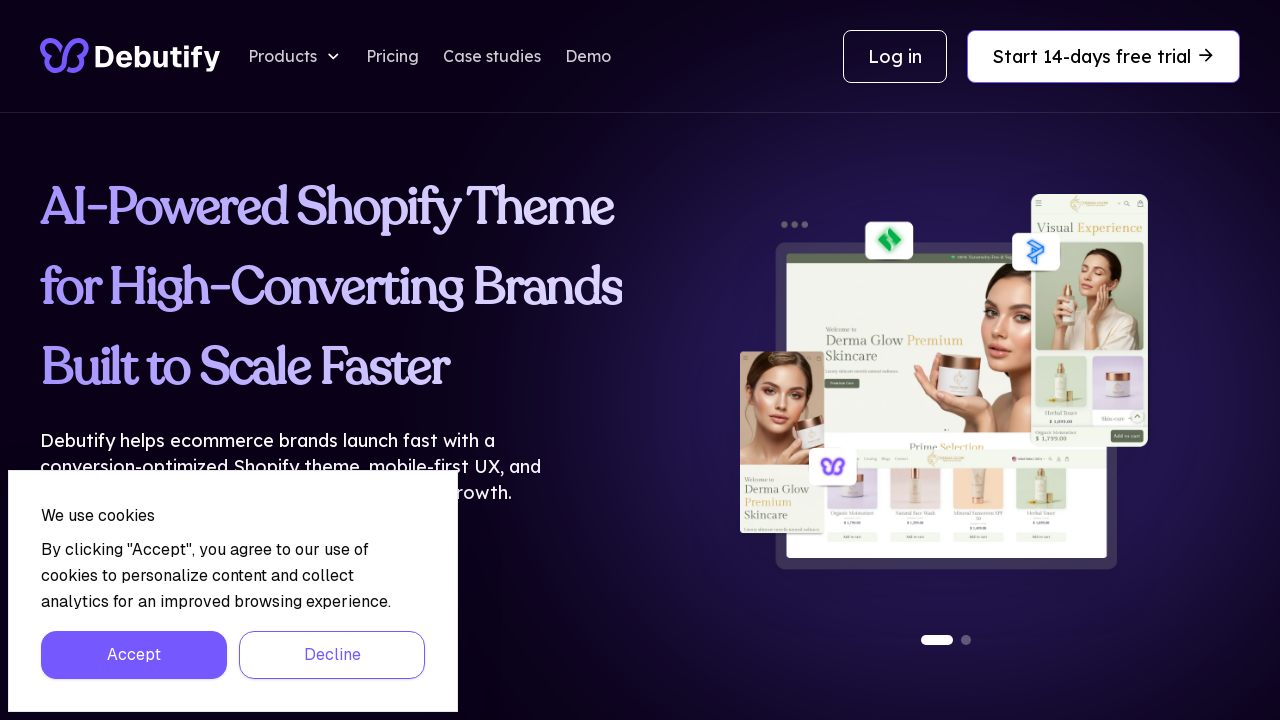

Verified image has alt text
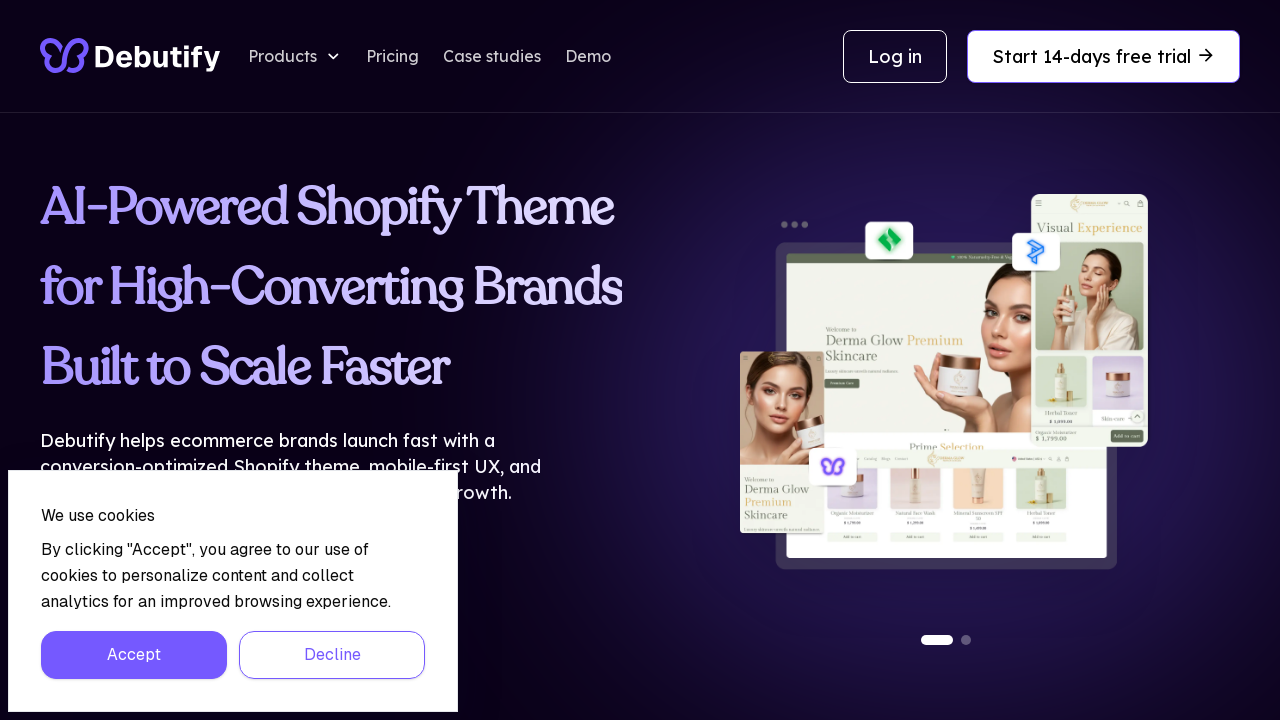

Checked image alt text attribute
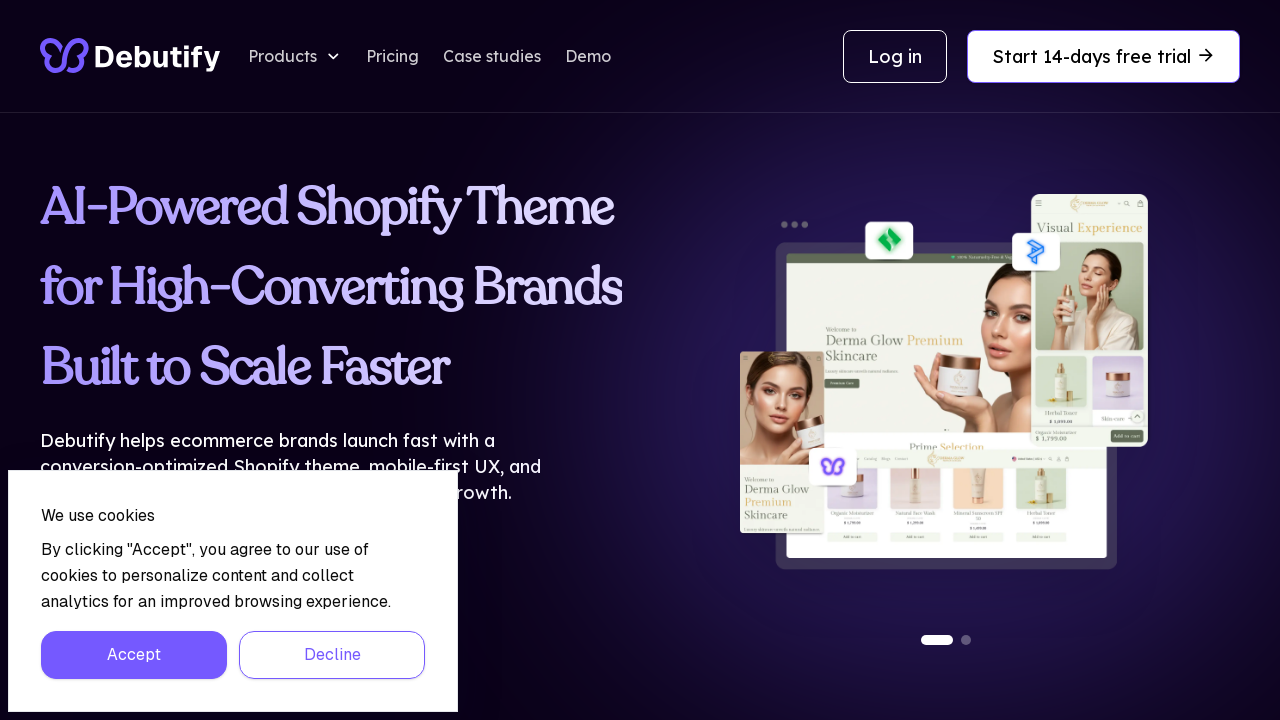

Verified image has alt text
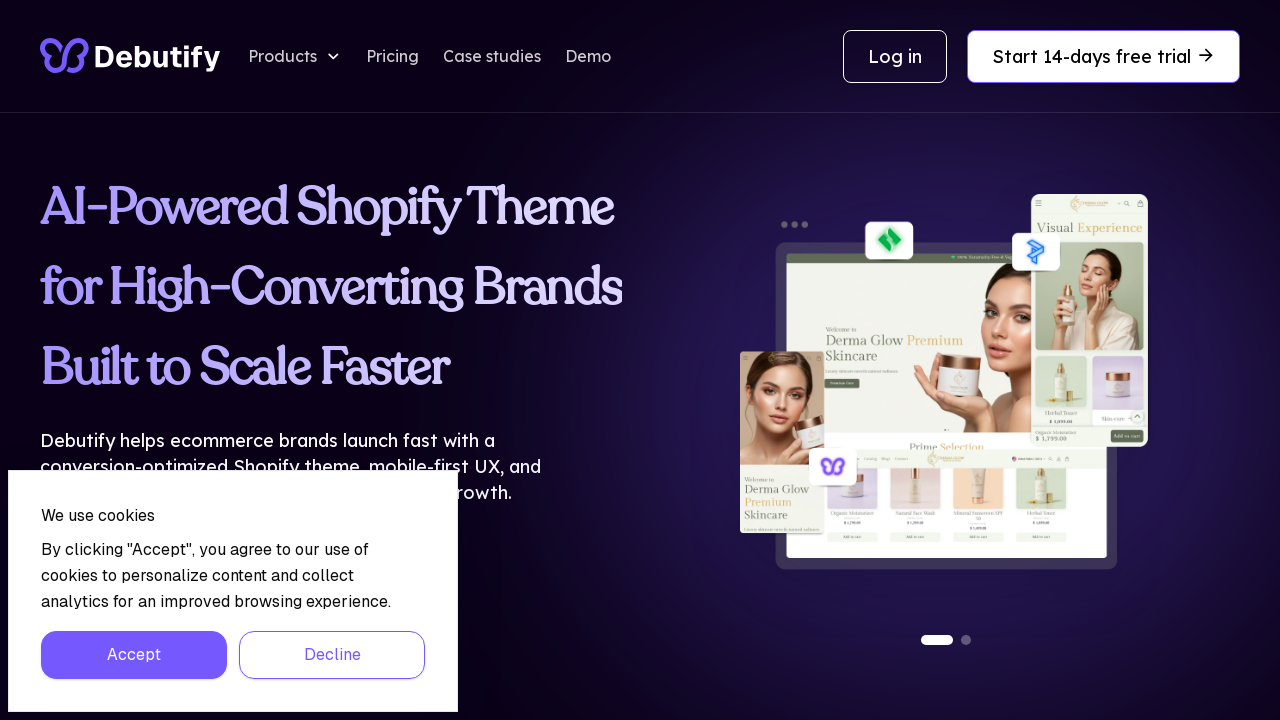

Checked image alt text attribute
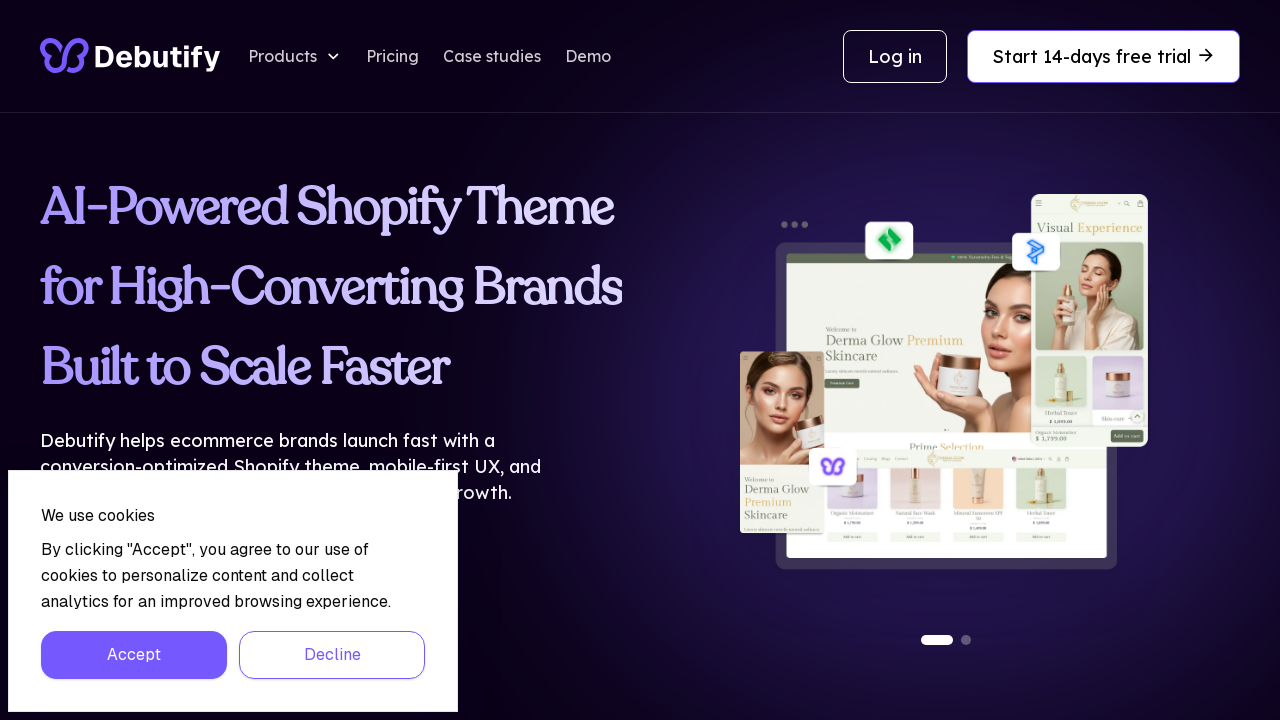

Verified image has alt text
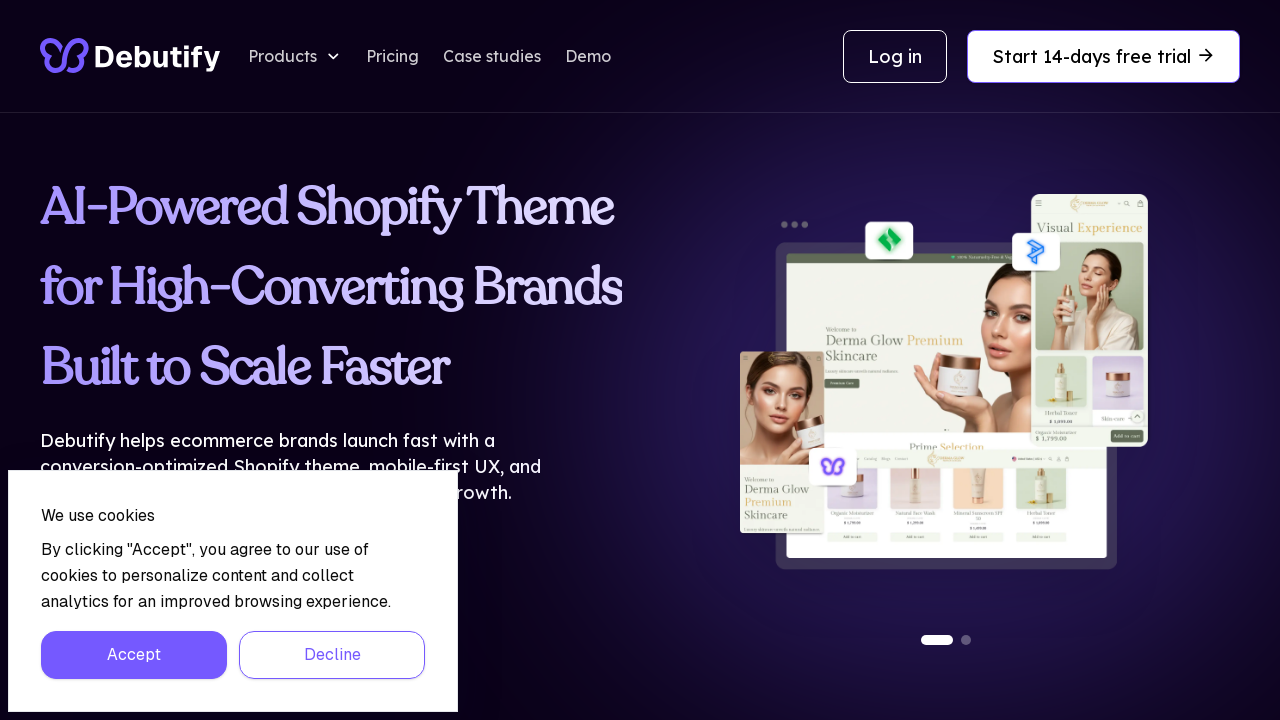

Checked image alt text attribute
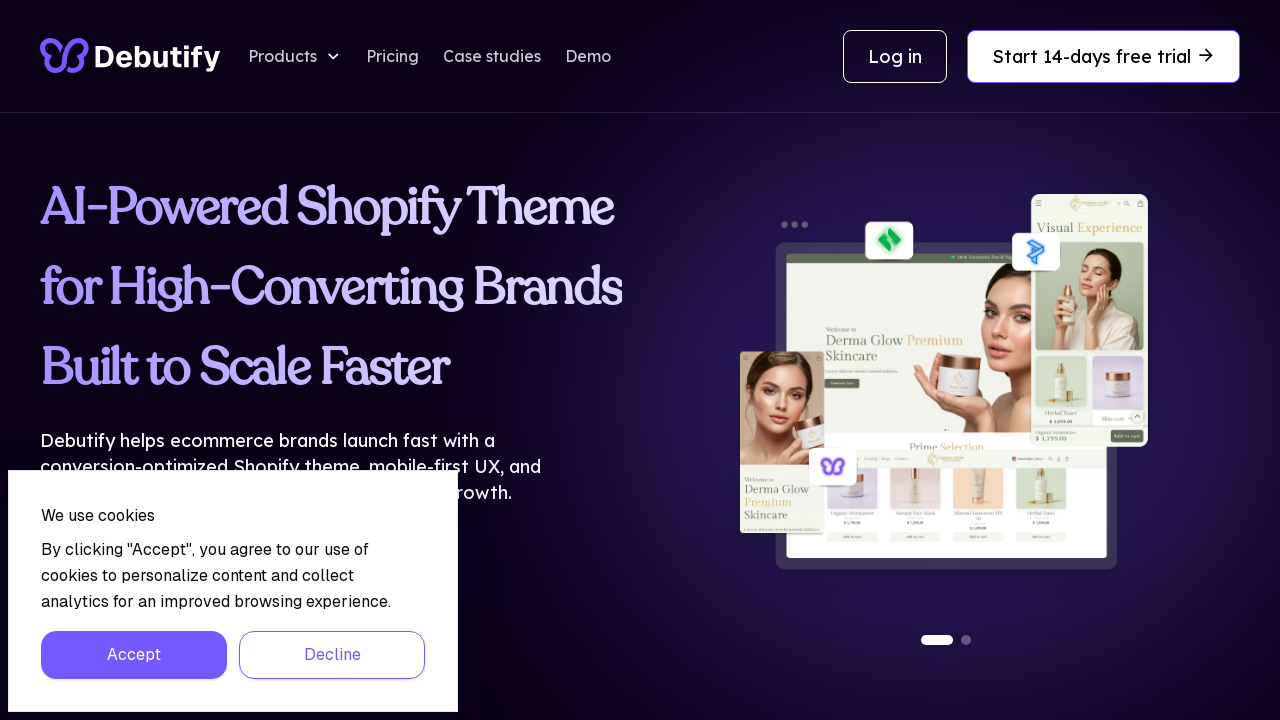

Verified image has alt text
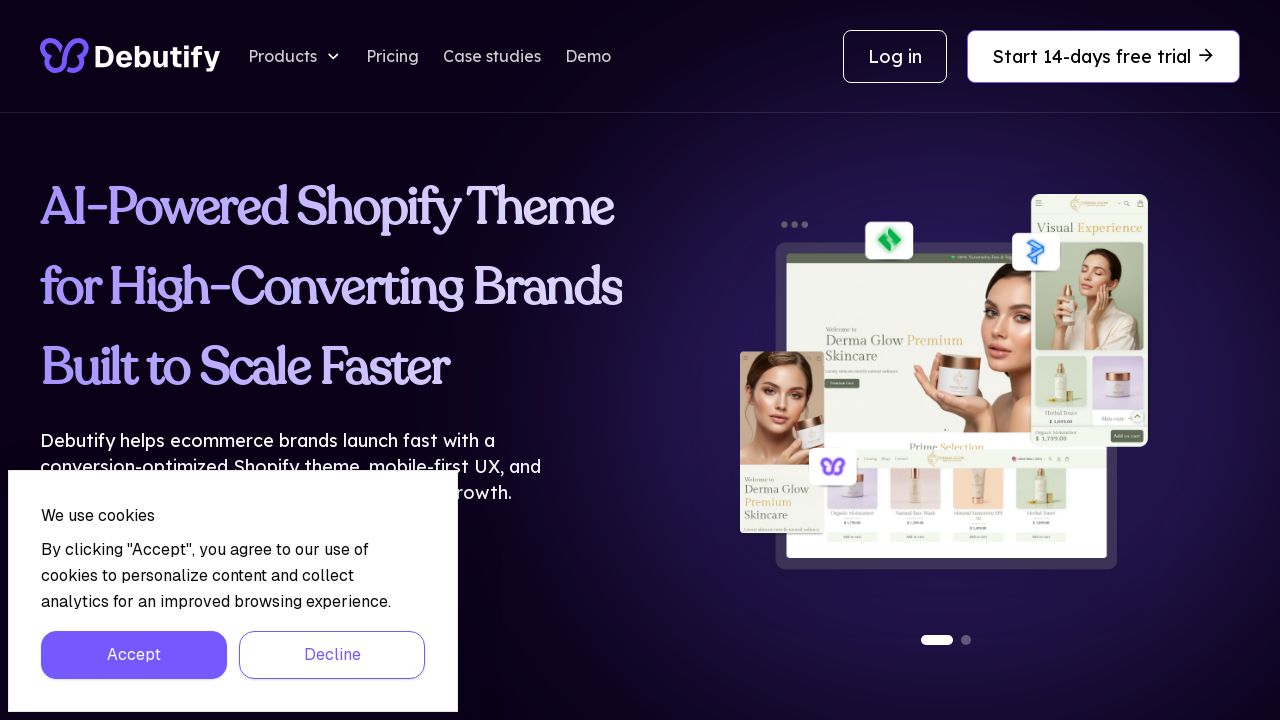

Checked image alt text attribute
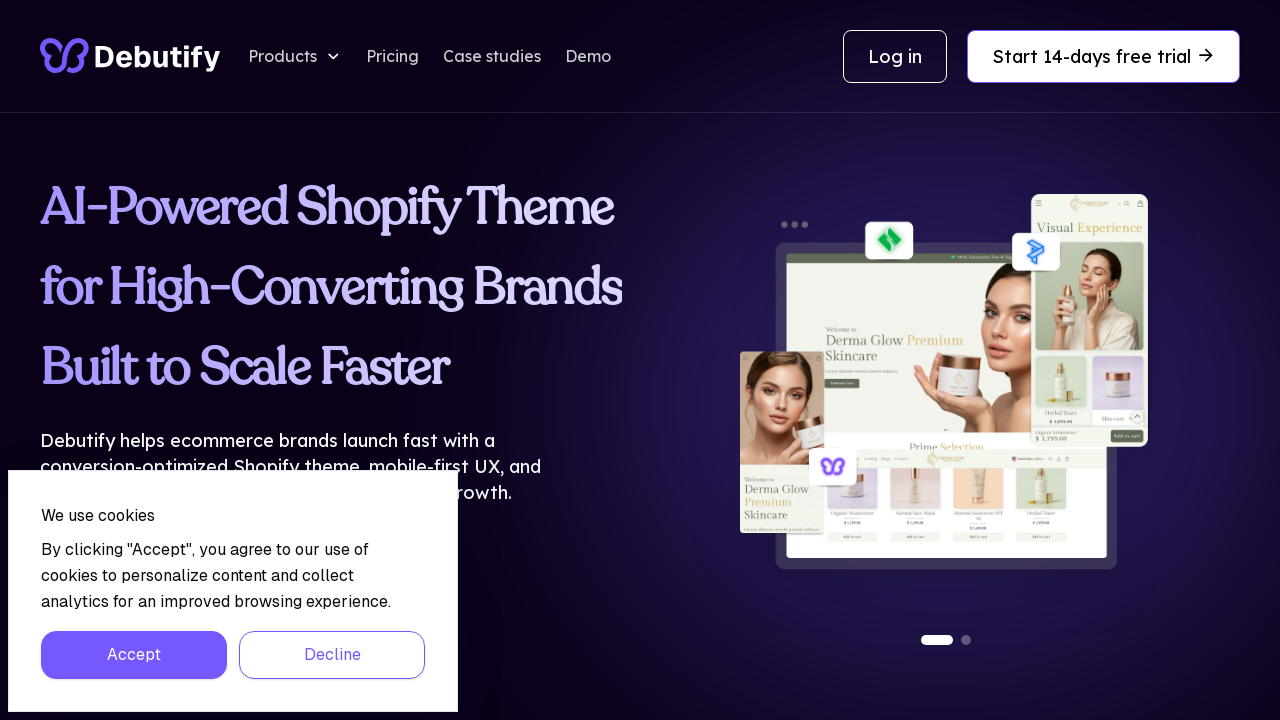

Verified image has alt text
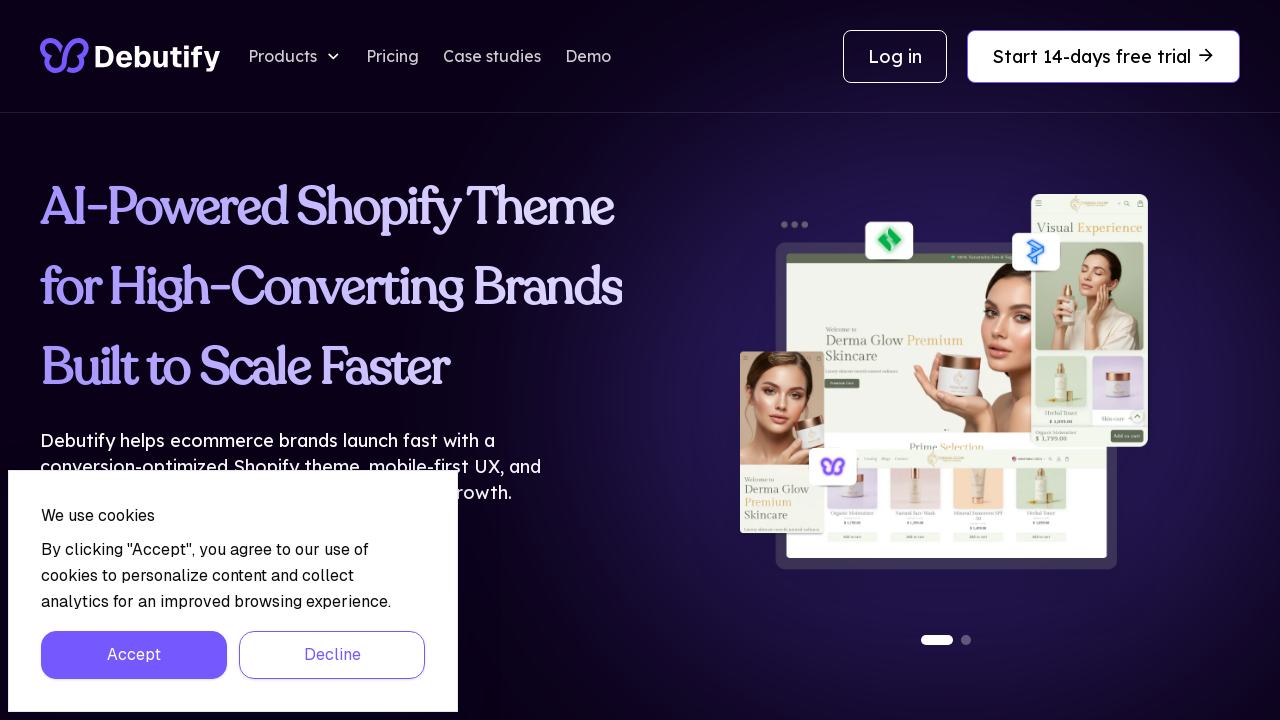

Checked image alt text attribute
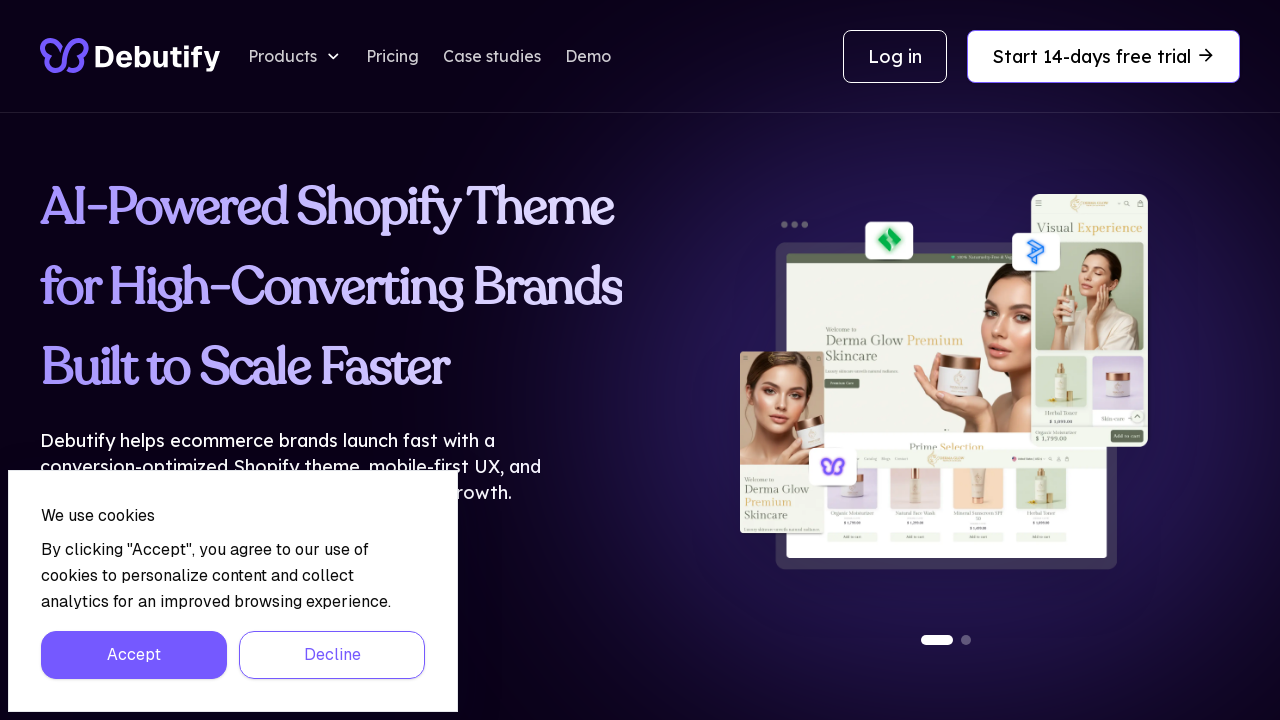

Verified image has alt text
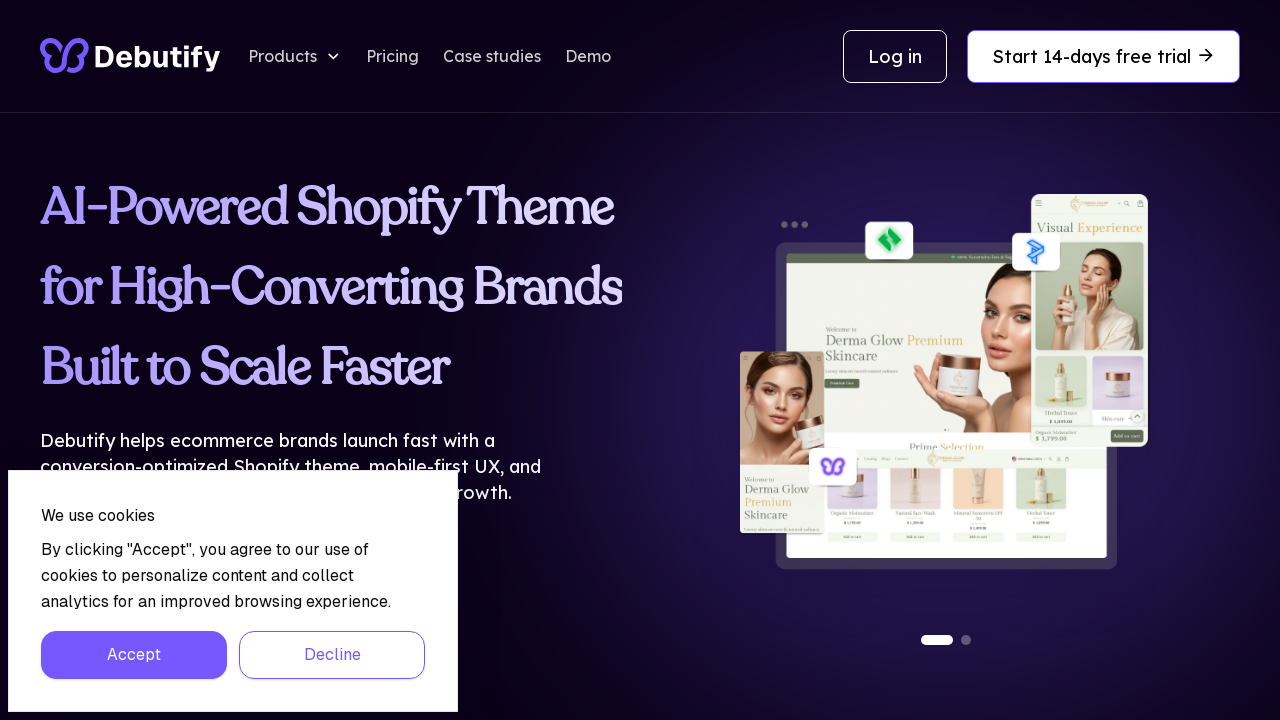

Checked image alt text attribute
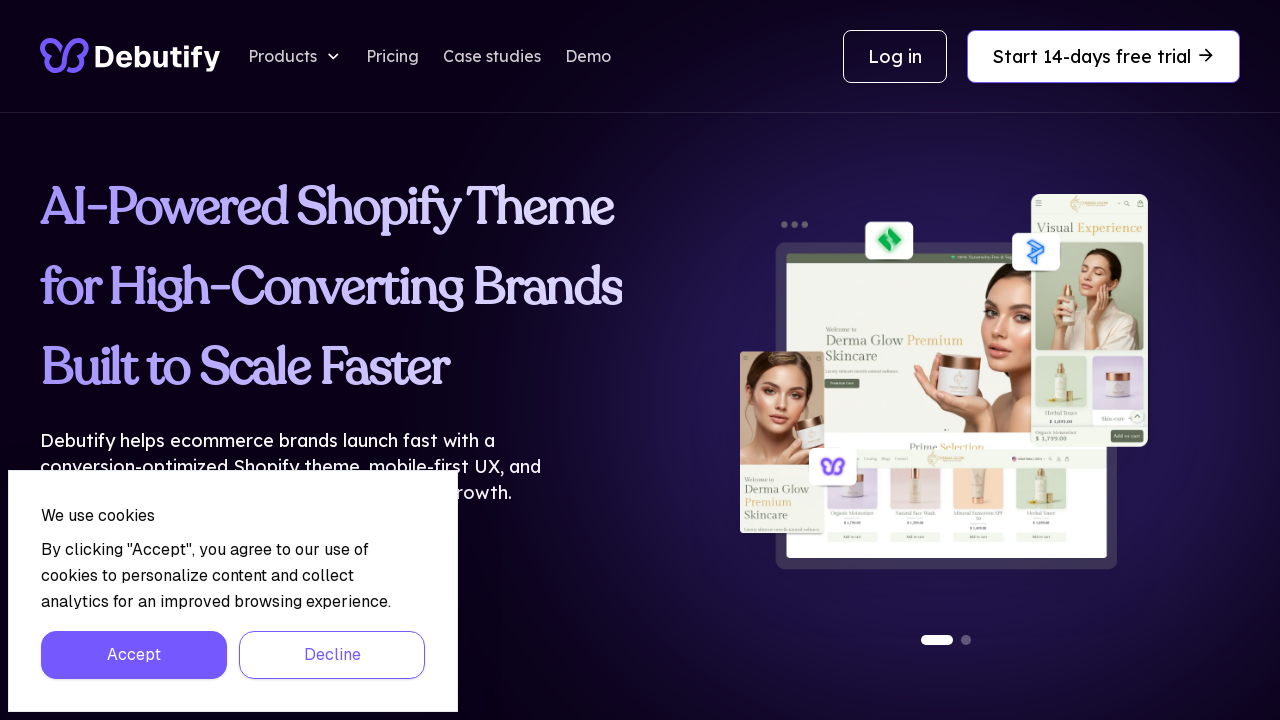

Verified image has alt text
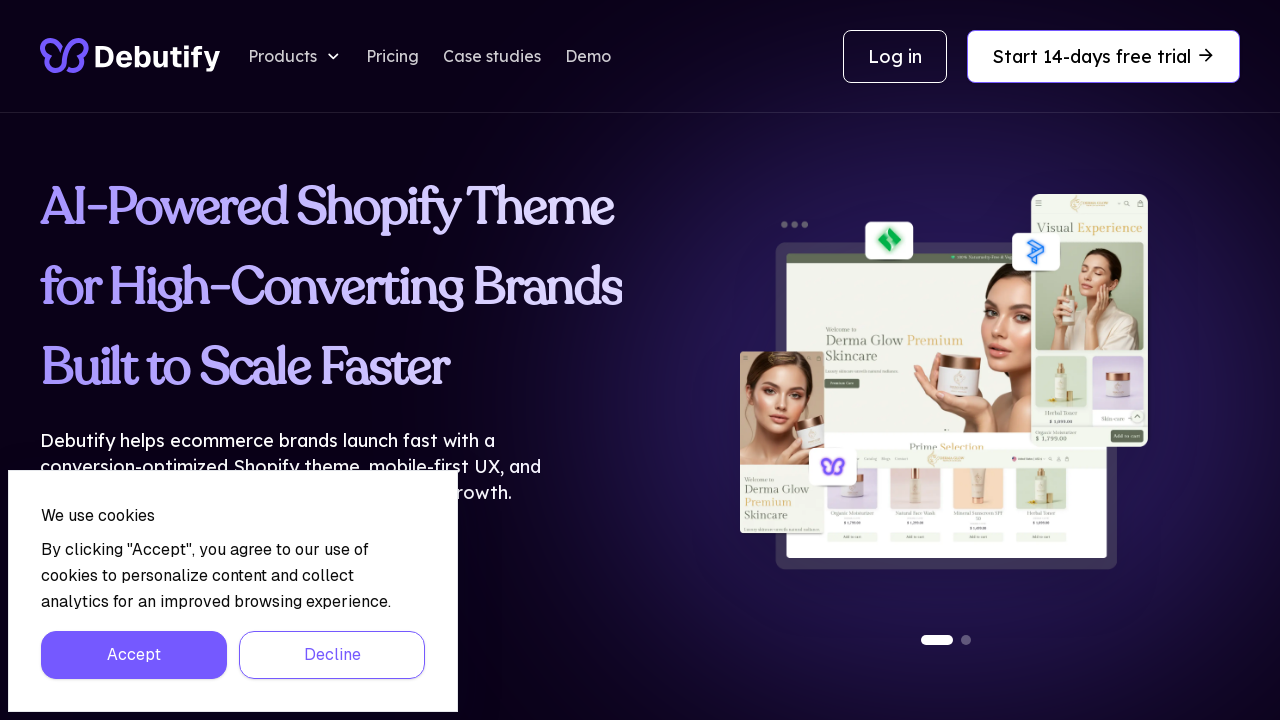

Checked image alt text attribute
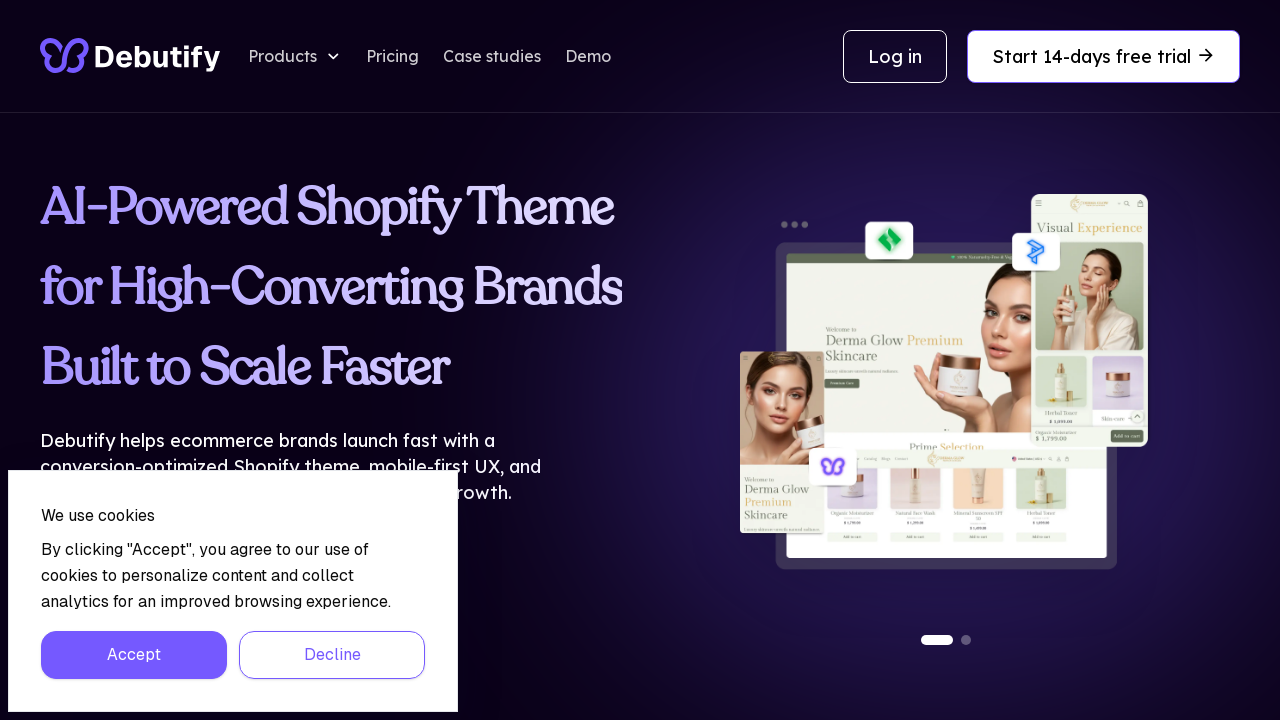

Verified image has alt text
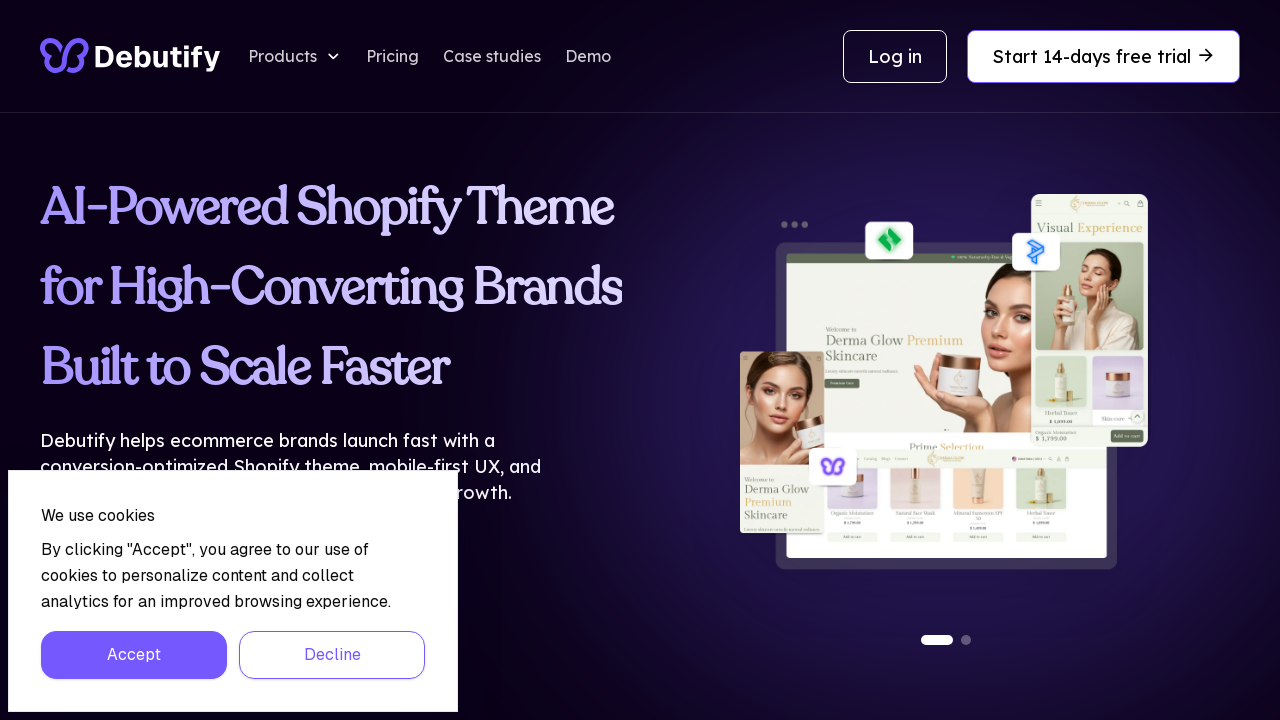

Checked image alt text attribute
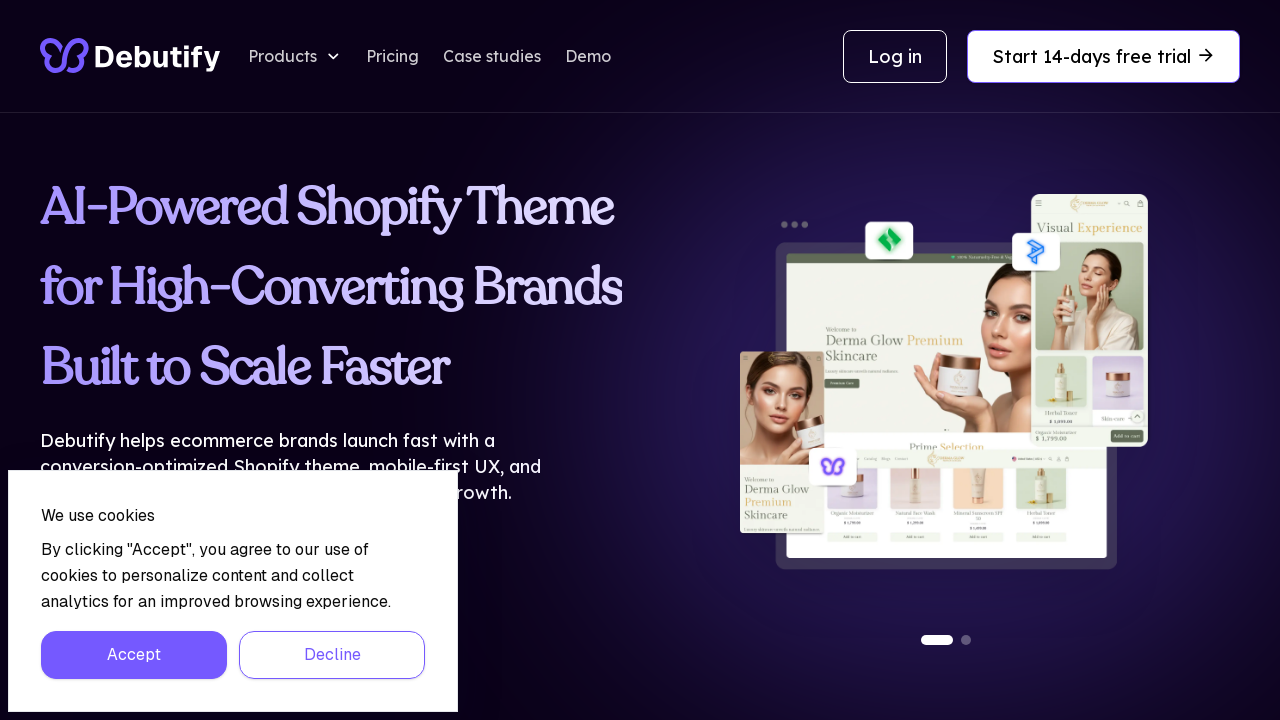

Verified image has alt text
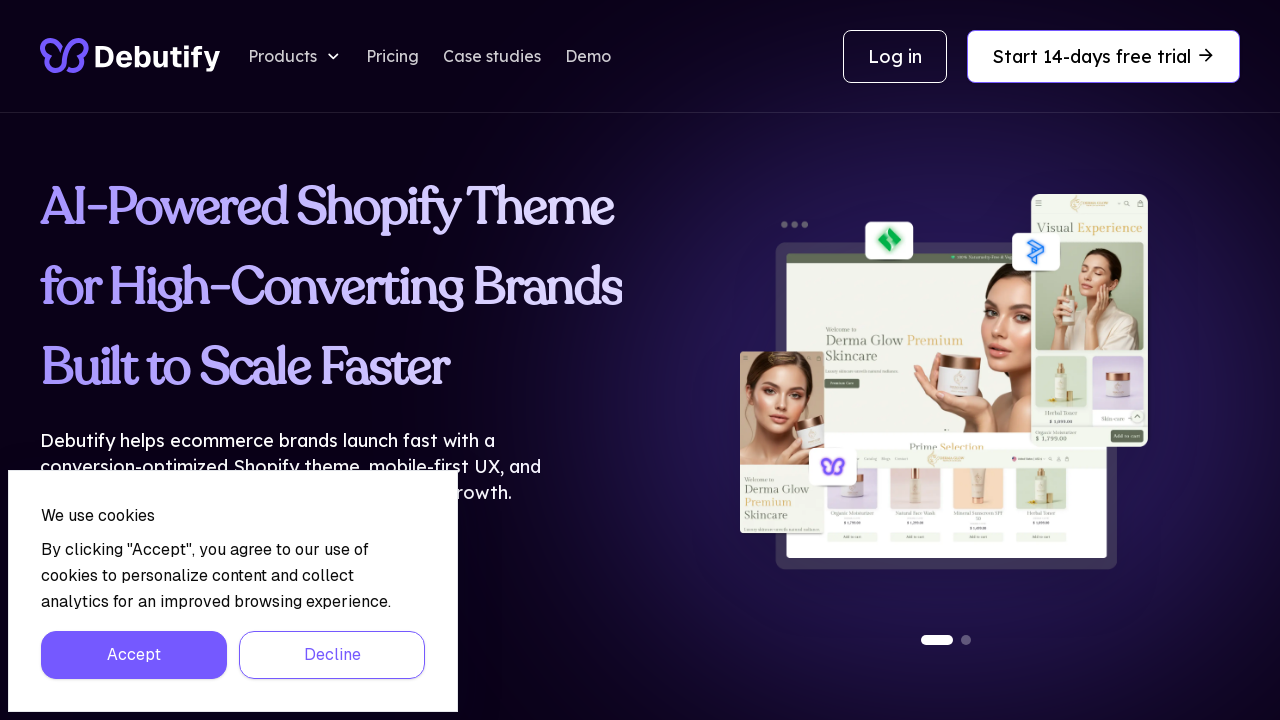

Checked image alt text attribute
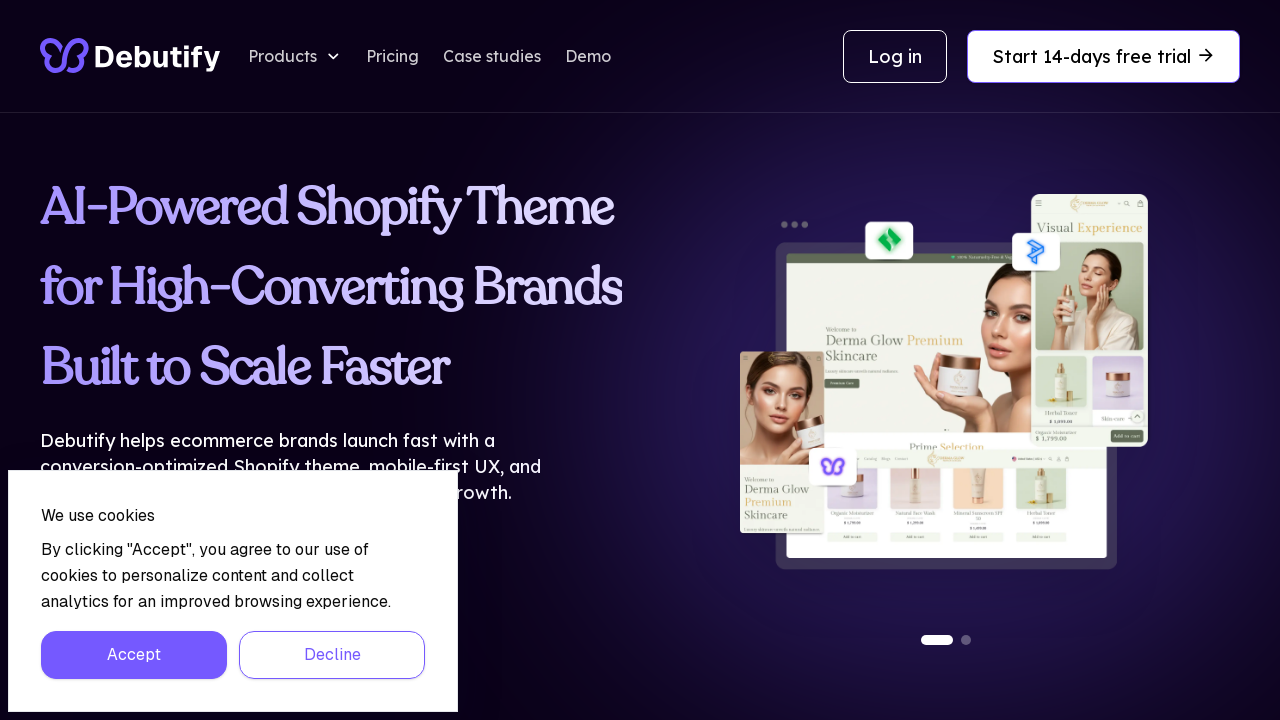

Verified image has alt text
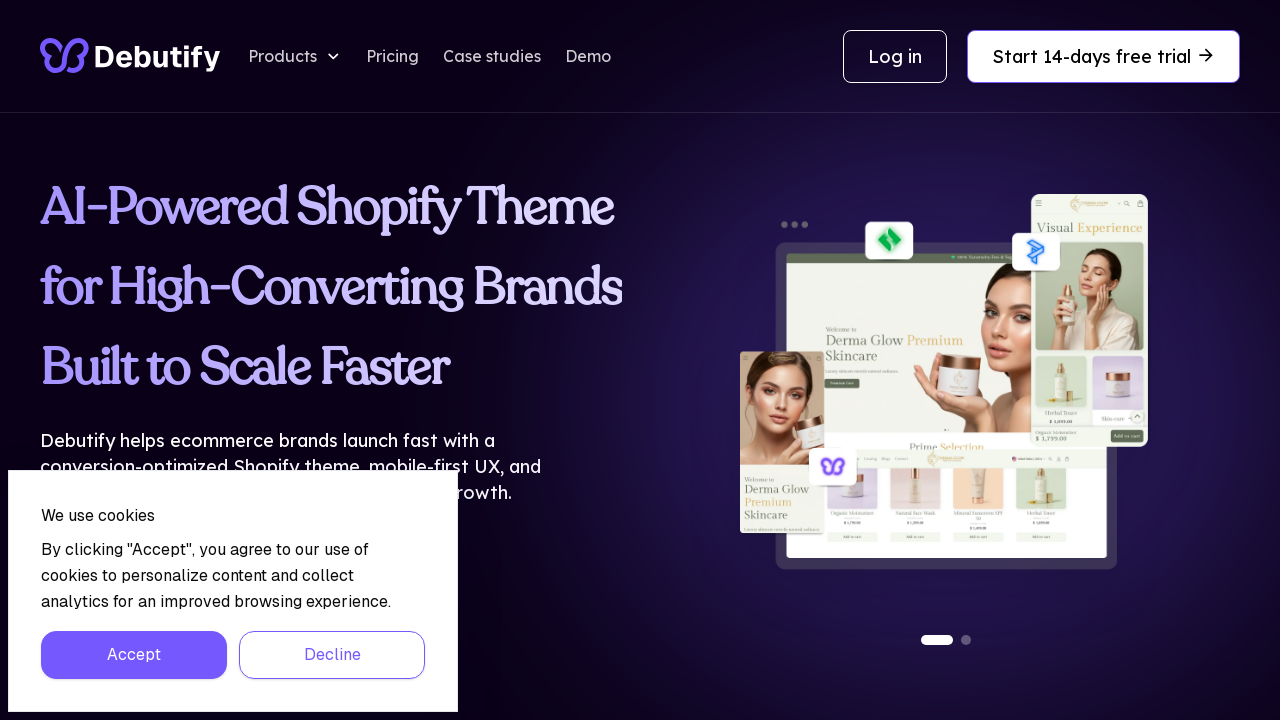

Checked image alt text attribute
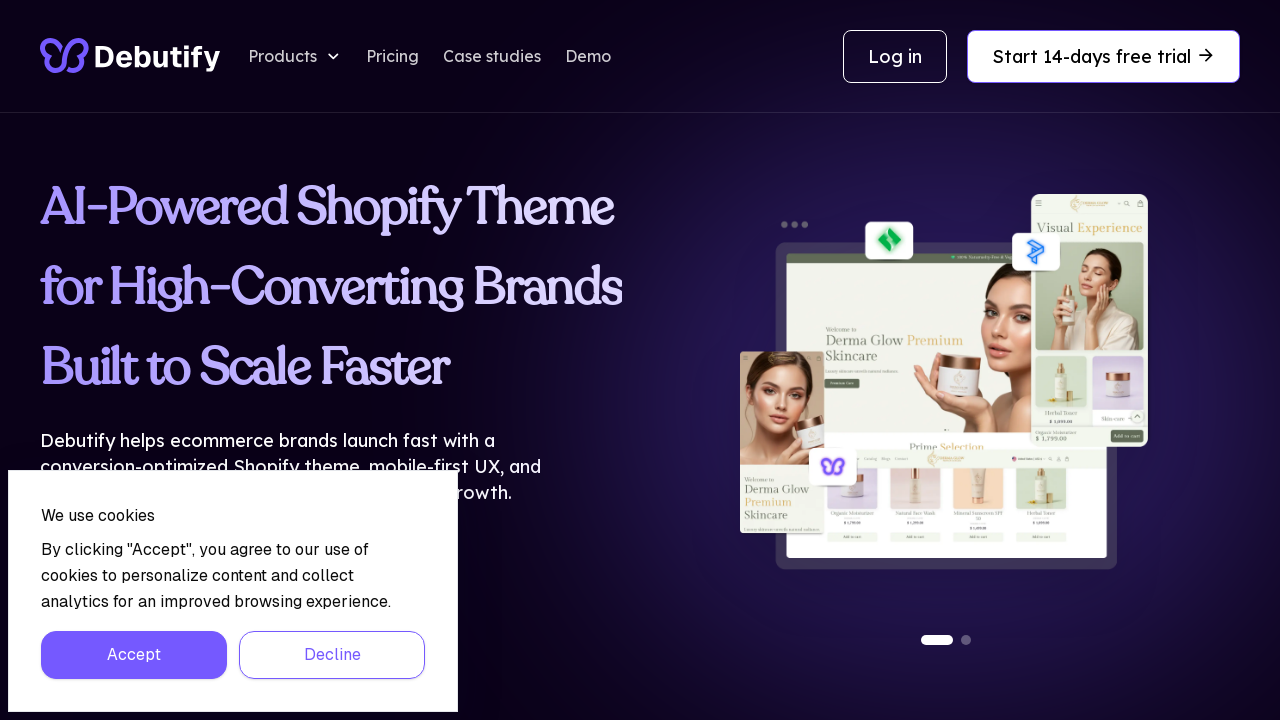

Verified image has alt text
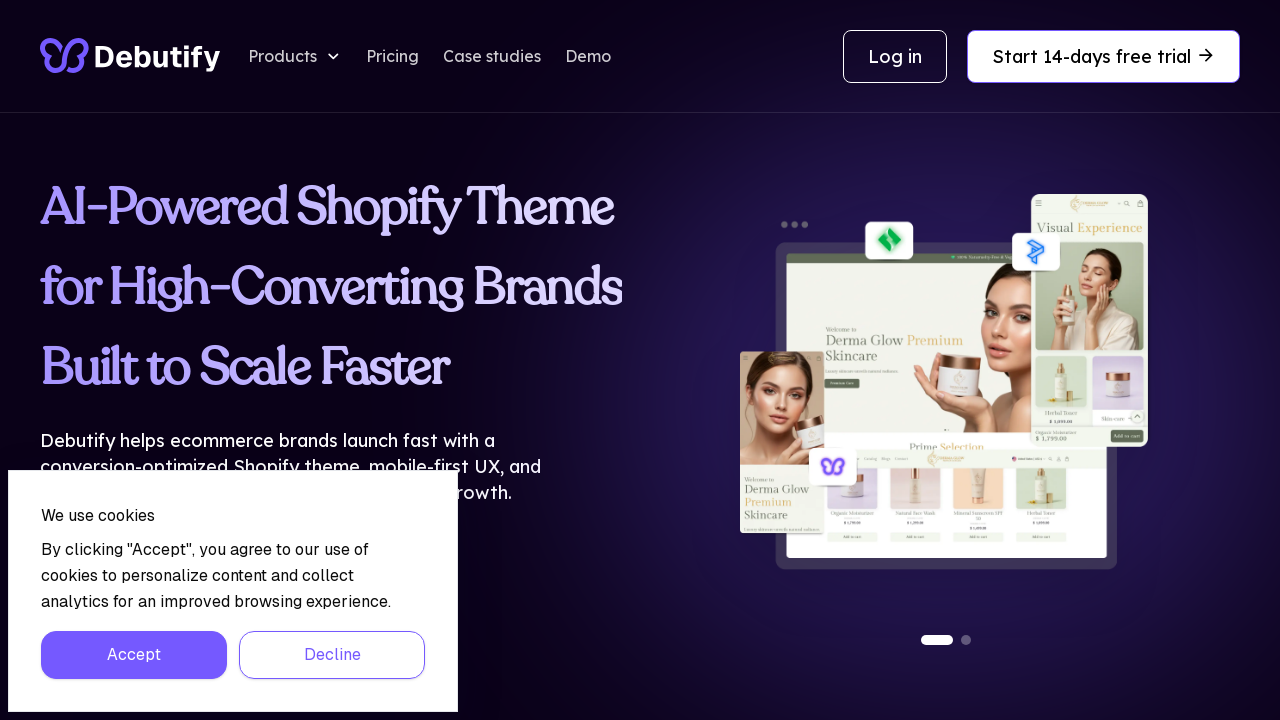

Checked image alt text attribute
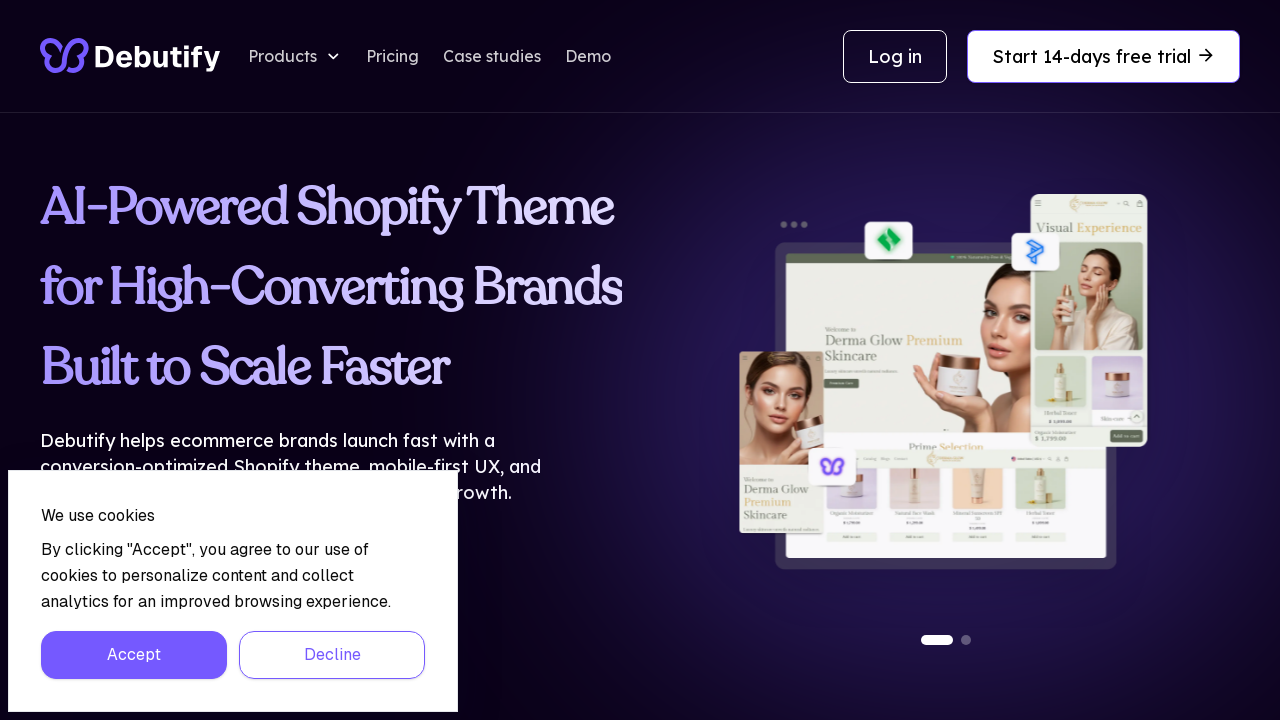

Verified image has alt text
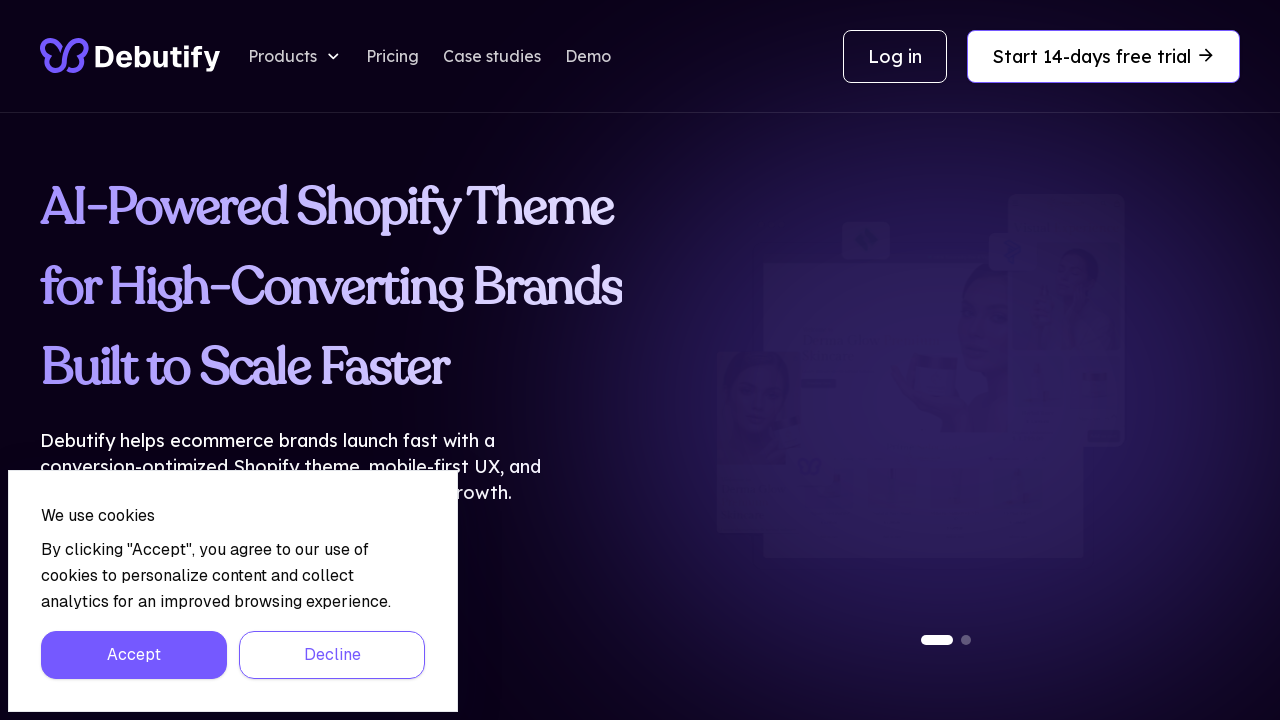

Checked image alt text attribute
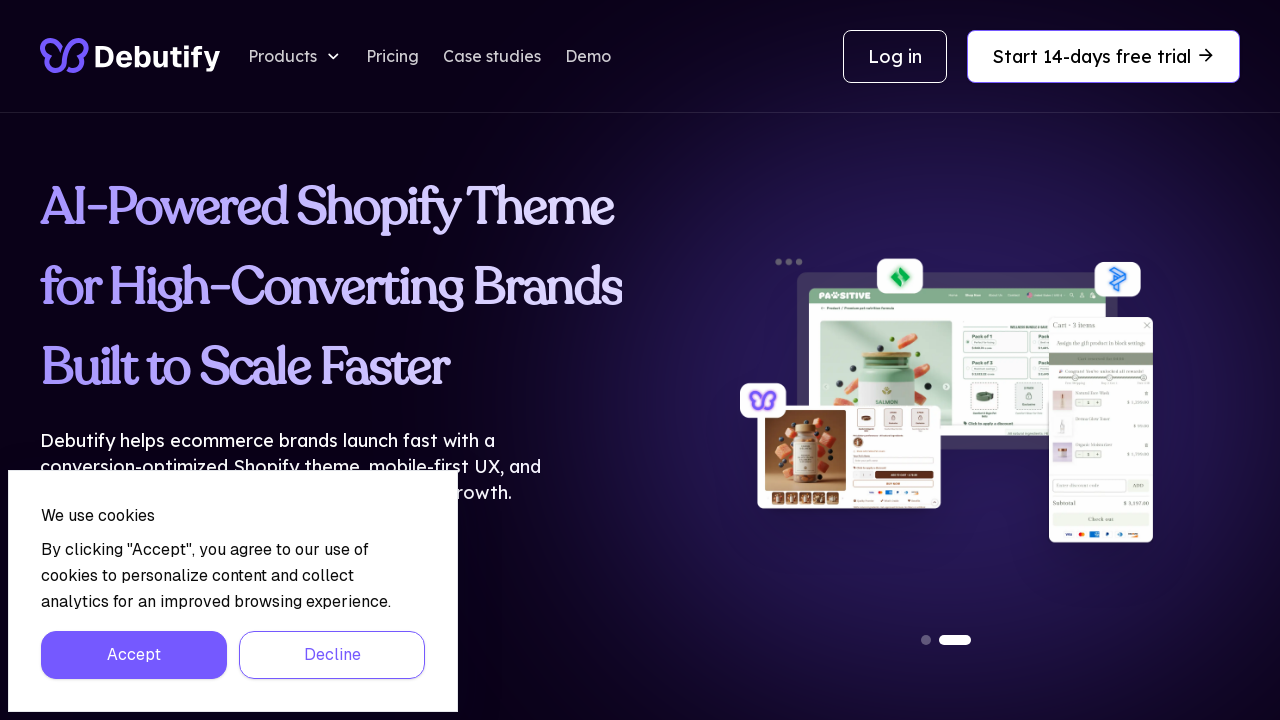

Verified image has alt text
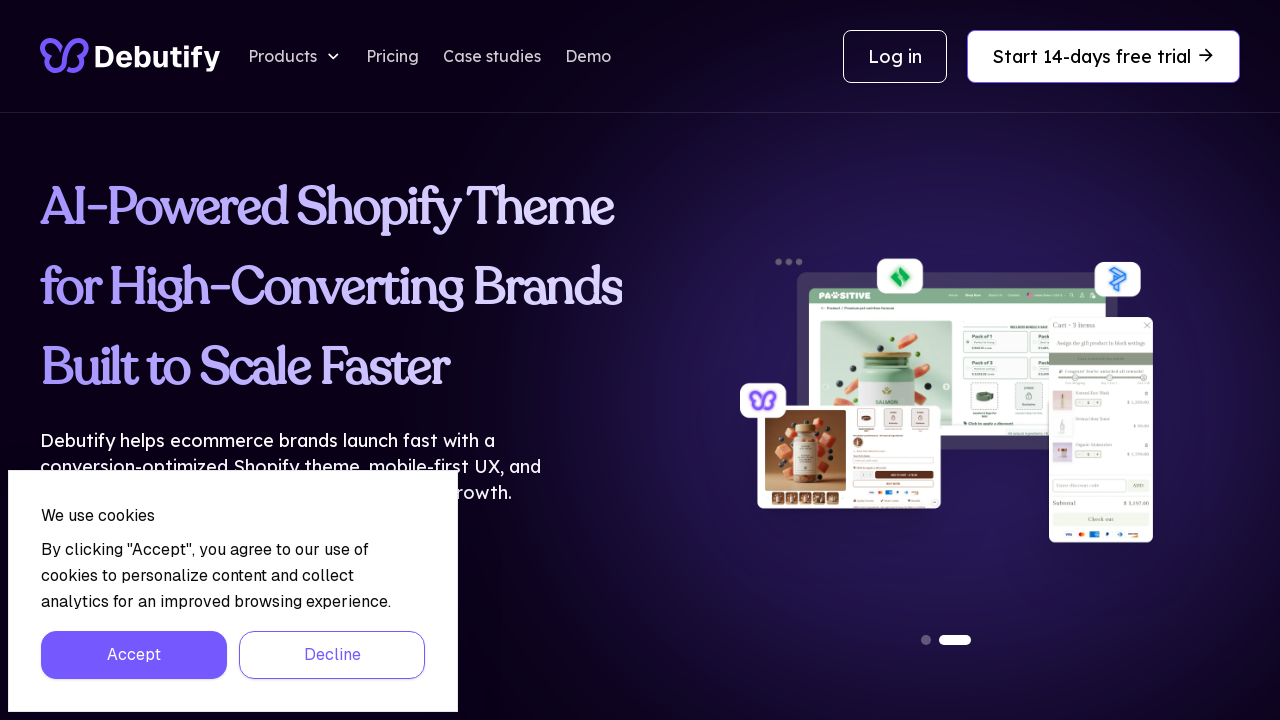

Checked image alt text attribute
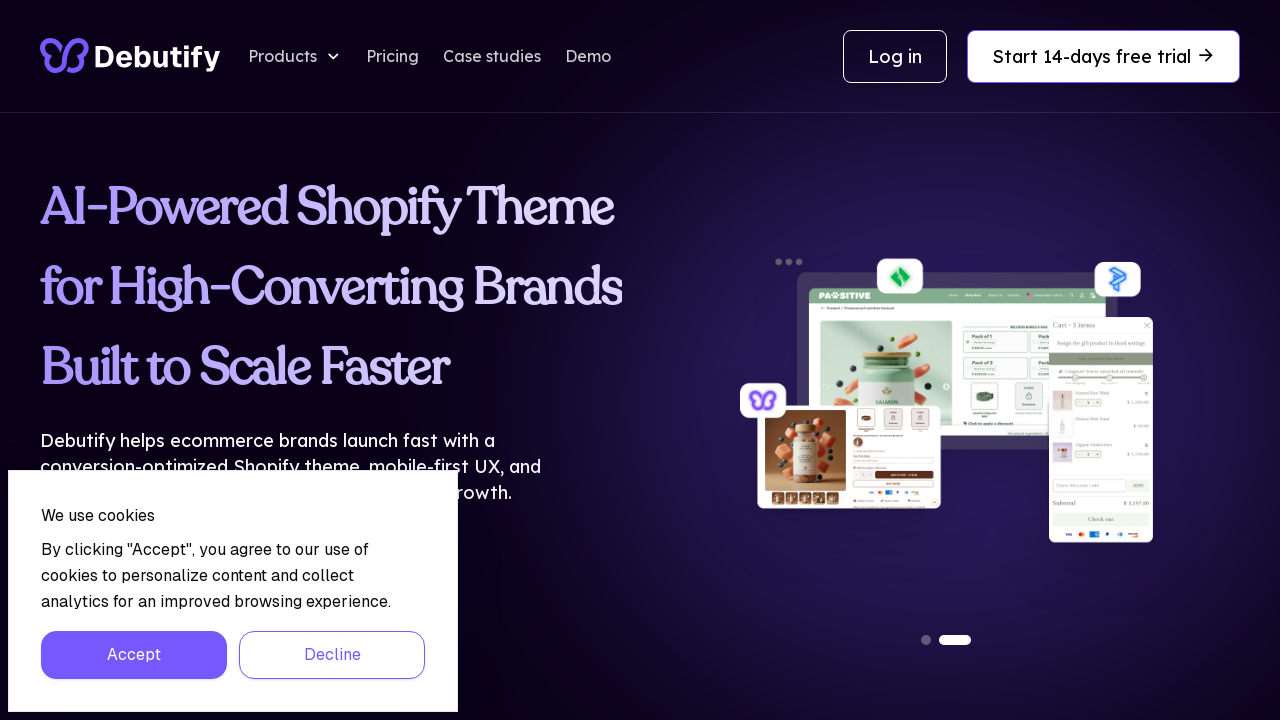

Verified image has alt text
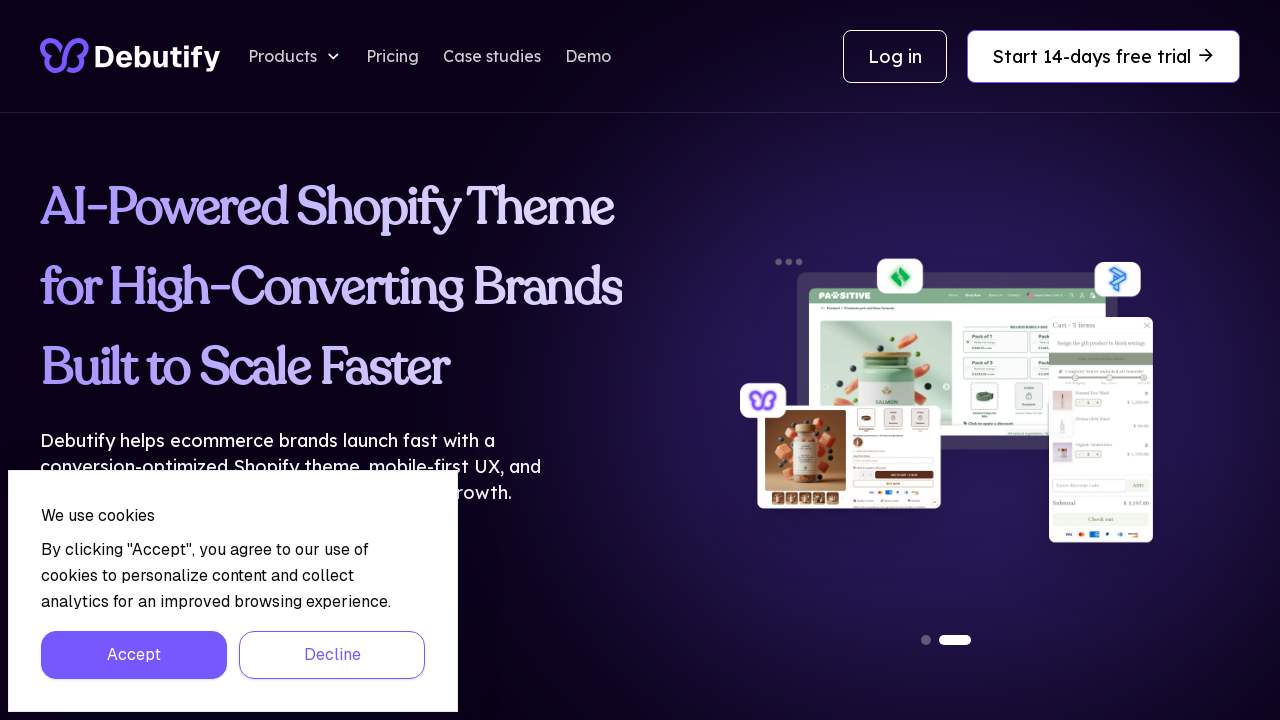

Checked image alt text attribute
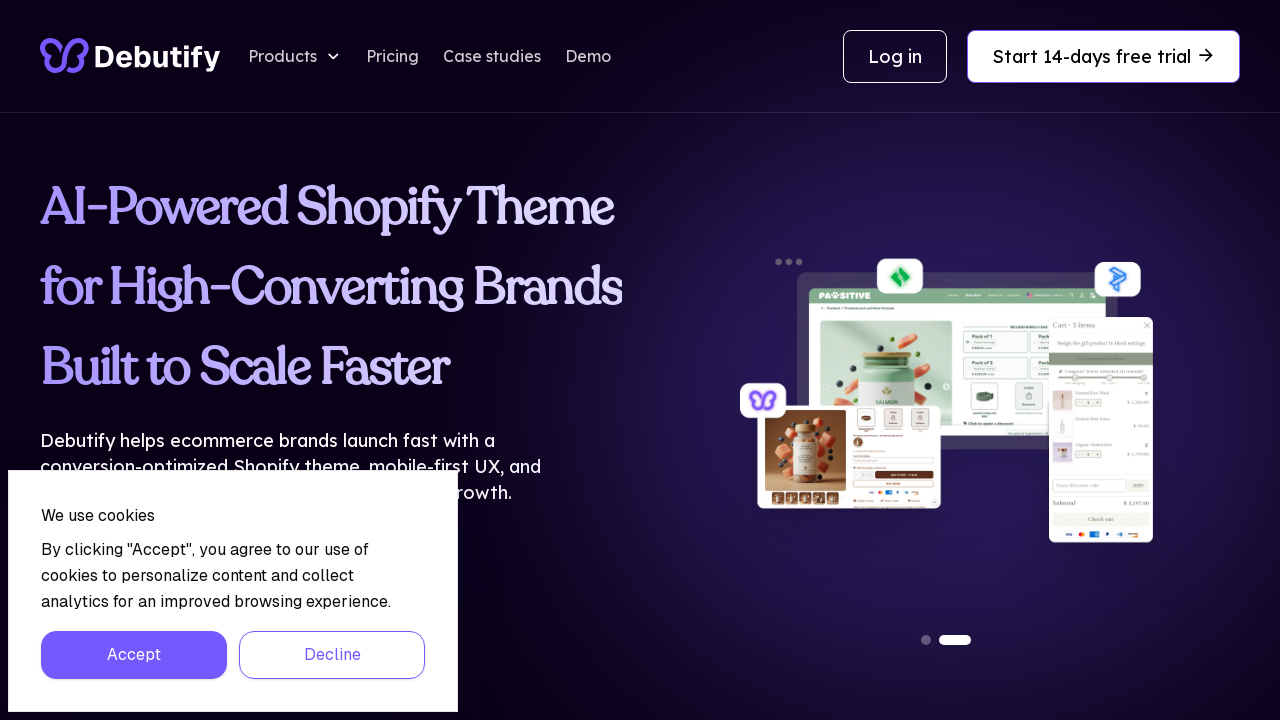

Verified image has alt text
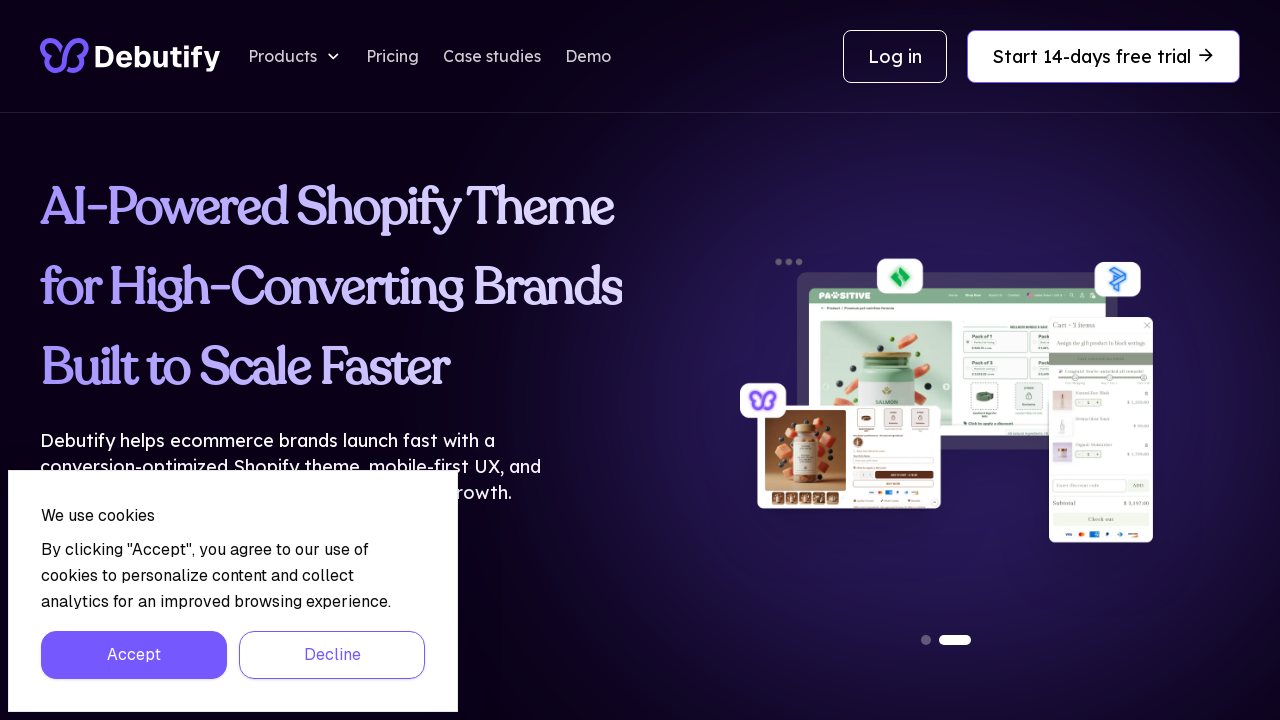

Checked image alt text attribute
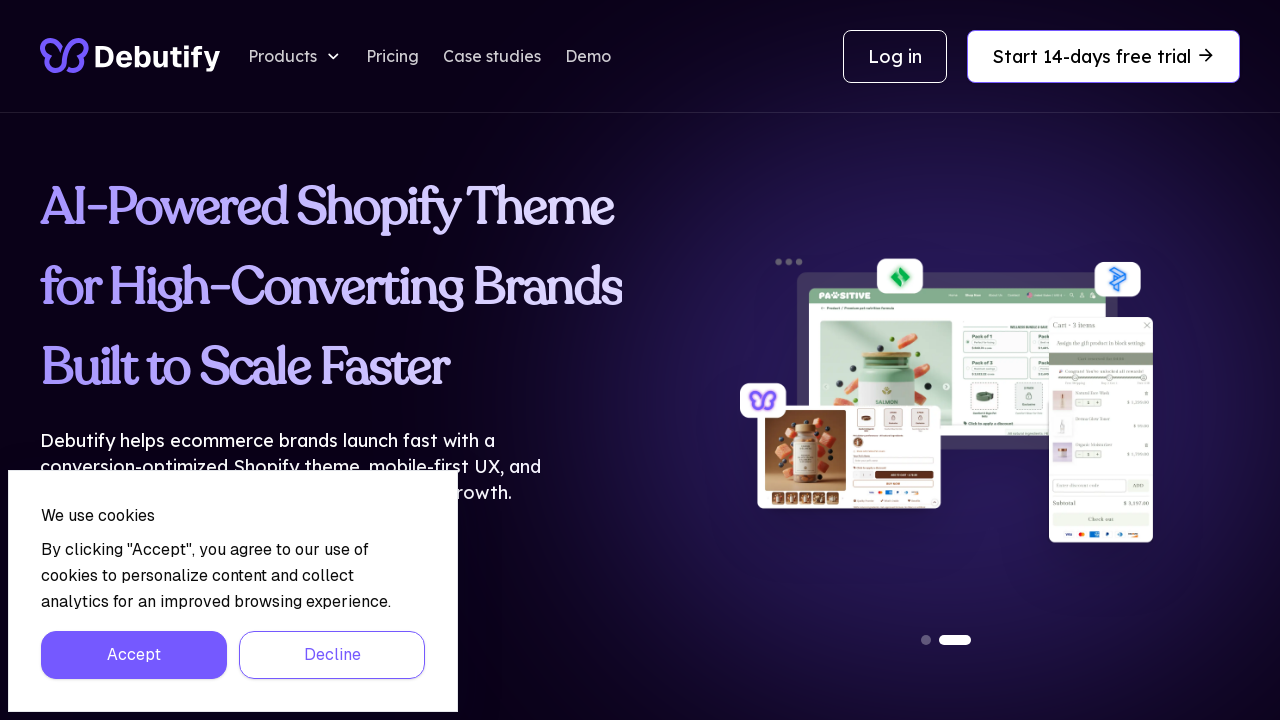

Verified image has alt text
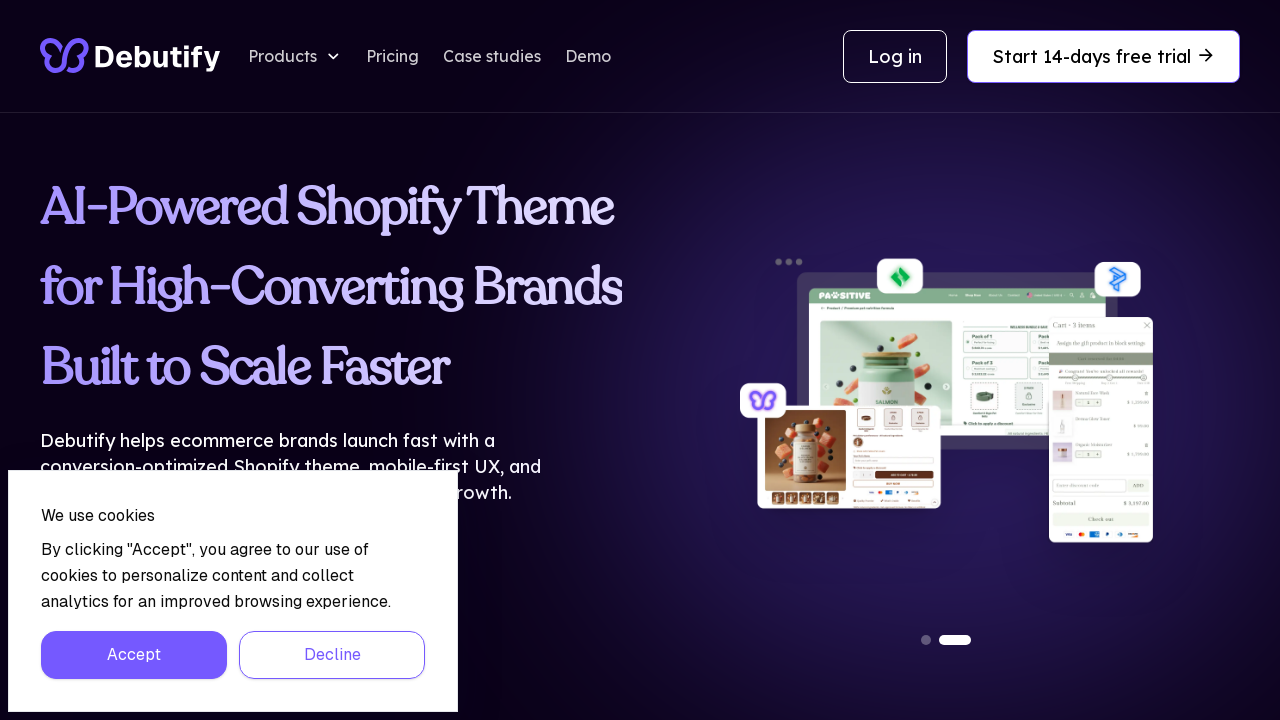

Checked image alt text attribute
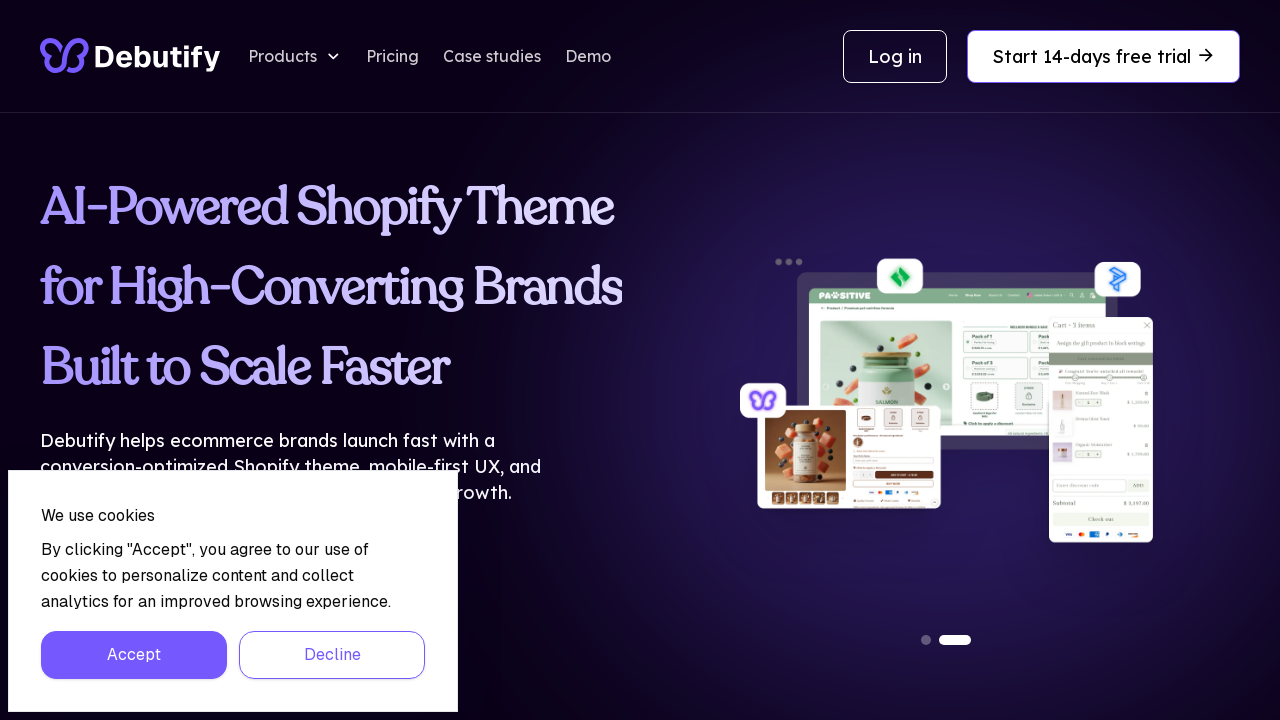

Verified image has alt text
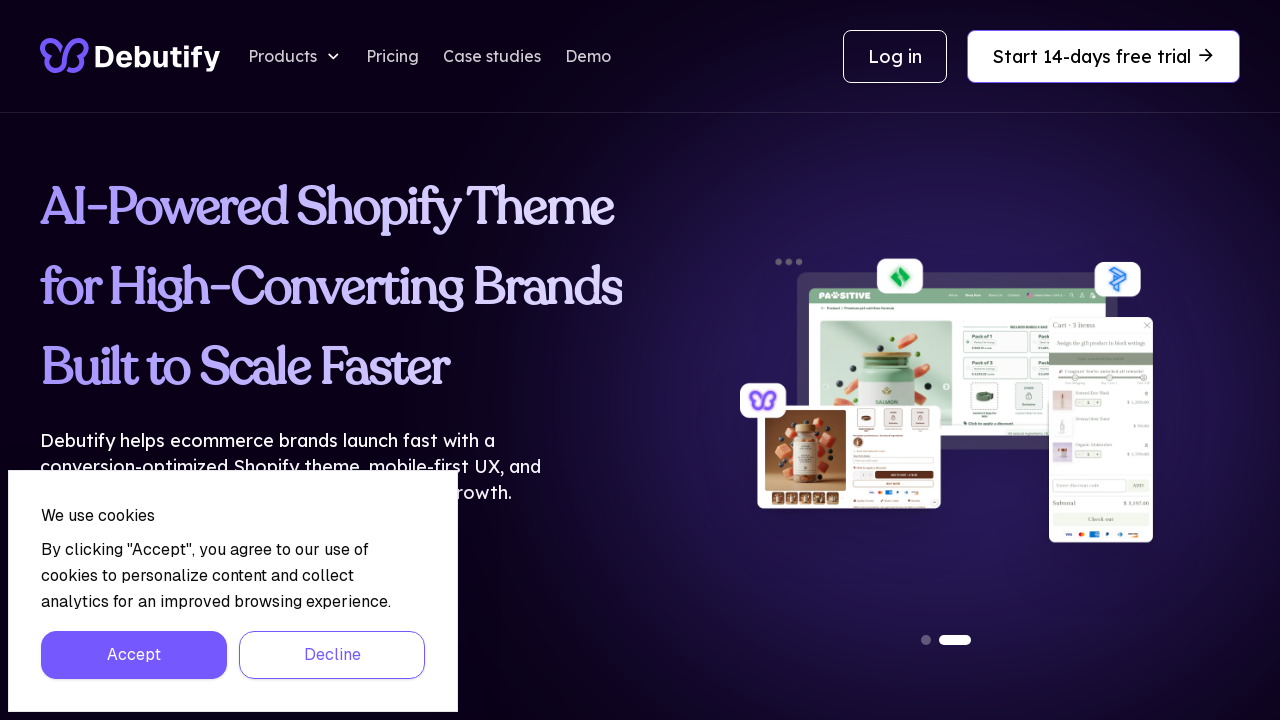

Checked image alt text attribute
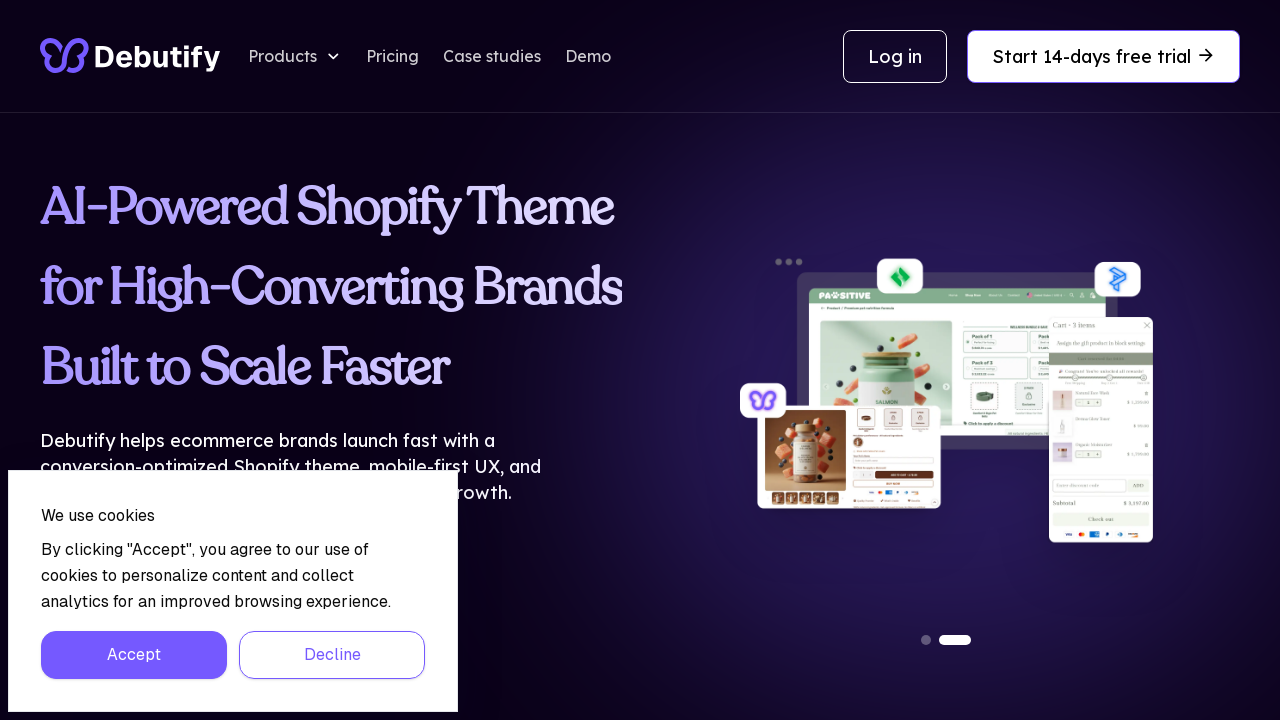

Verified image has alt text
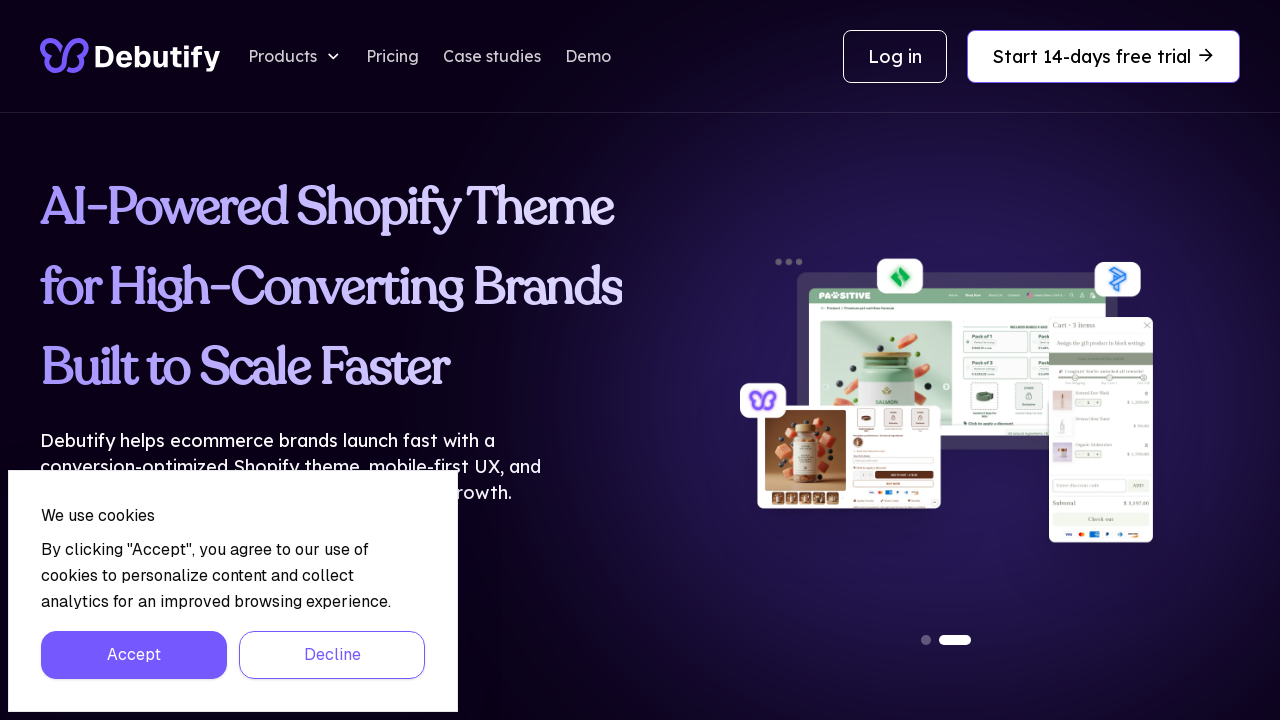

Checked image alt text attribute
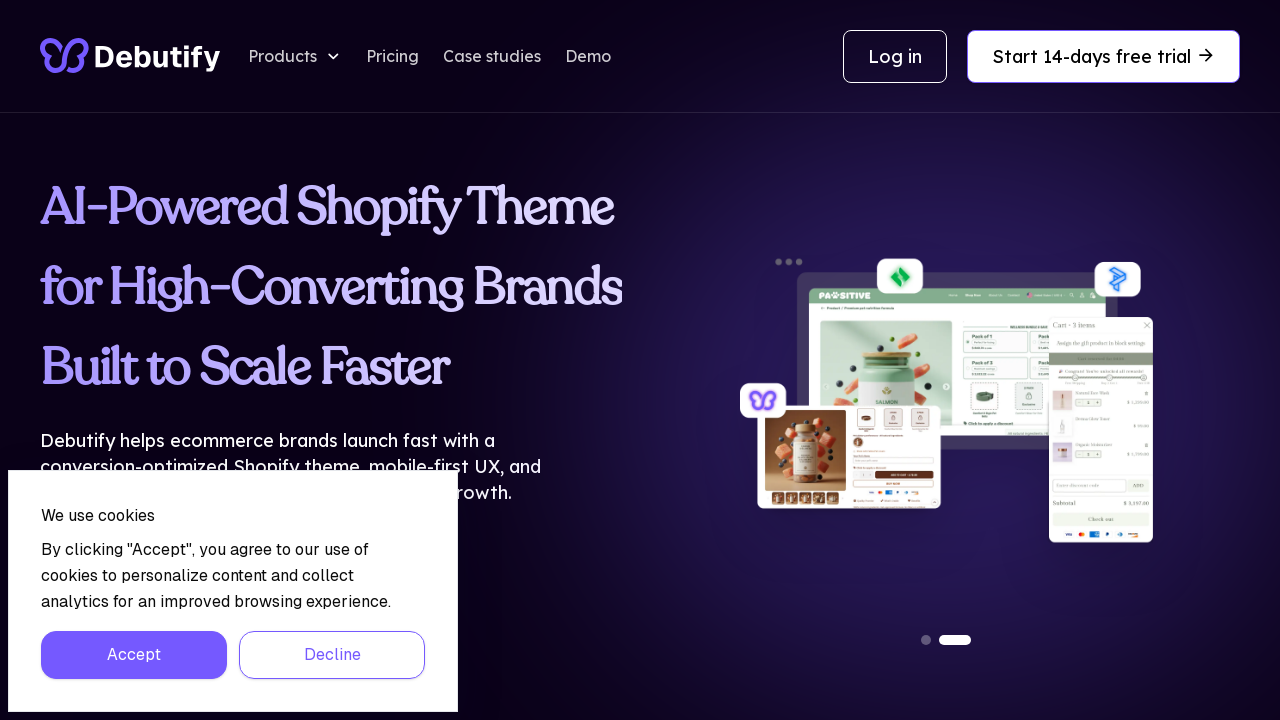

Verified image has alt text
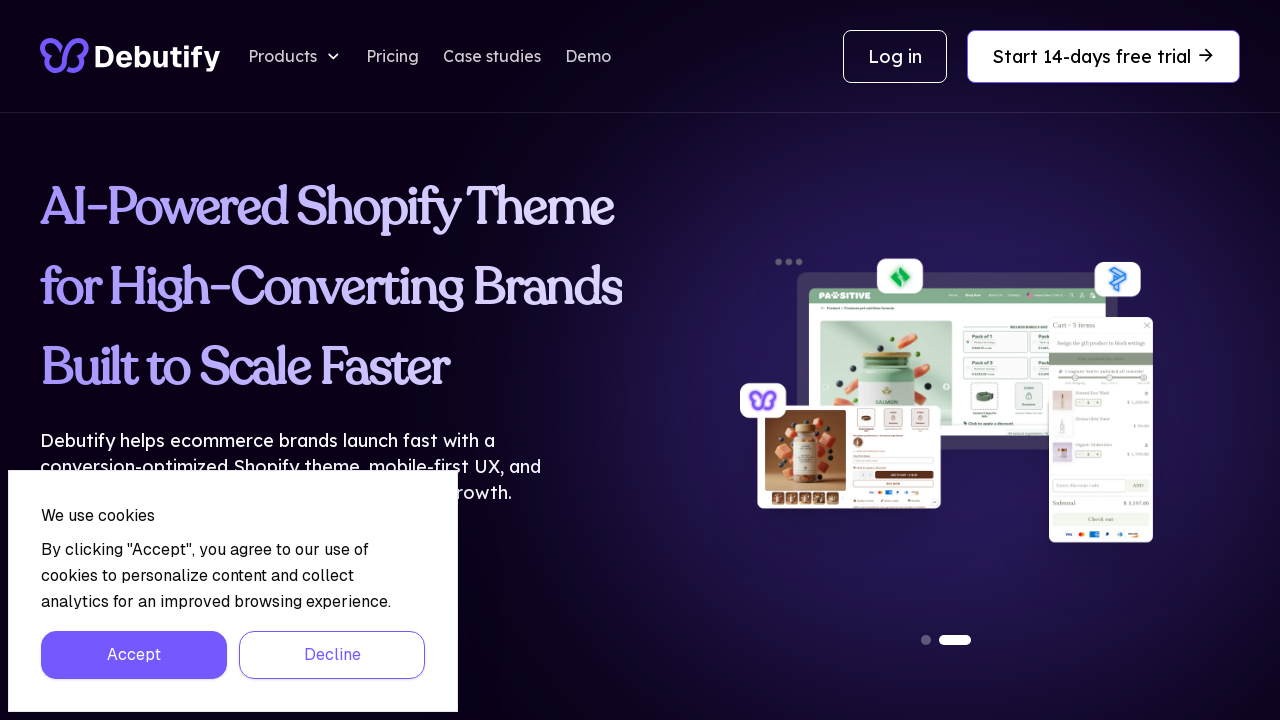

Checked image alt text attribute
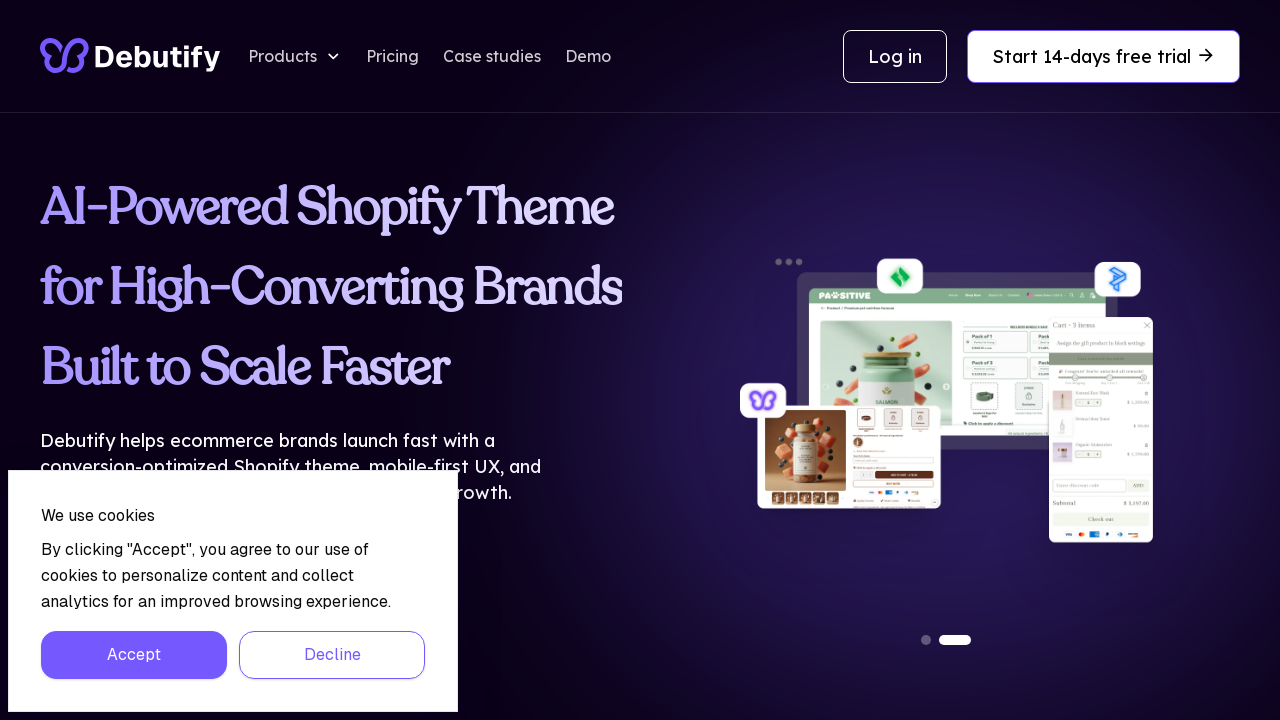

Verified image has alt text
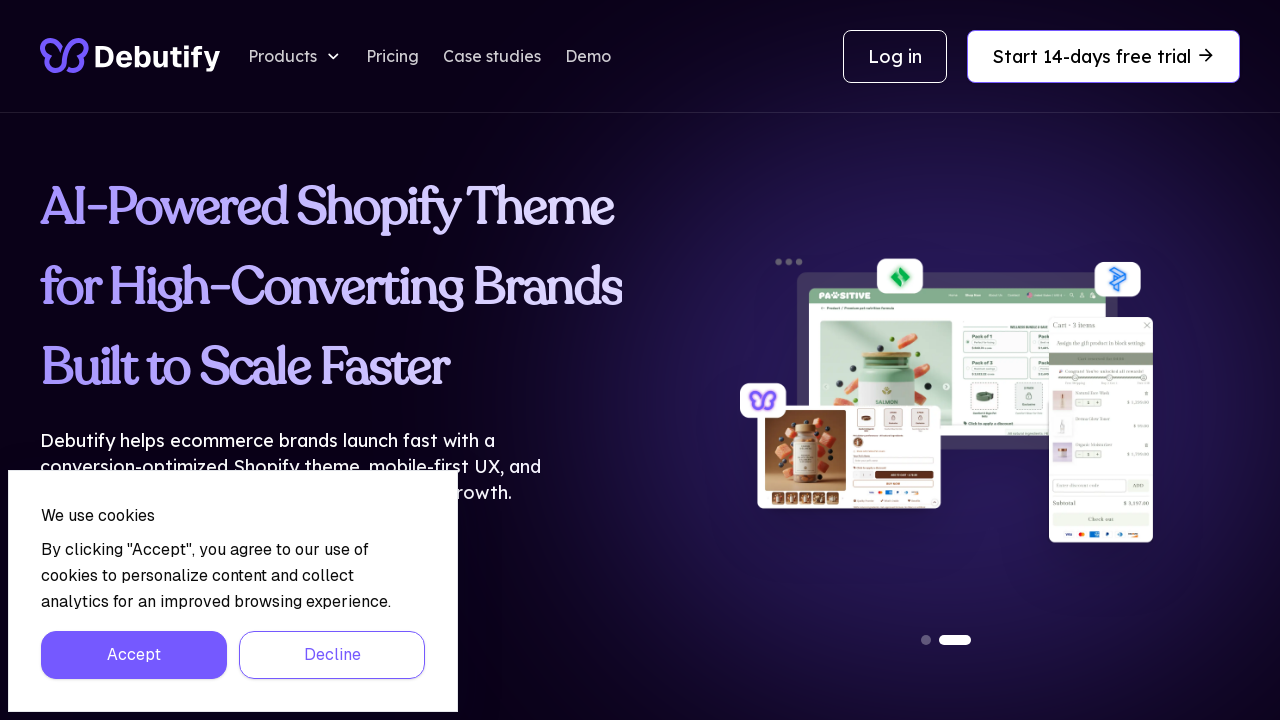

Checked image alt text attribute
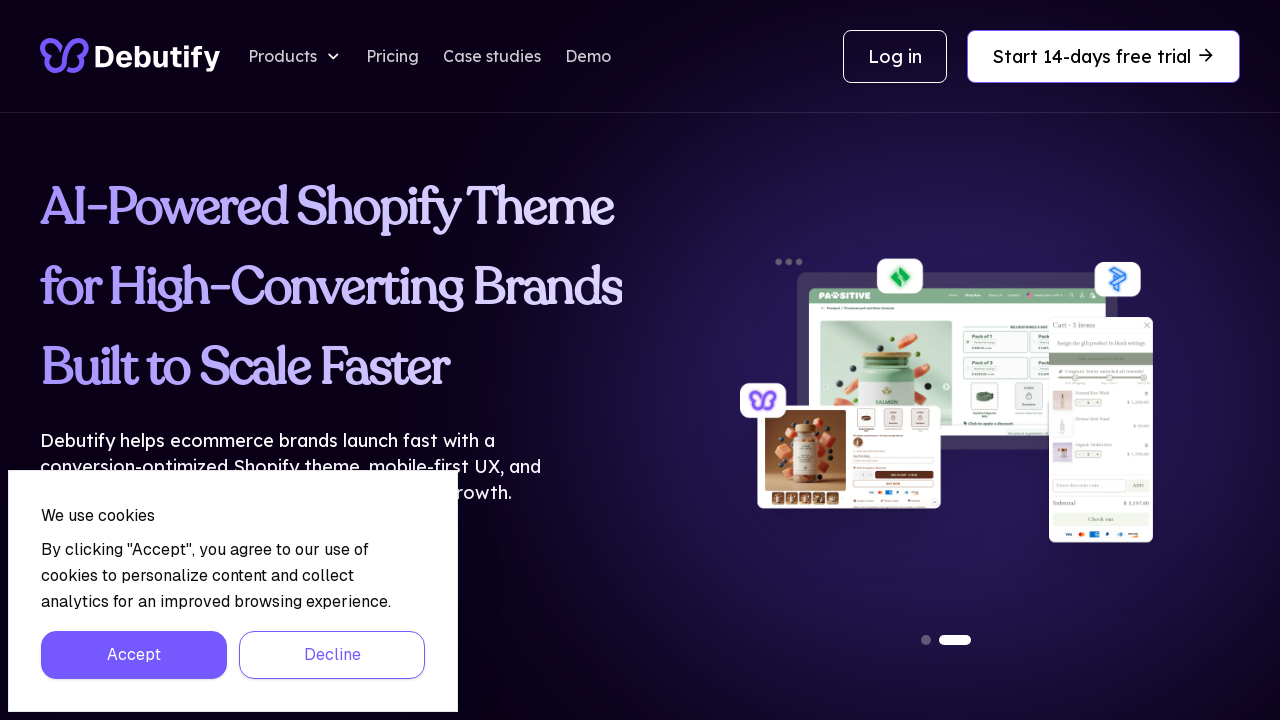

Verified image has alt text
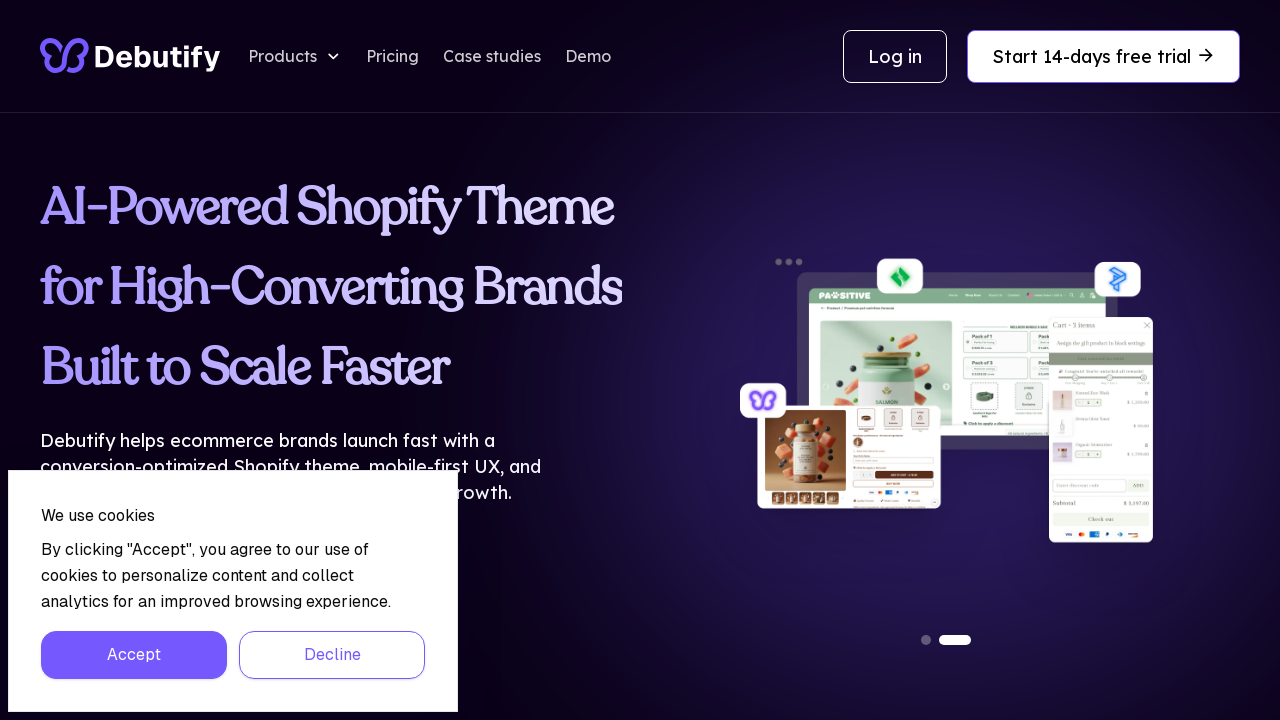

Checked image alt text attribute
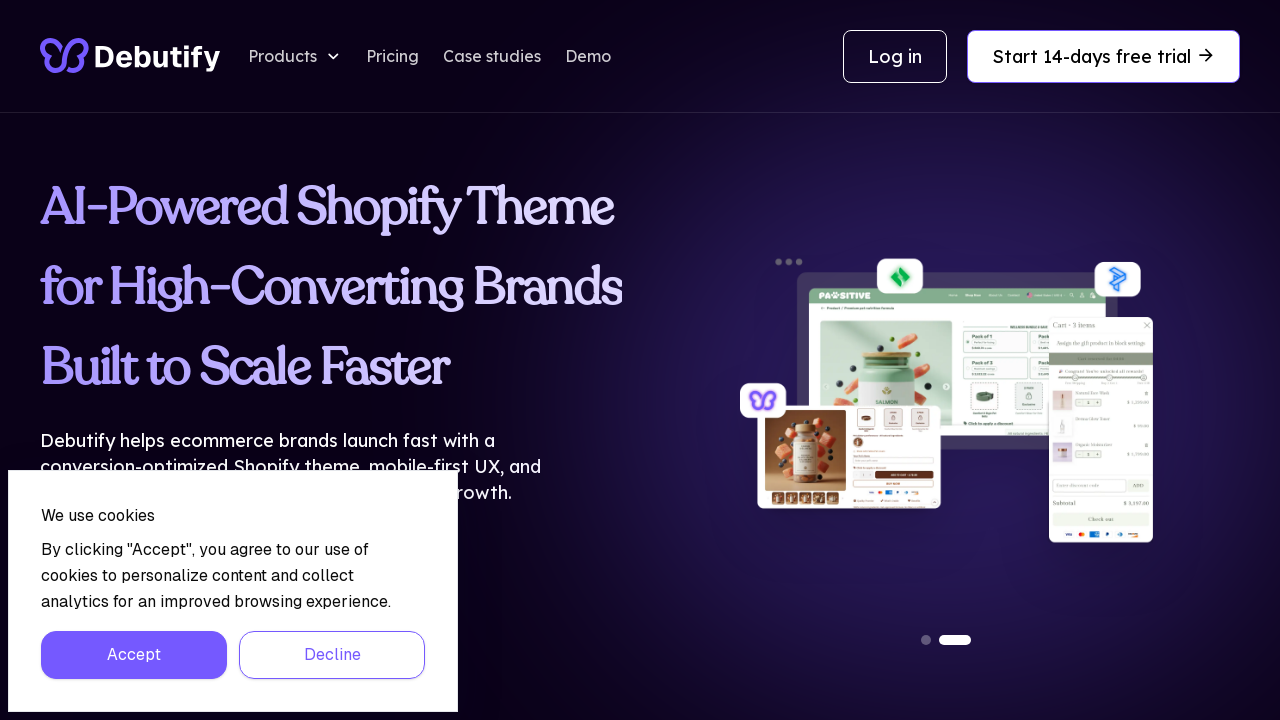

Verified image has alt text
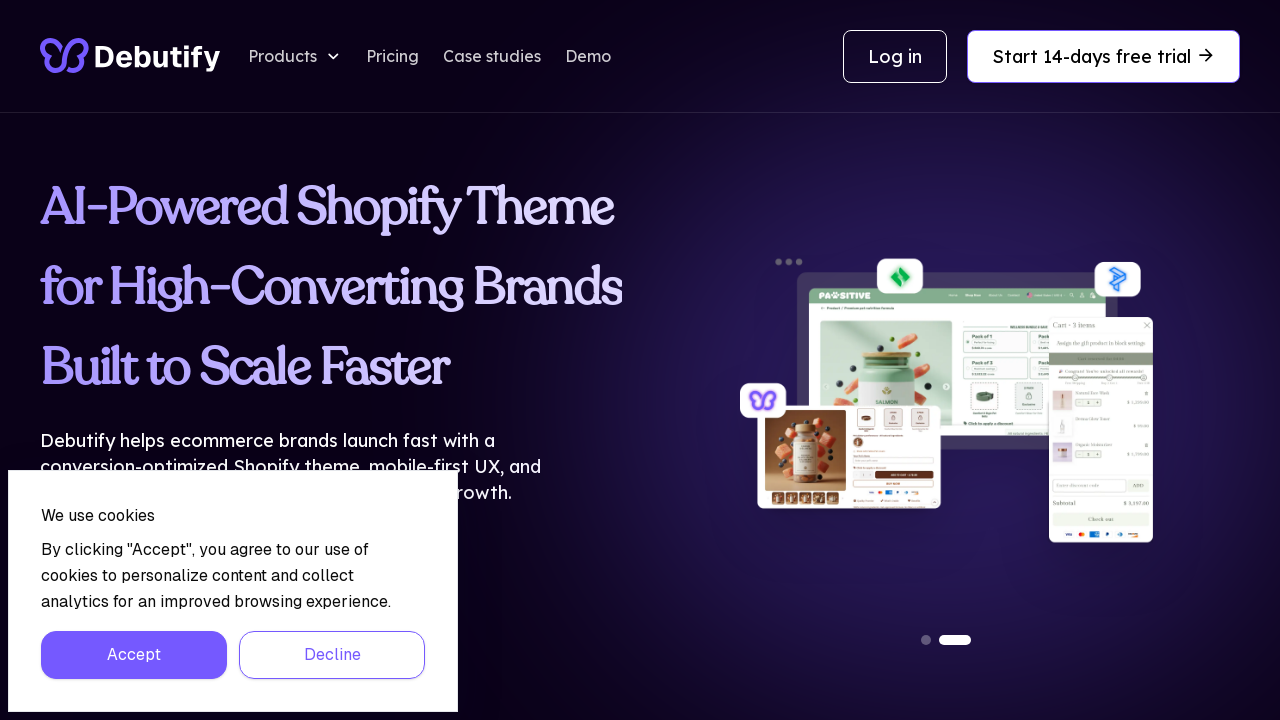

Checked image alt text attribute
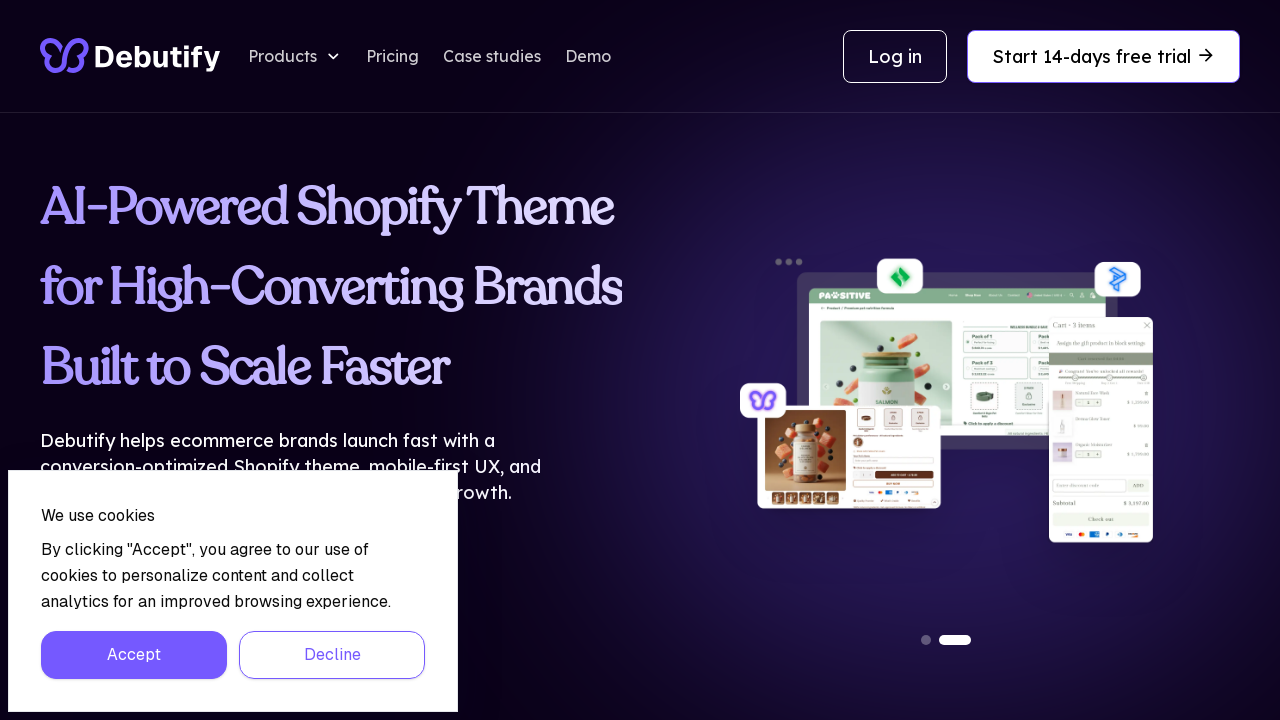

Verified image has alt text
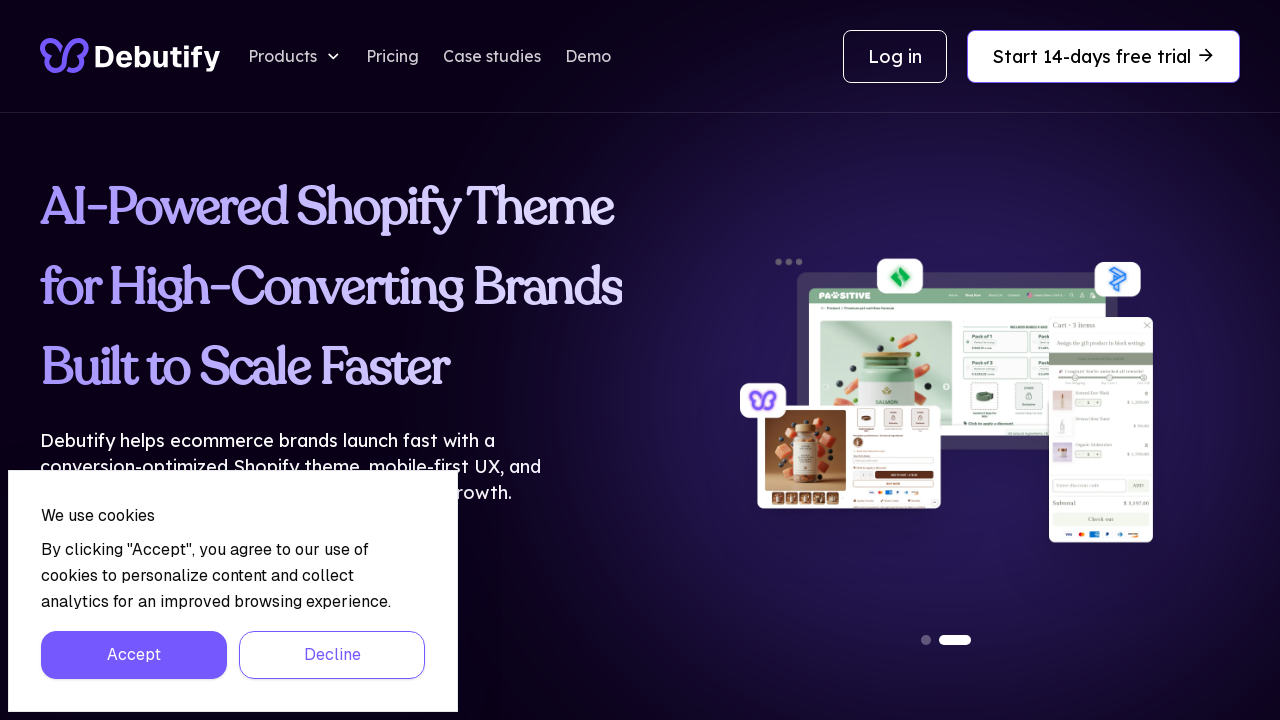

Checked image alt text attribute
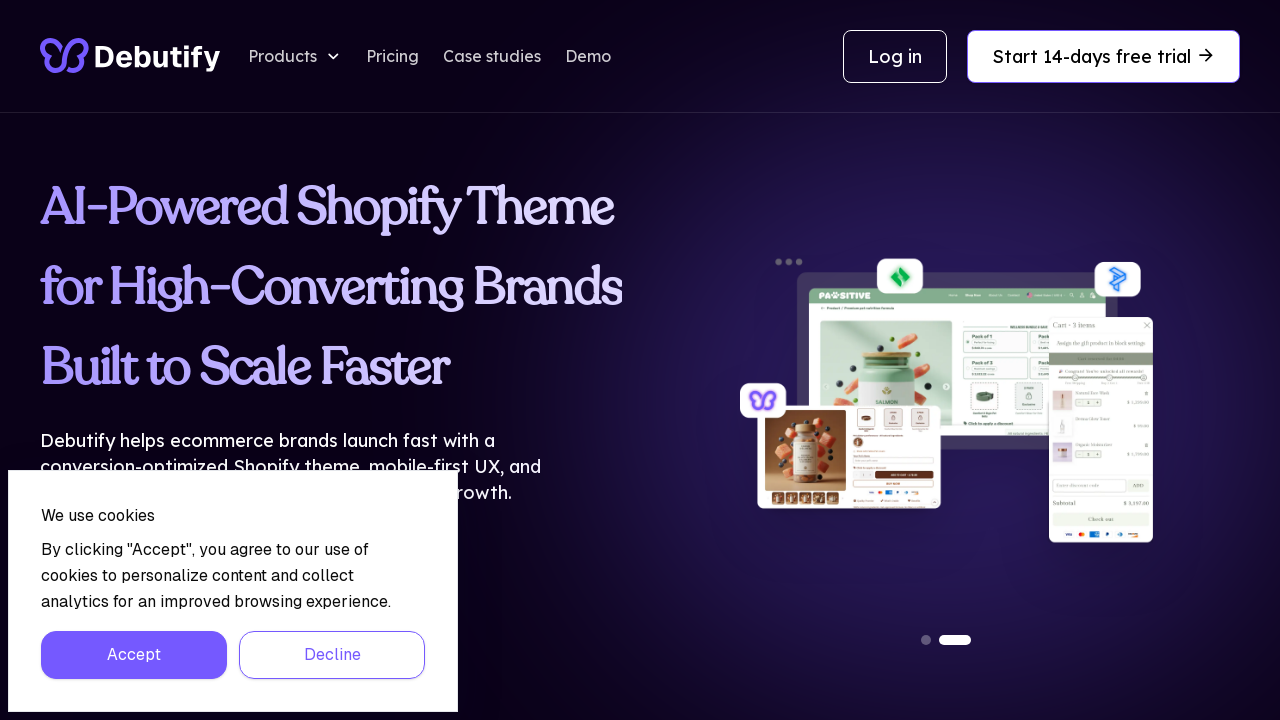

Verified image has alt text
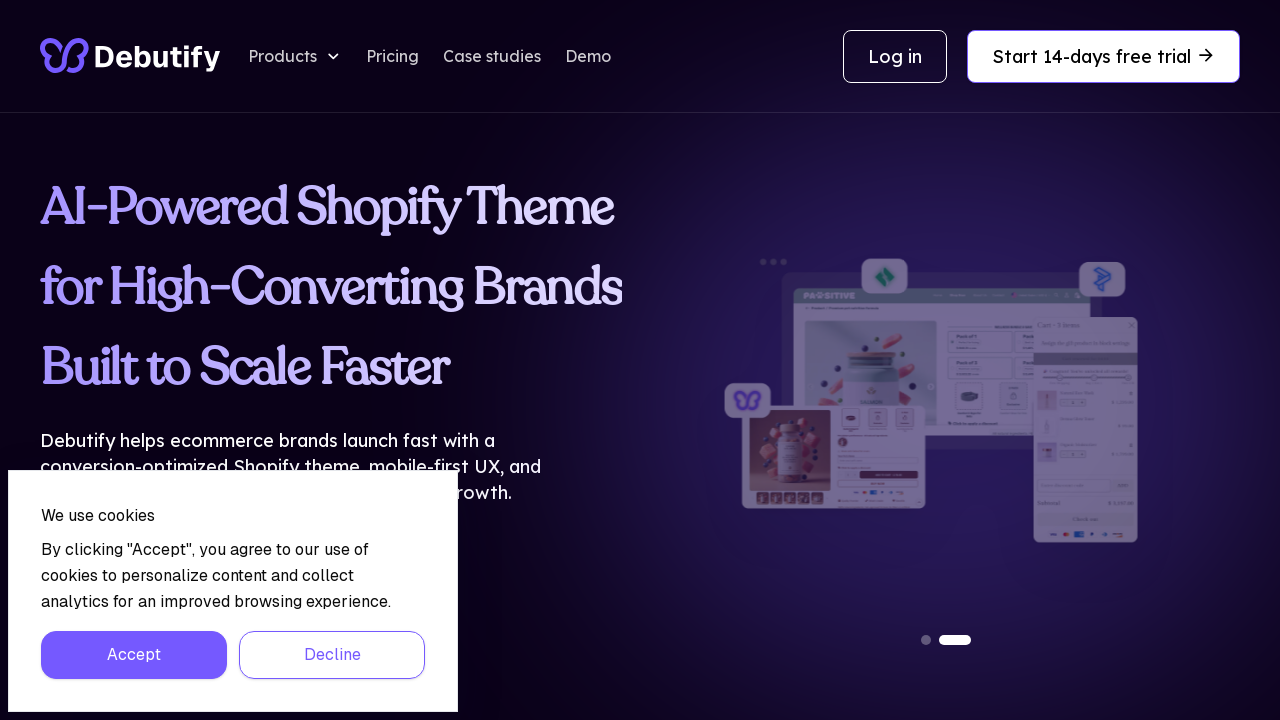

Checked image alt text attribute
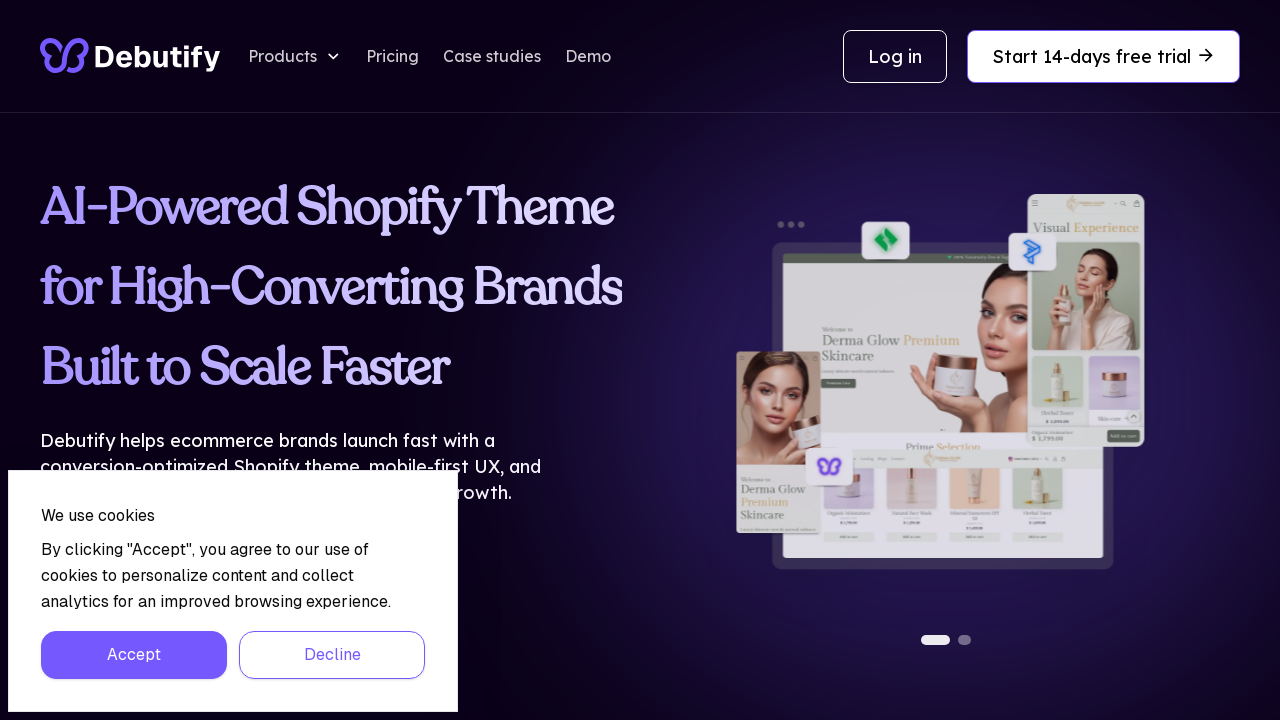

Verified image has alt text
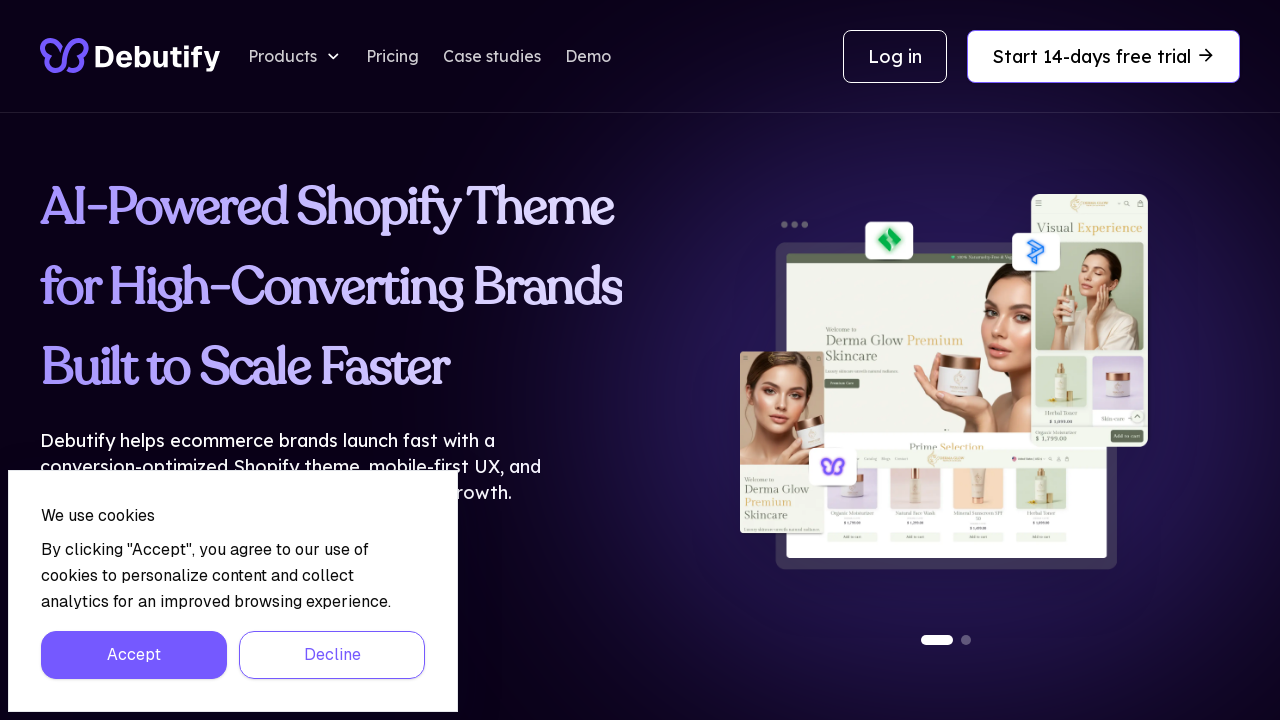

Checked image alt text attribute
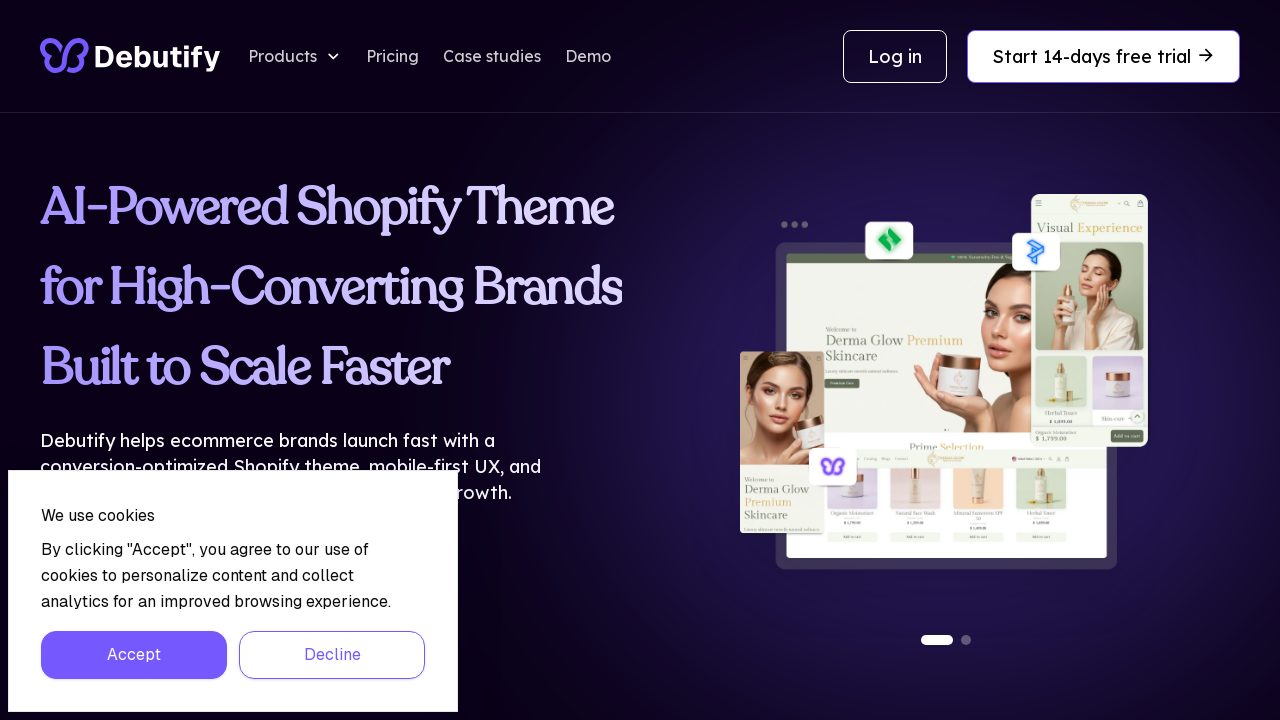

Verified image has alt text
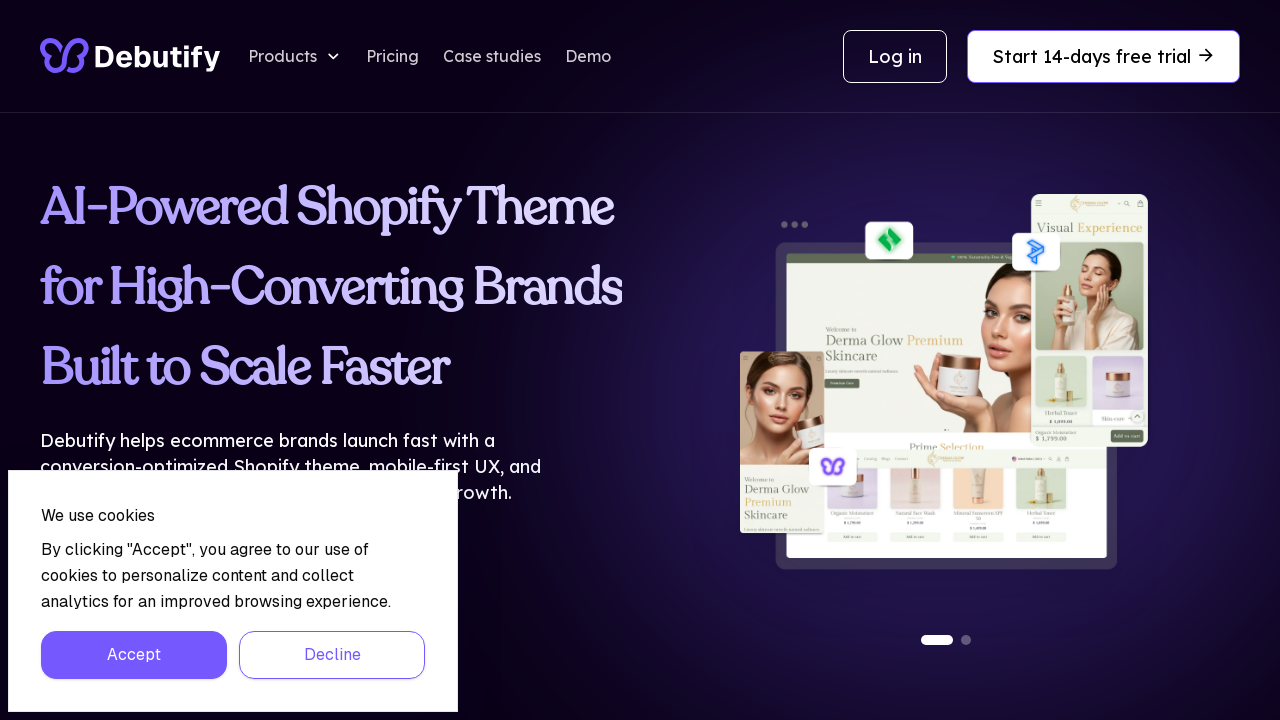

Checked image alt text attribute
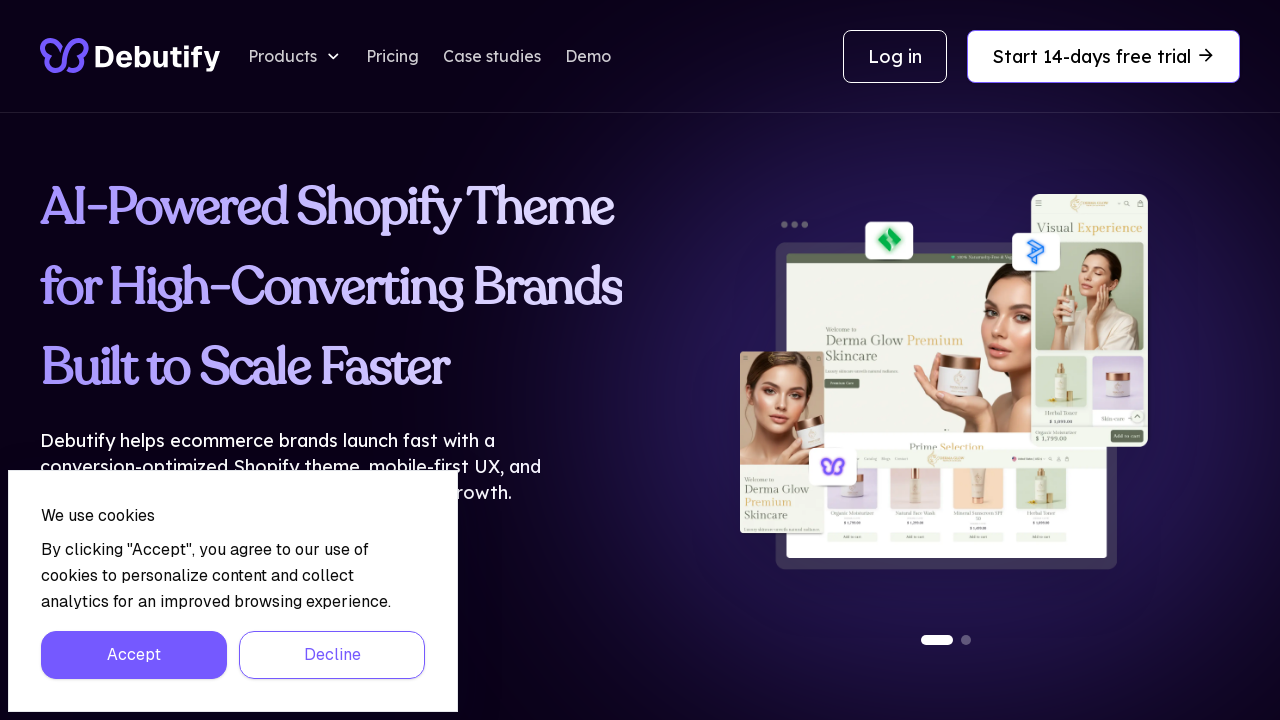

Verified image has alt text
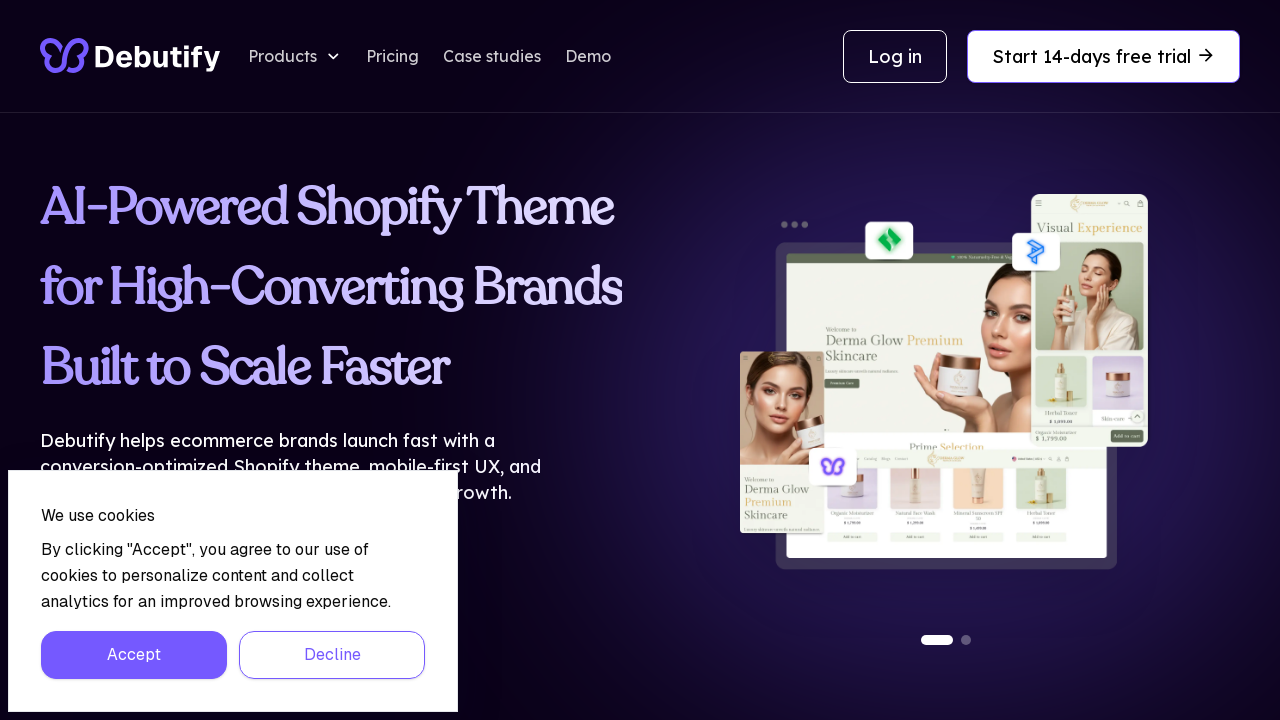

Checked image alt text attribute
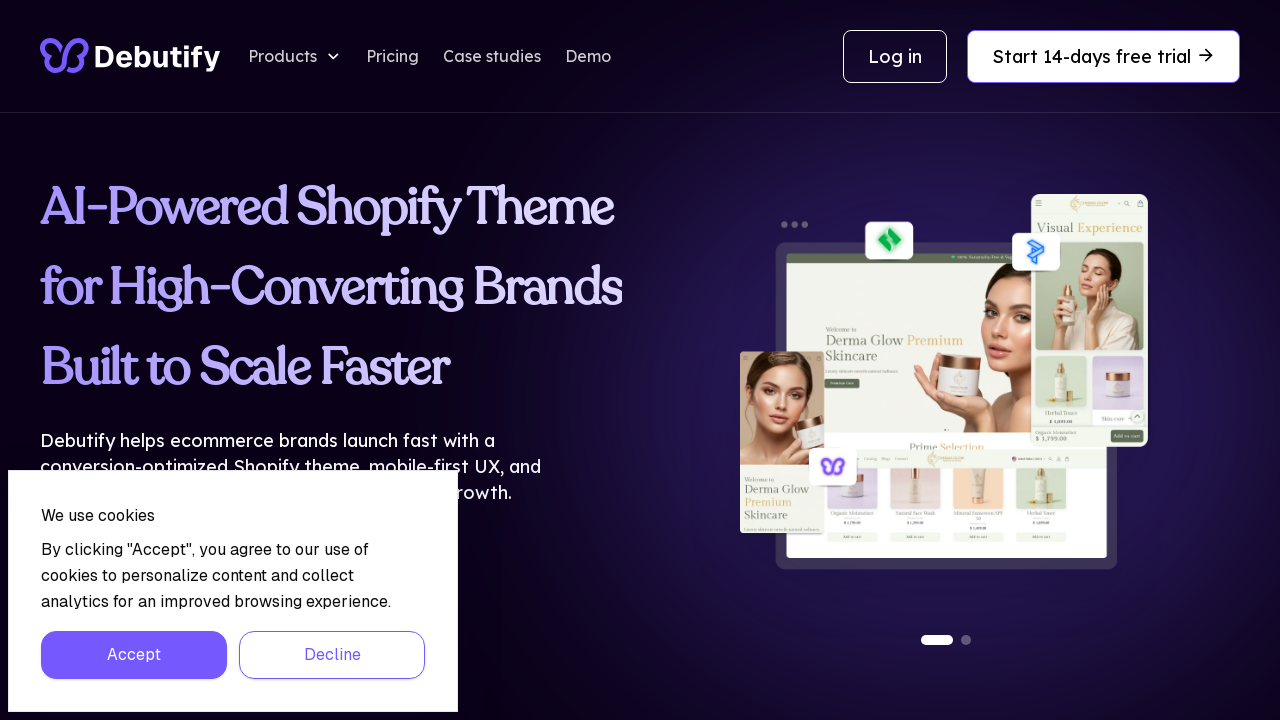

Verified image has alt text
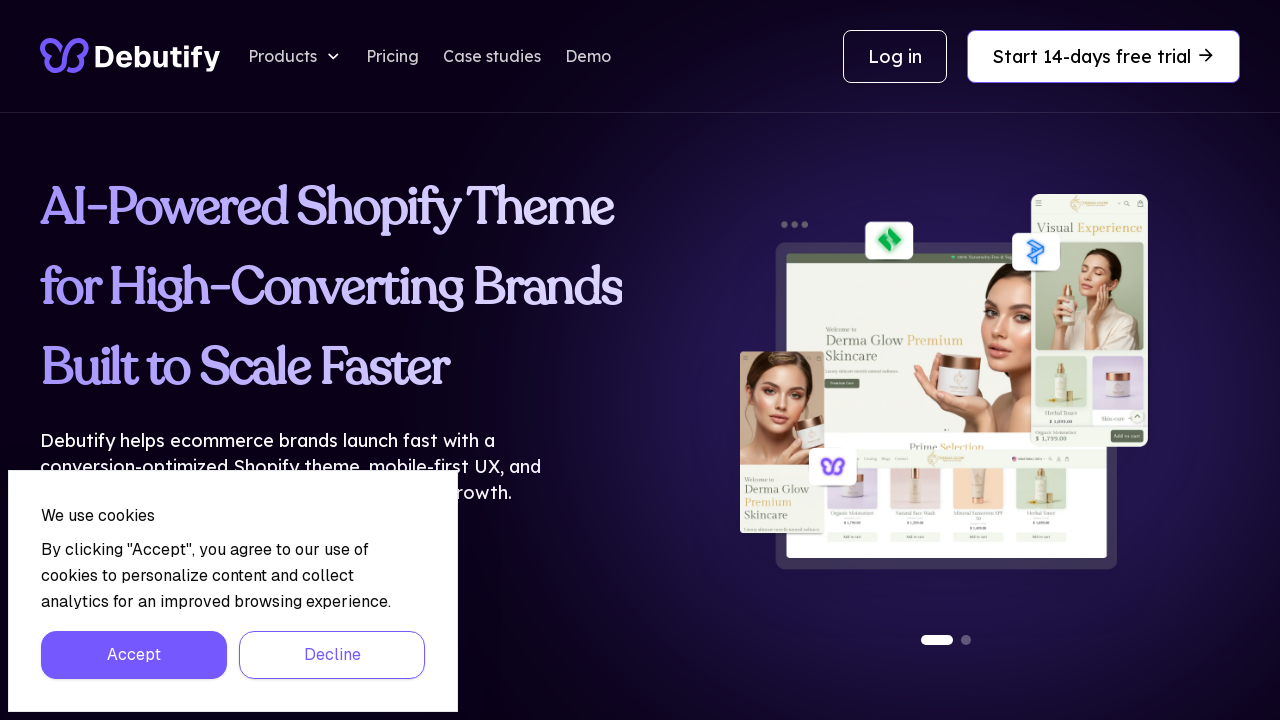

Checked image alt text attribute
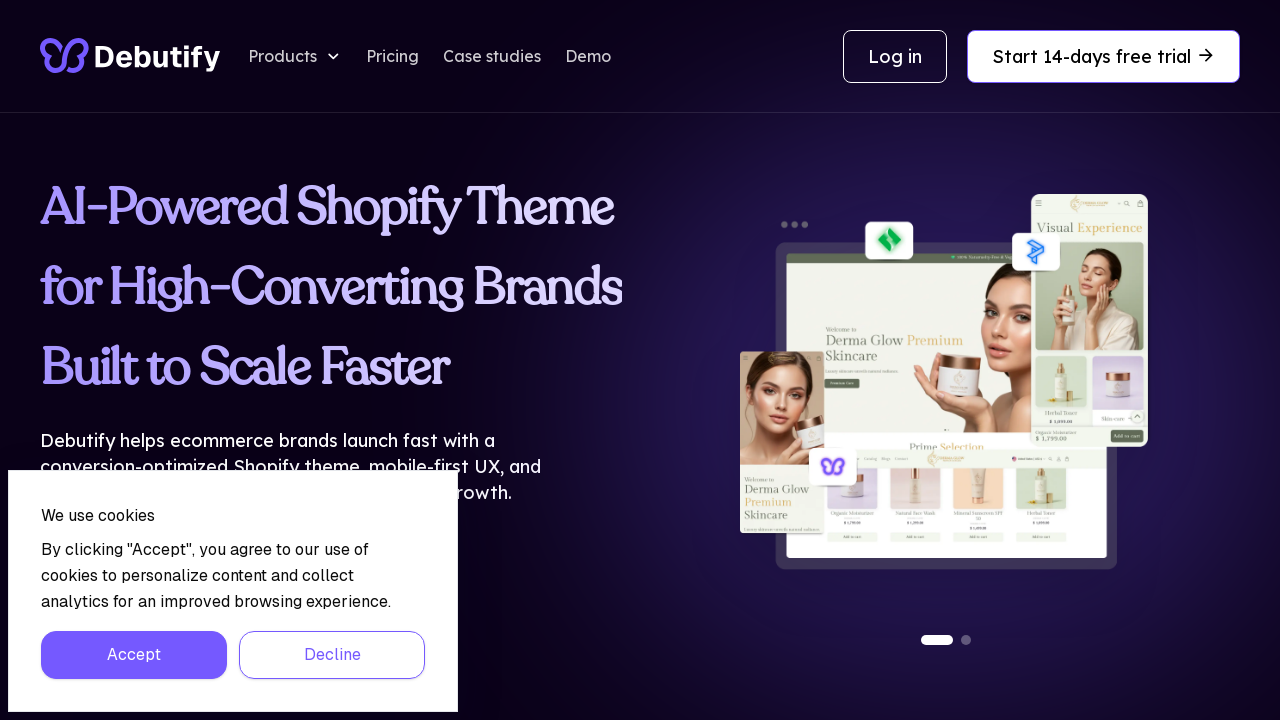

Verified image has alt text
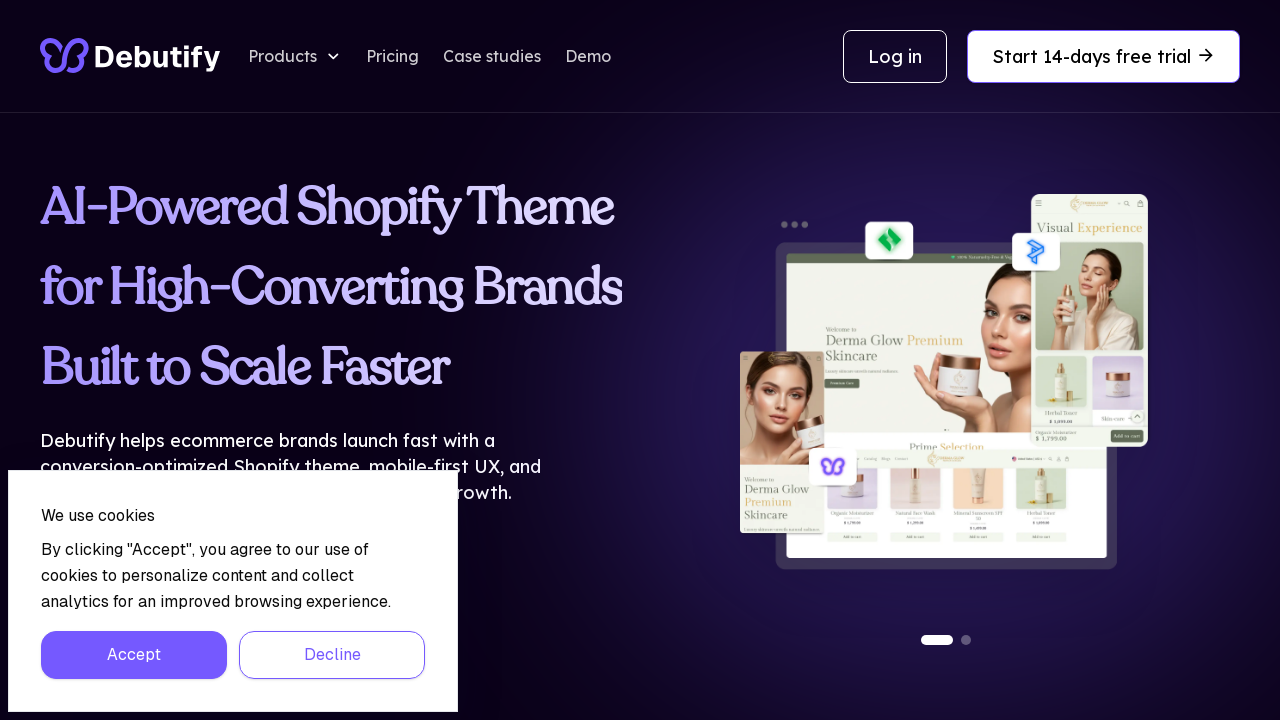

Checked image alt text attribute
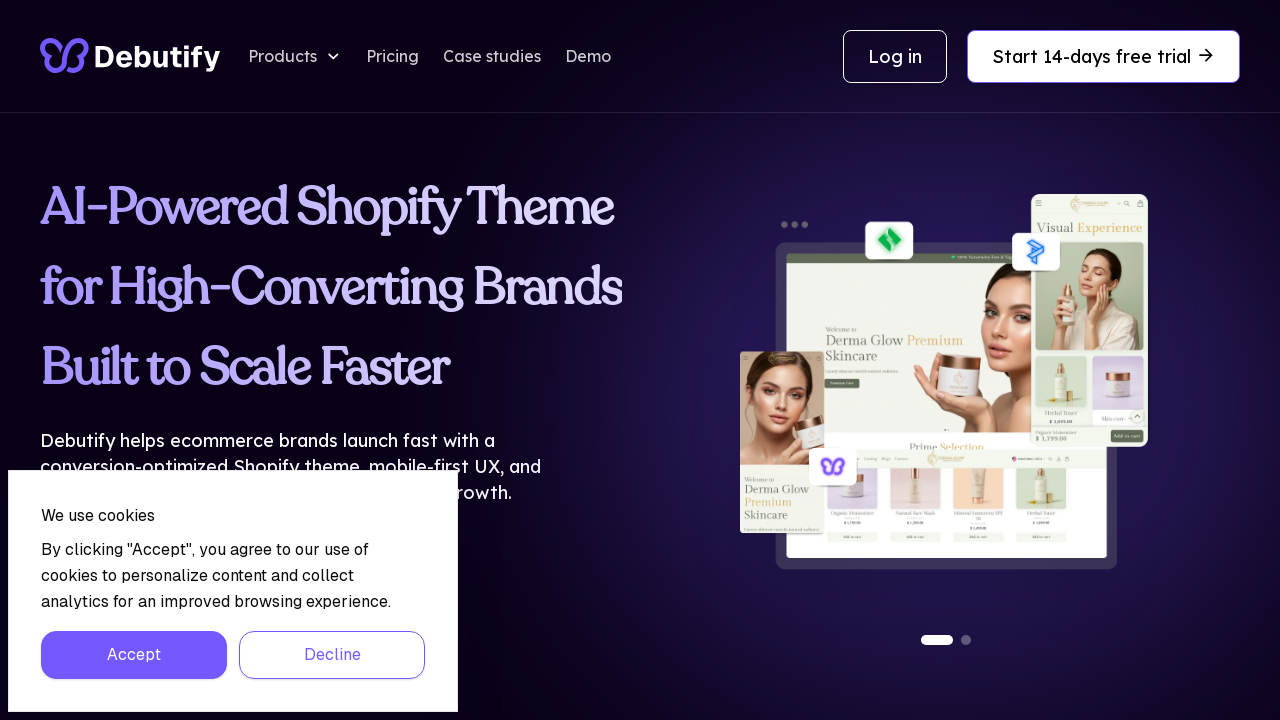

Verified image has alt text
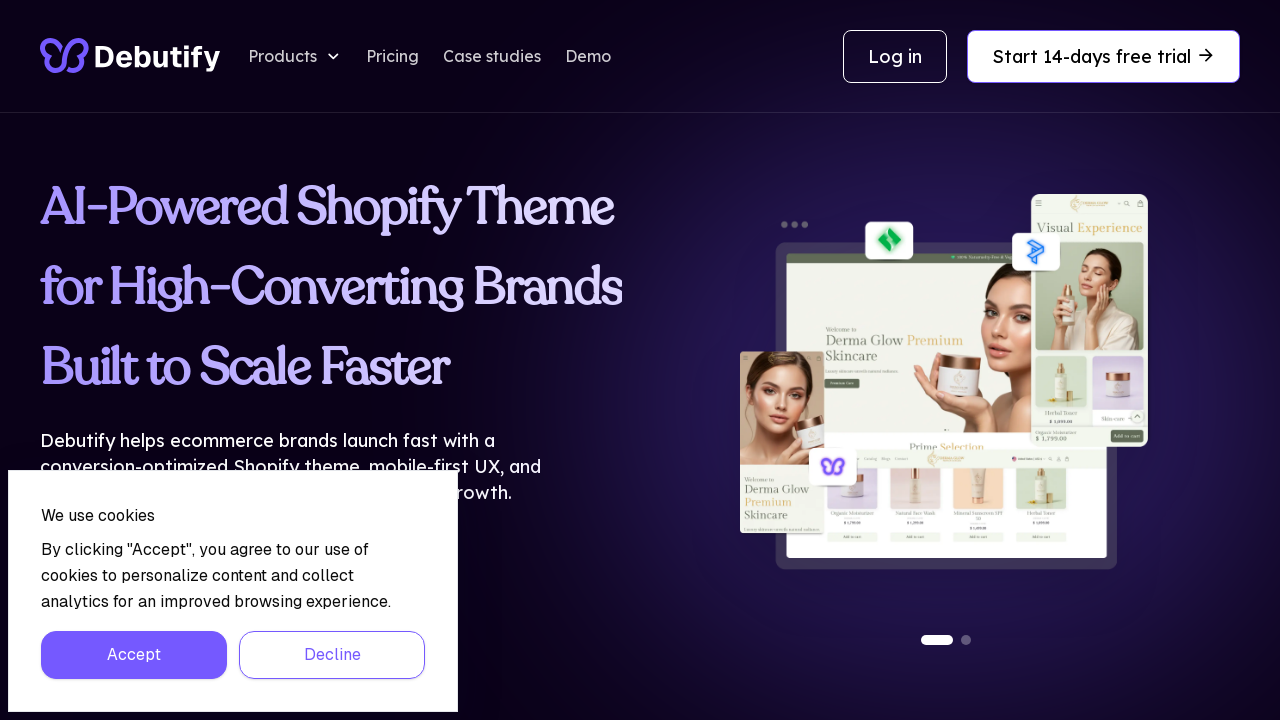

Checked image alt text attribute
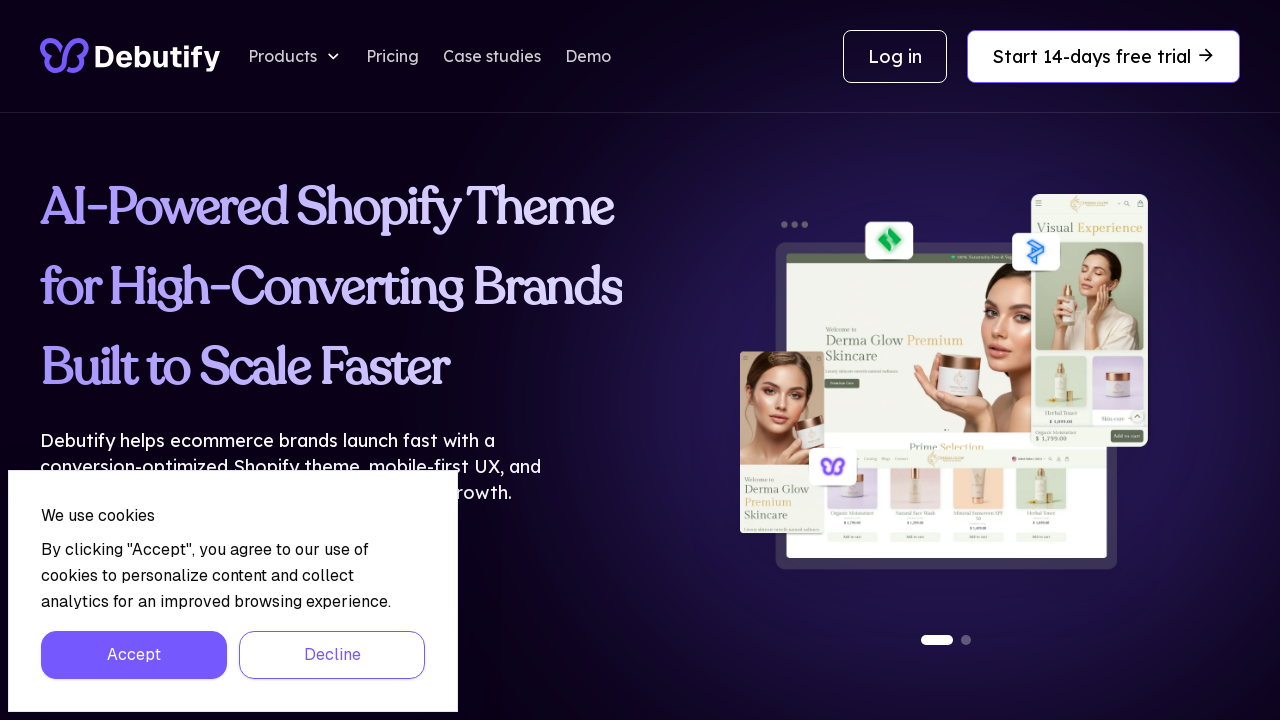

Verified image has alt text
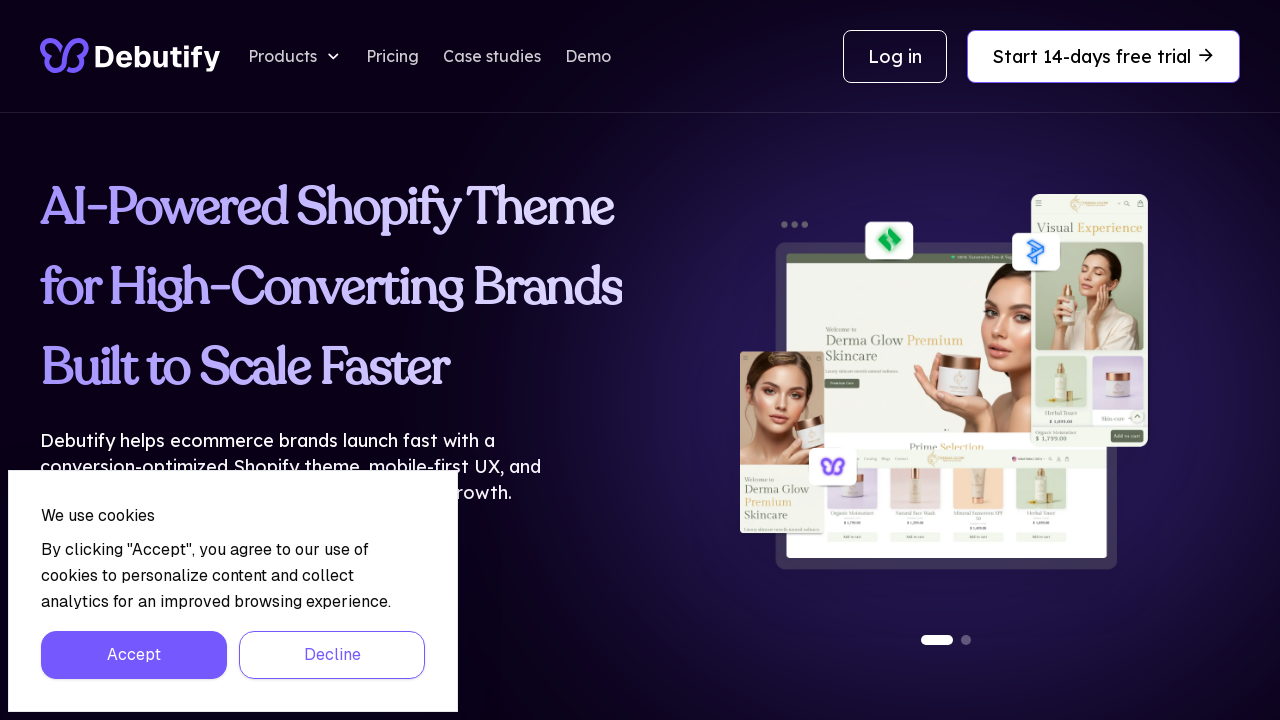

Checked image alt text attribute
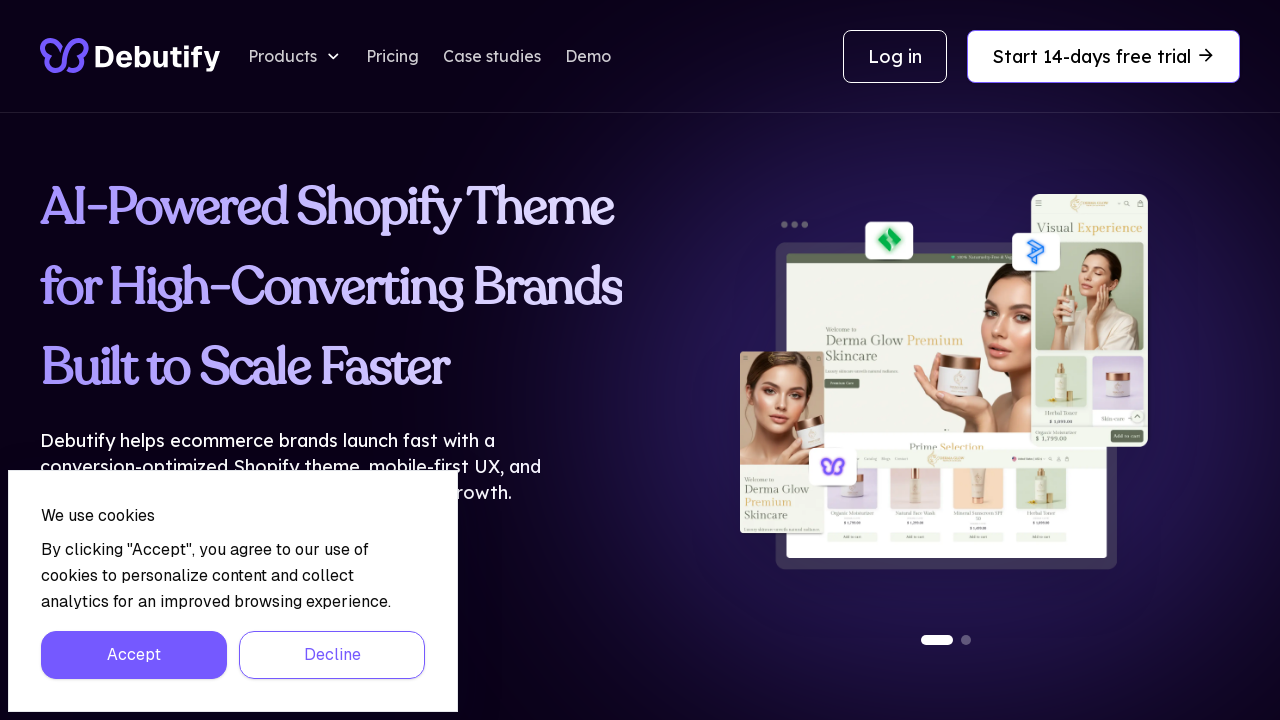

Verified image has alt text
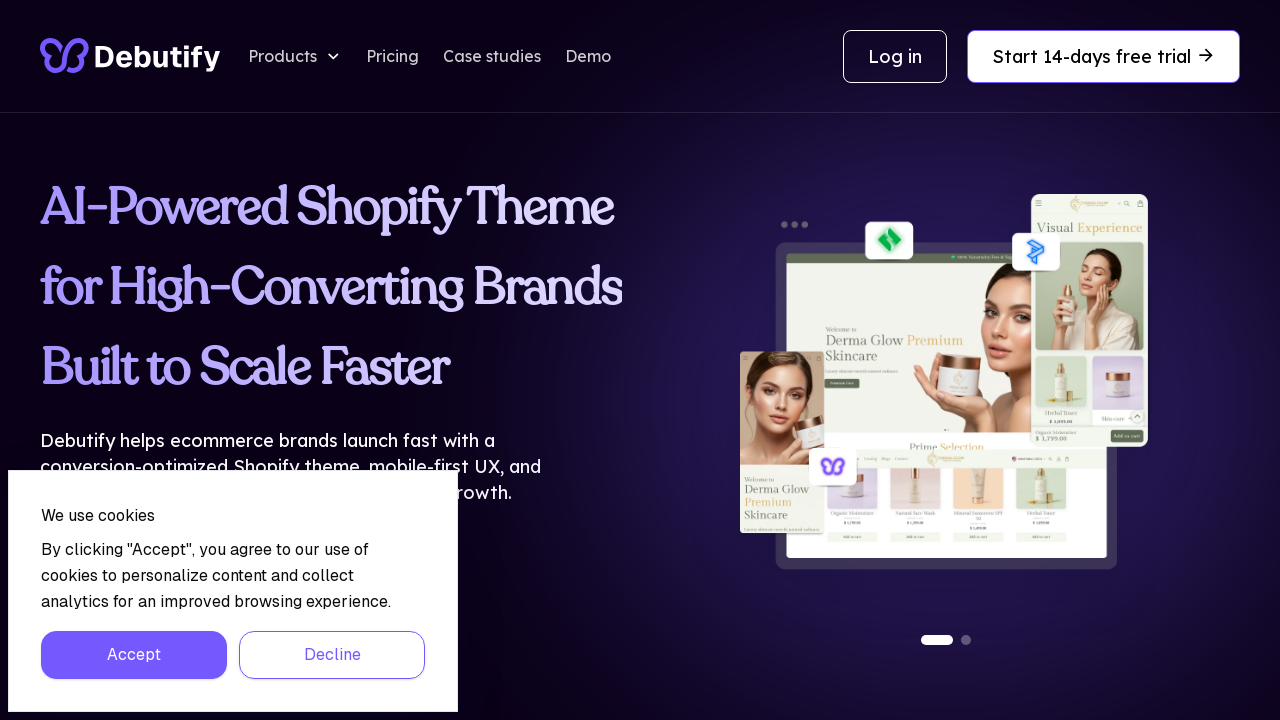

Checked image alt text attribute
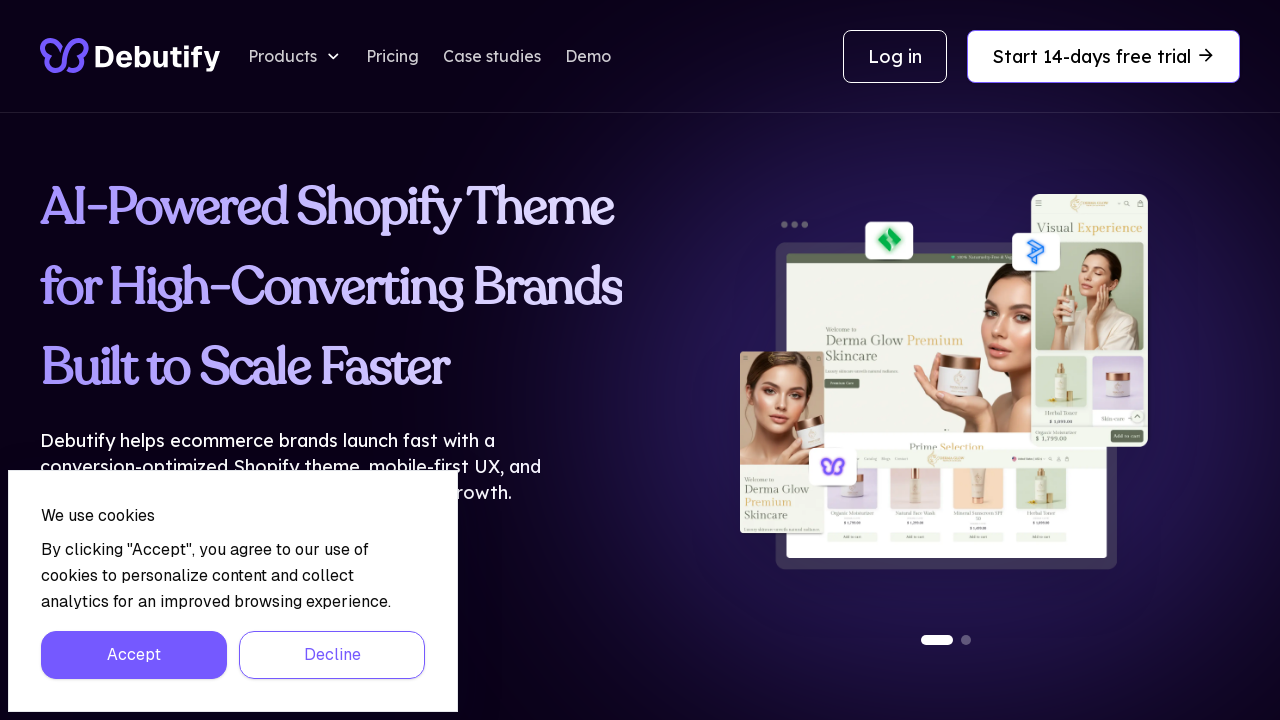

Verified image has alt text
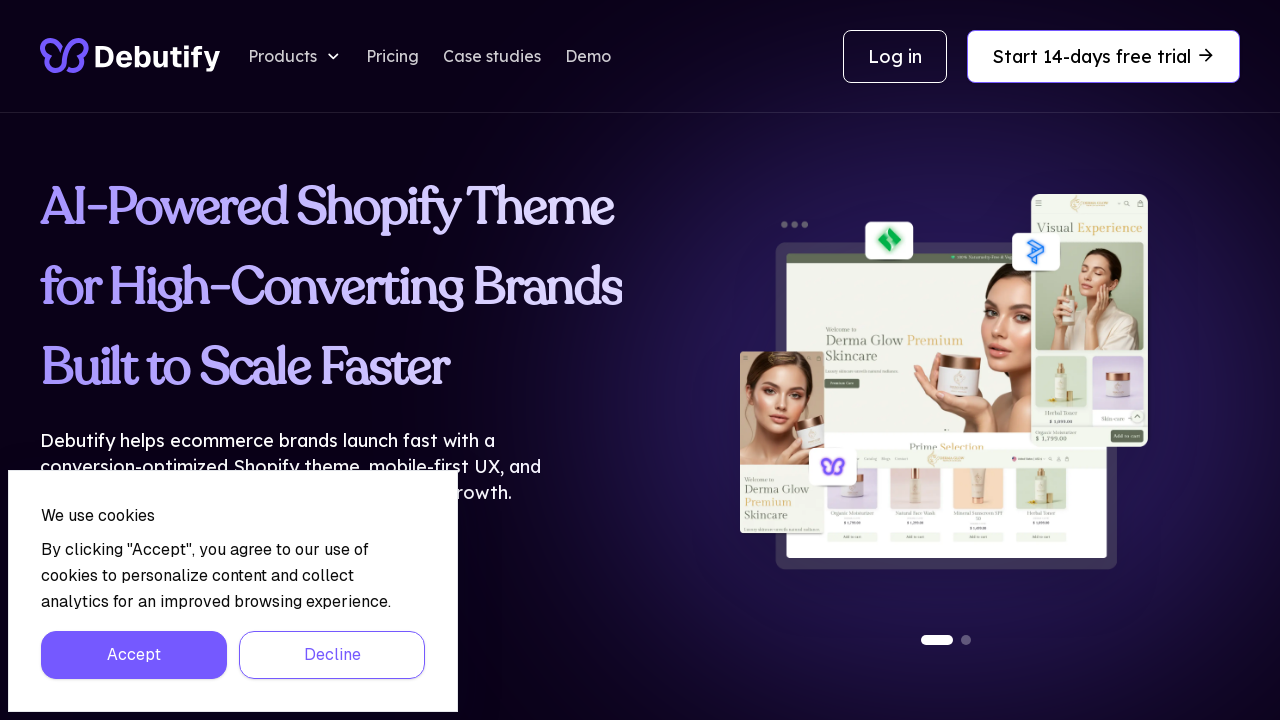

Checked image alt text attribute
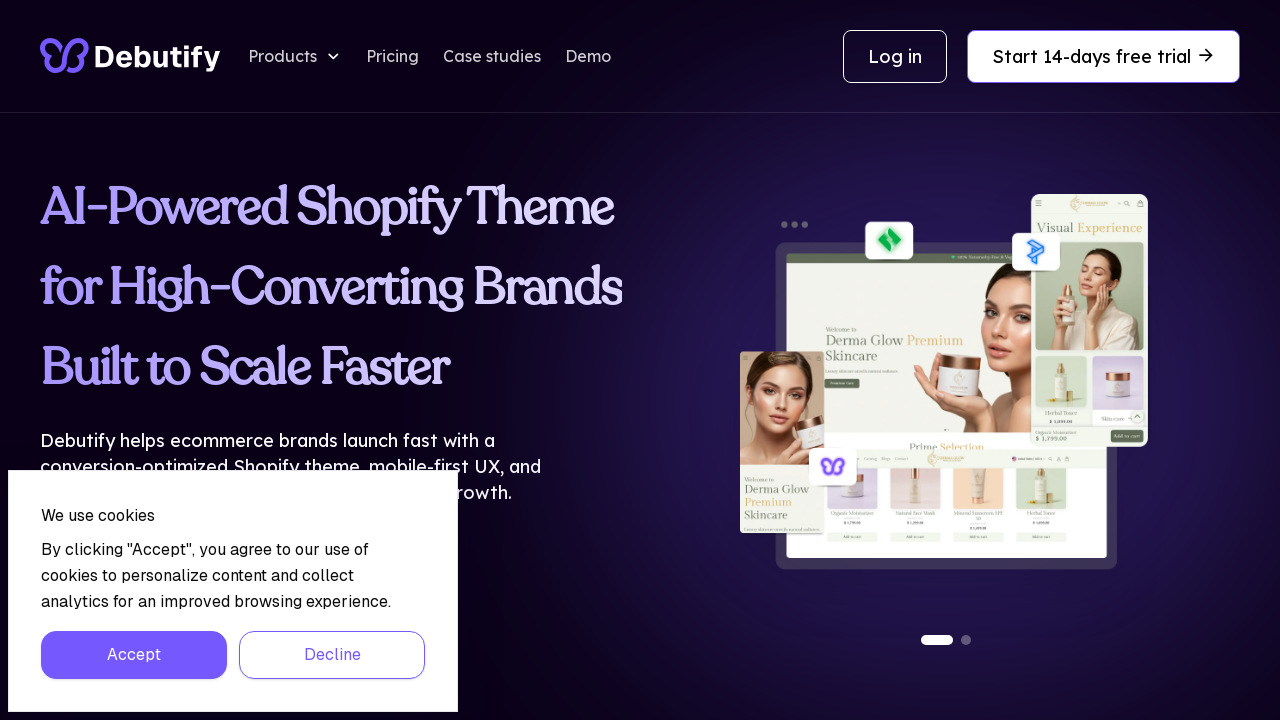

Verified image has alt text
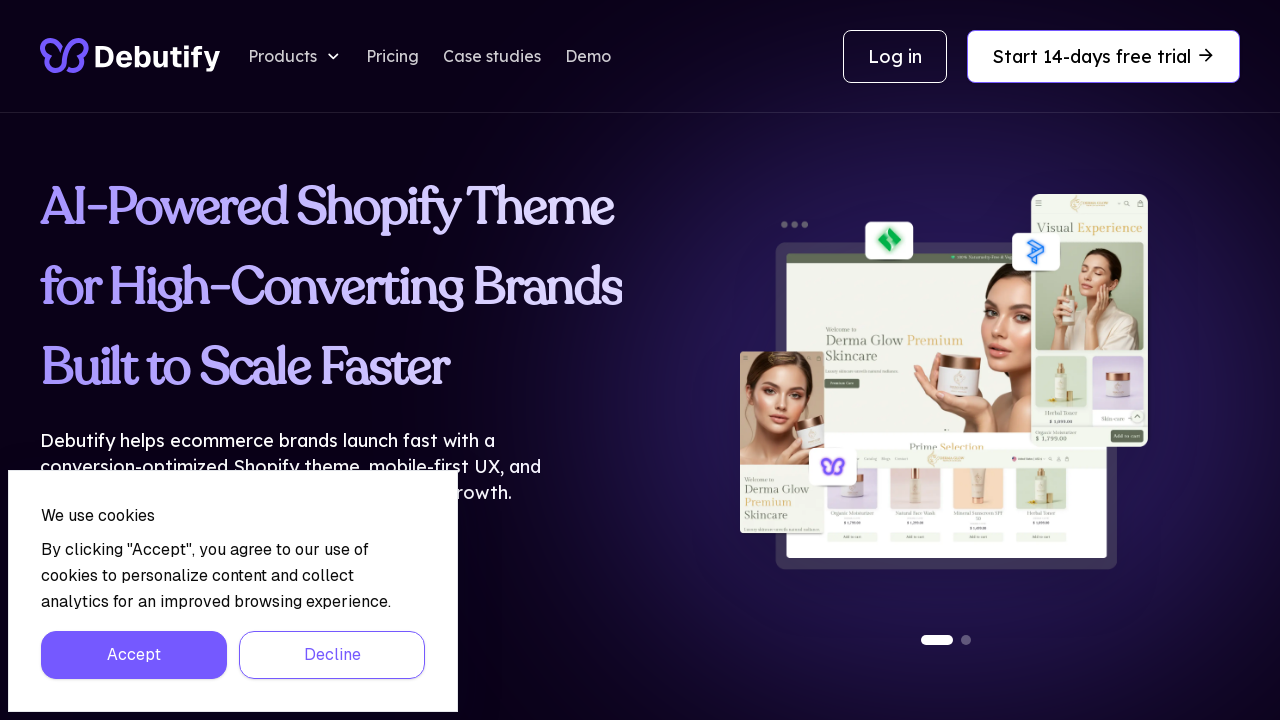

Checked image alt text attribute
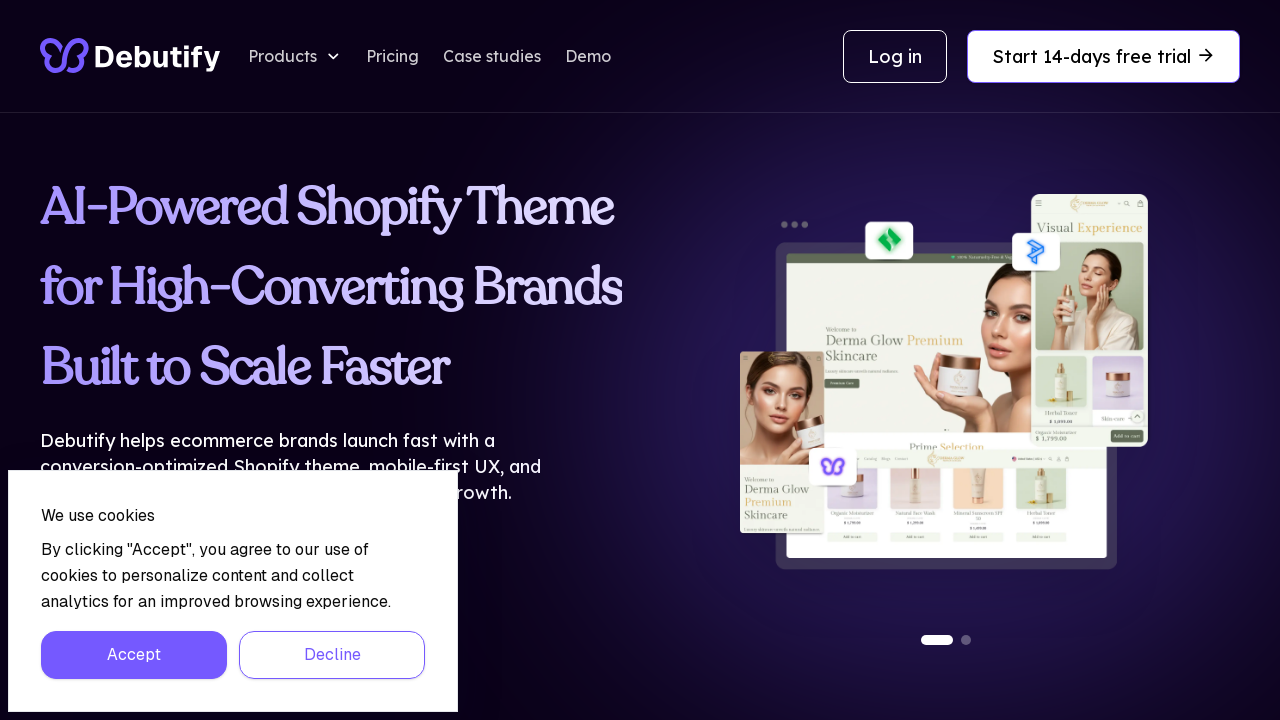

Verified image has alt text
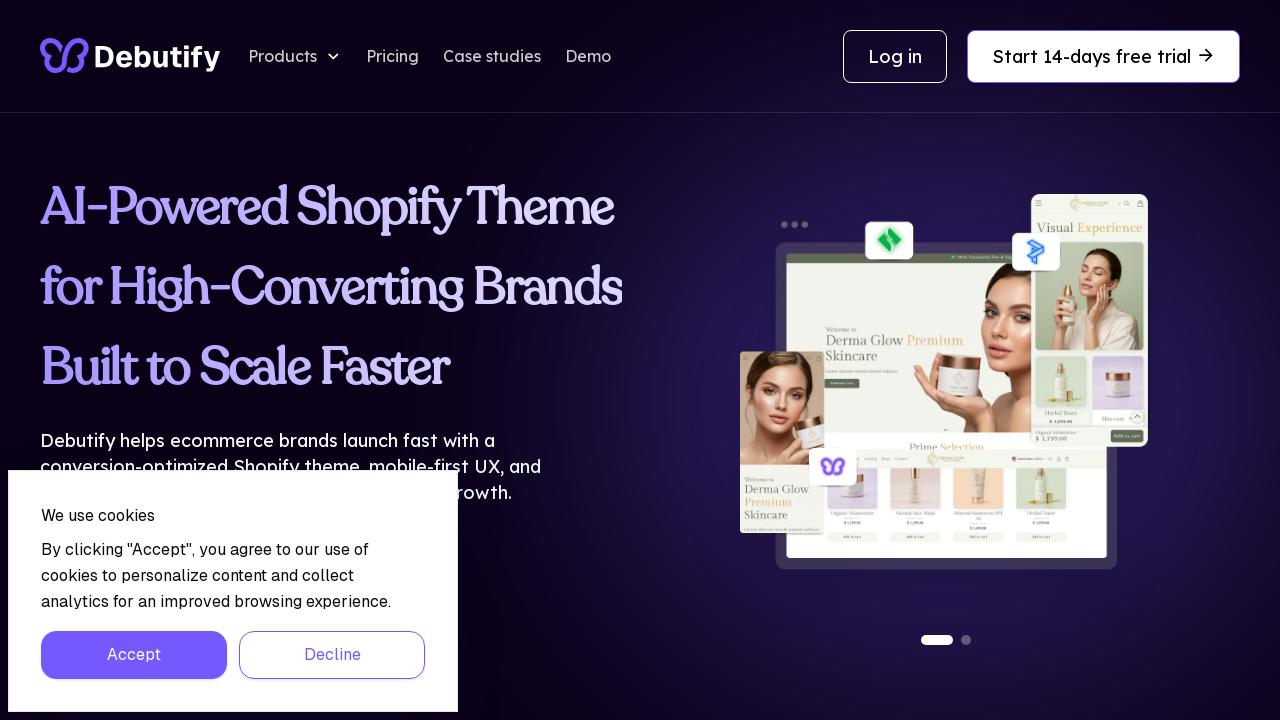

Checked image alt text attribute
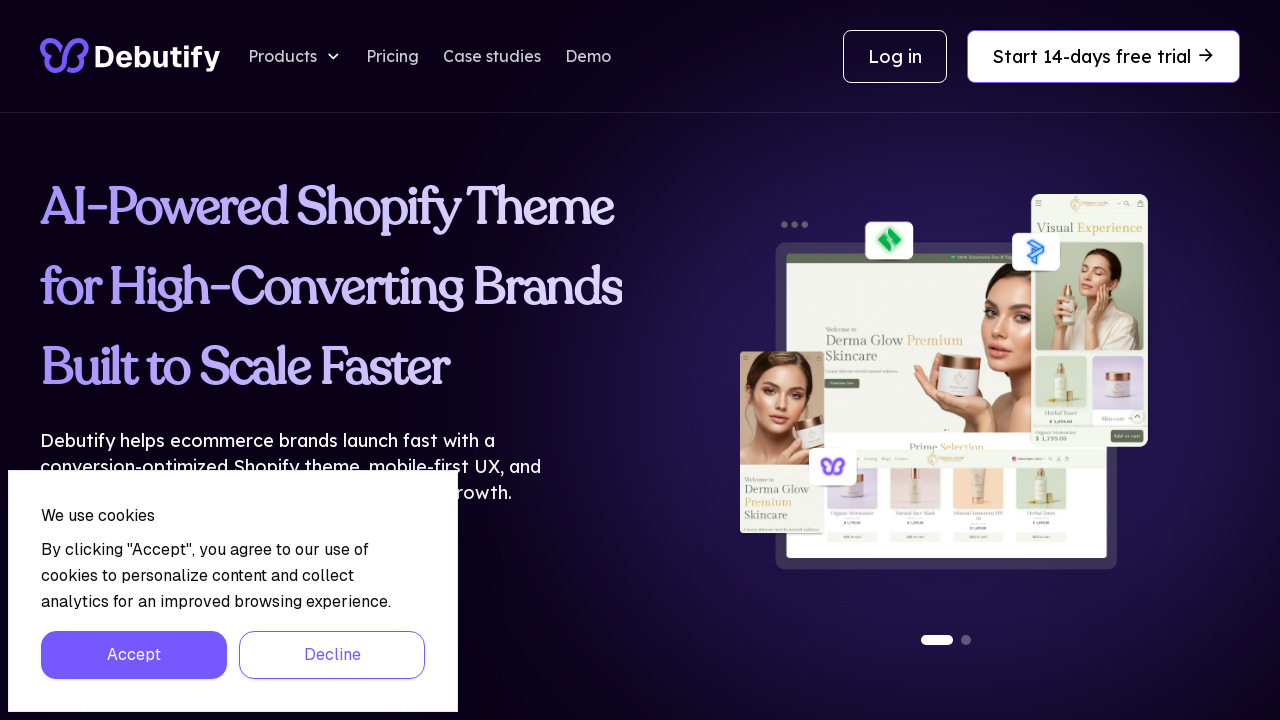

Verified image has alt text
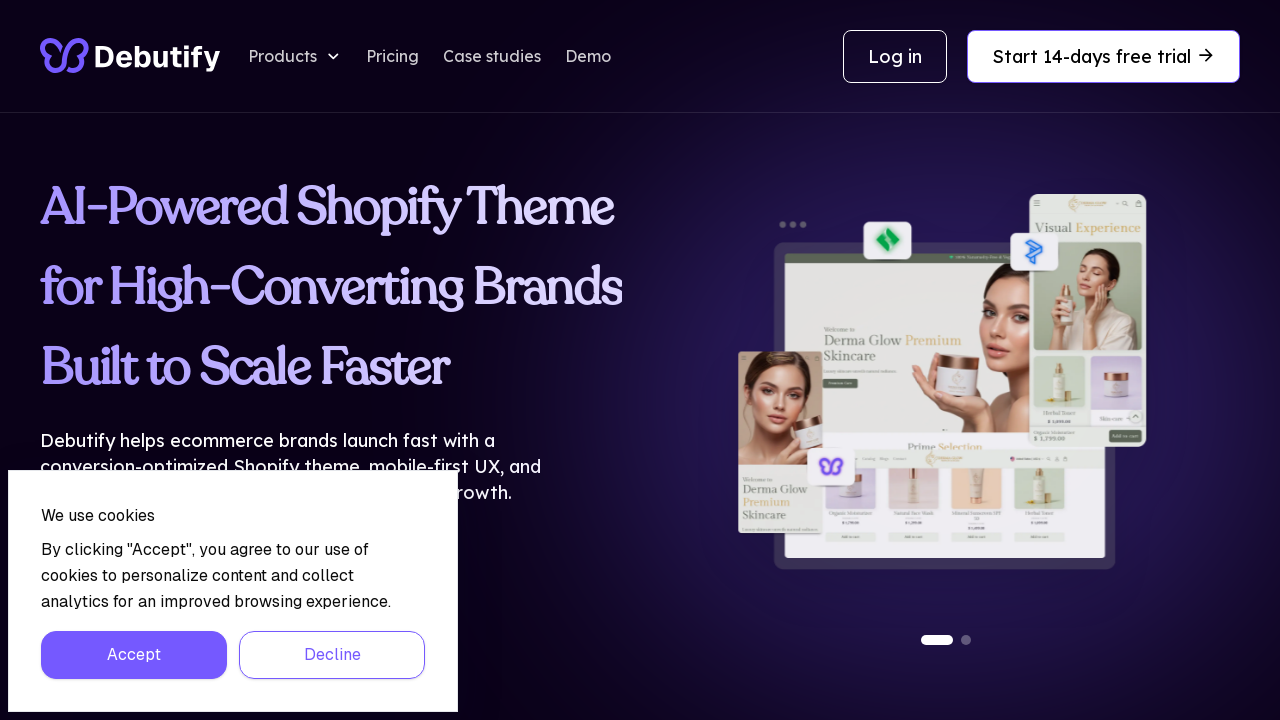

Checked image alt text attribute
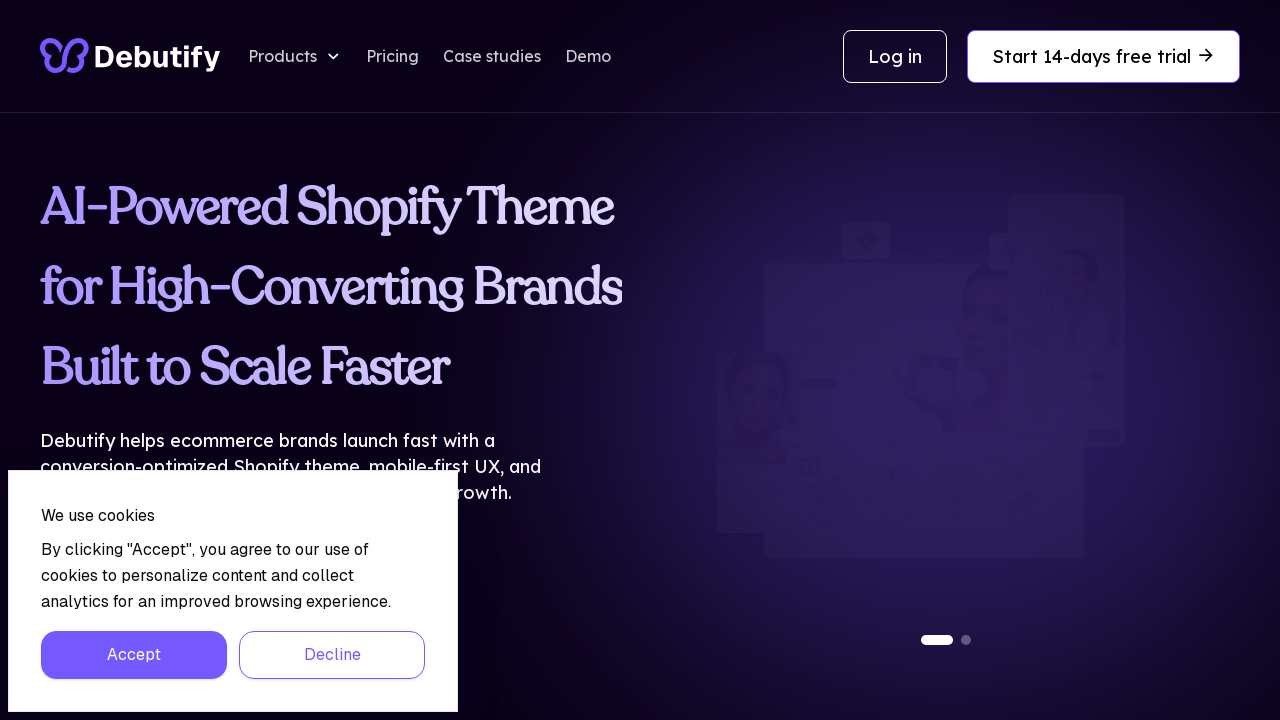

Verified image has alt text
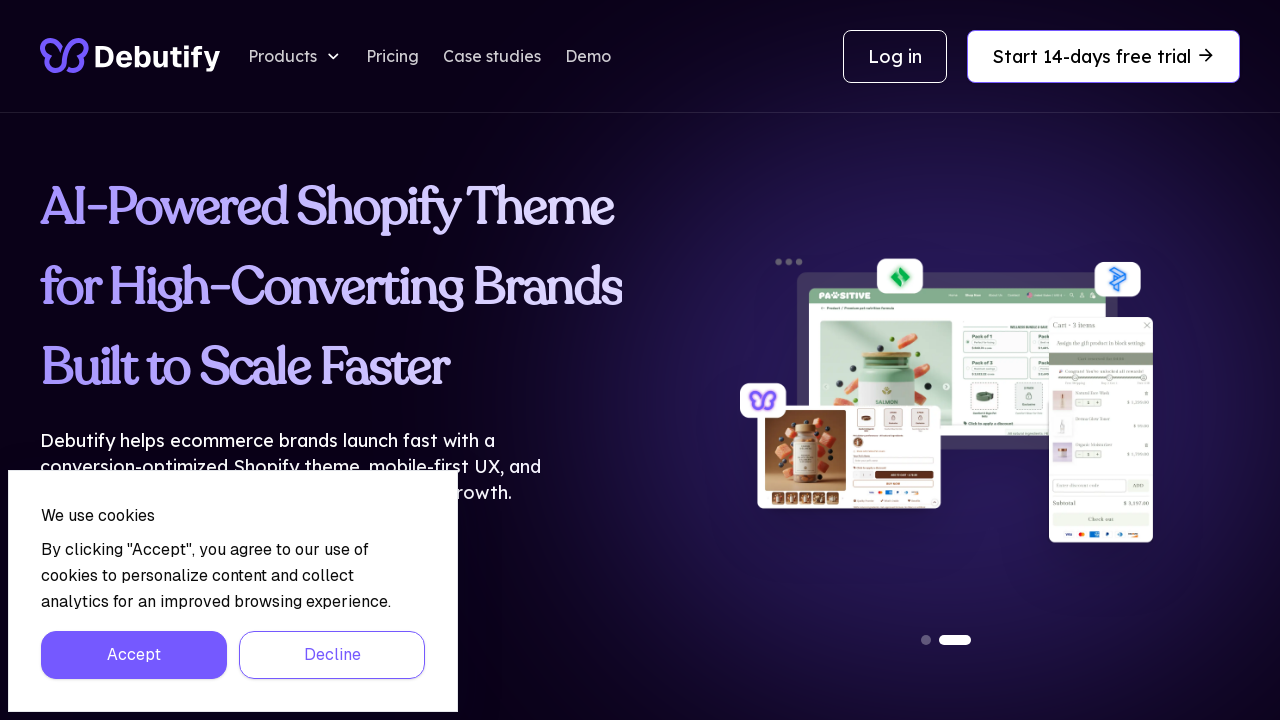

Checked image alt text attribute
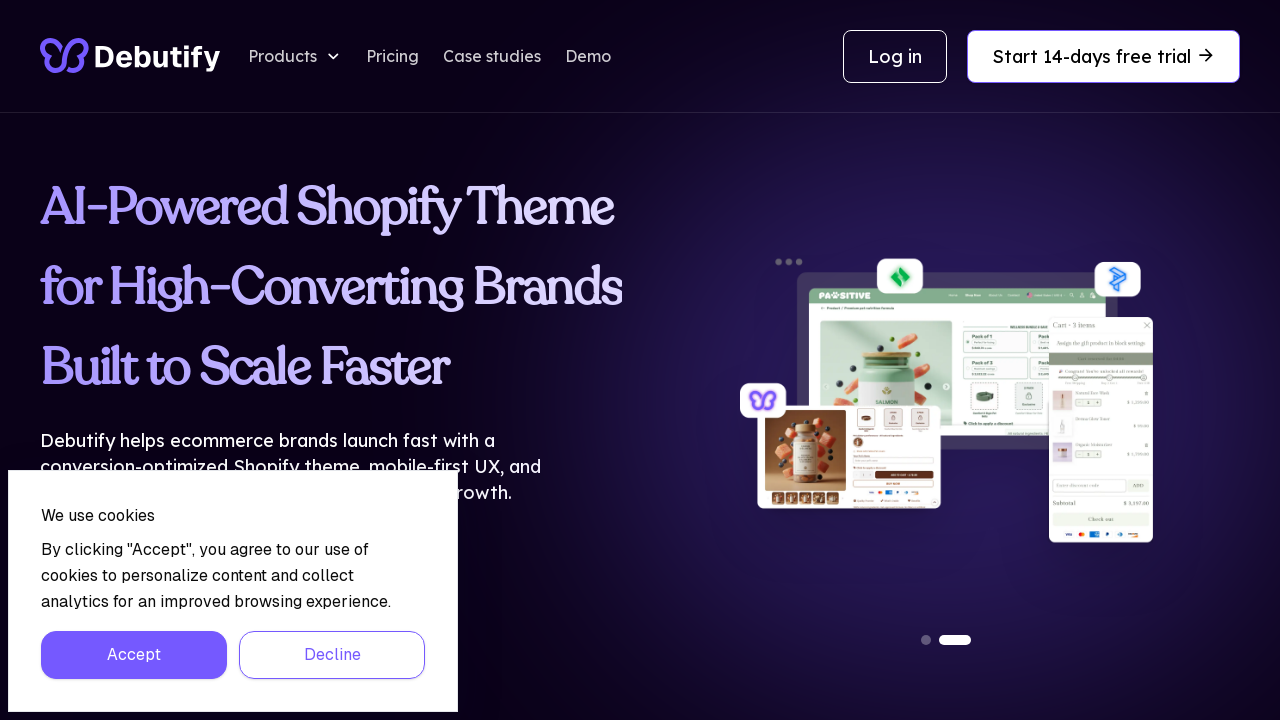

Verified image has alt text
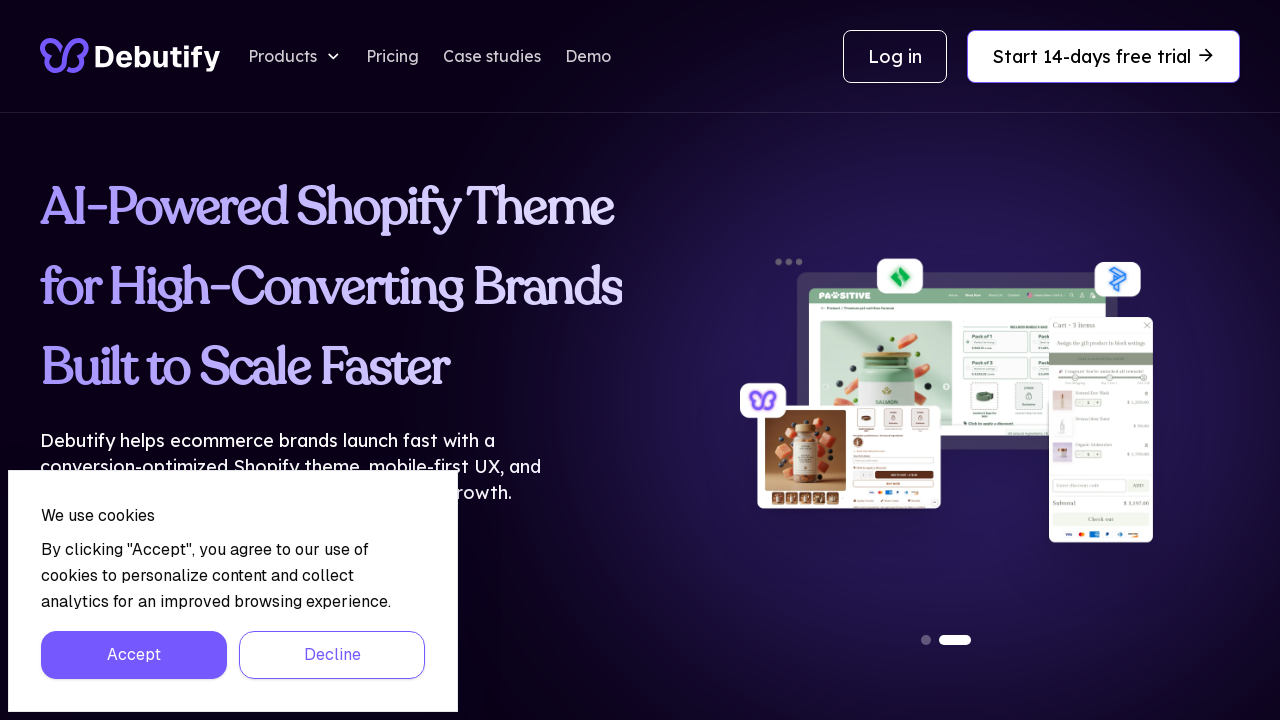

Checked image alt text attribute
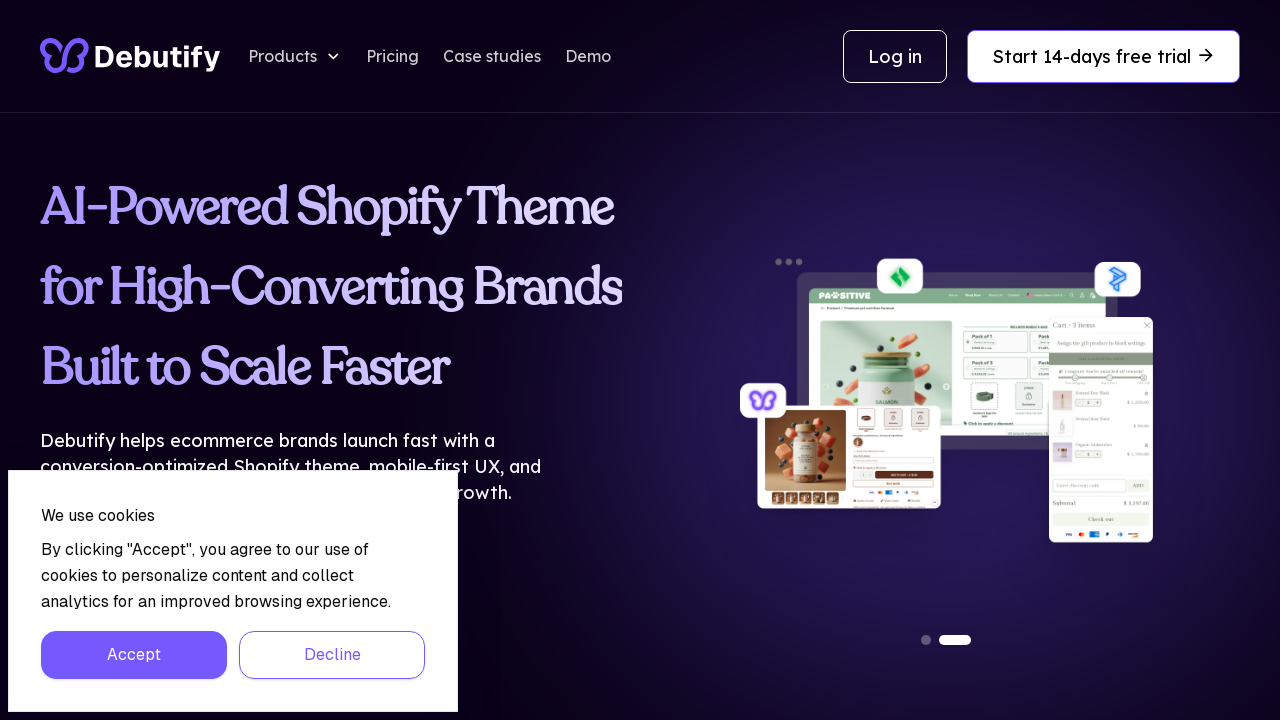

Verified image has alt text
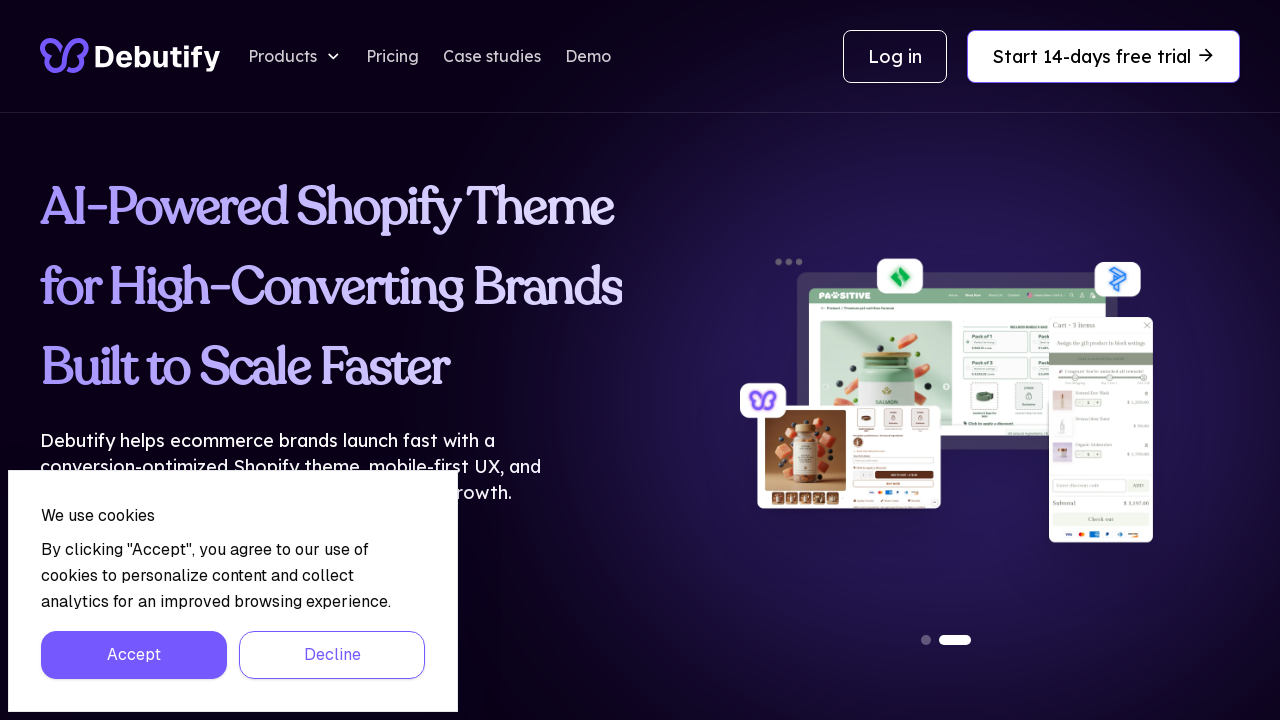

Checked image alt text attribute
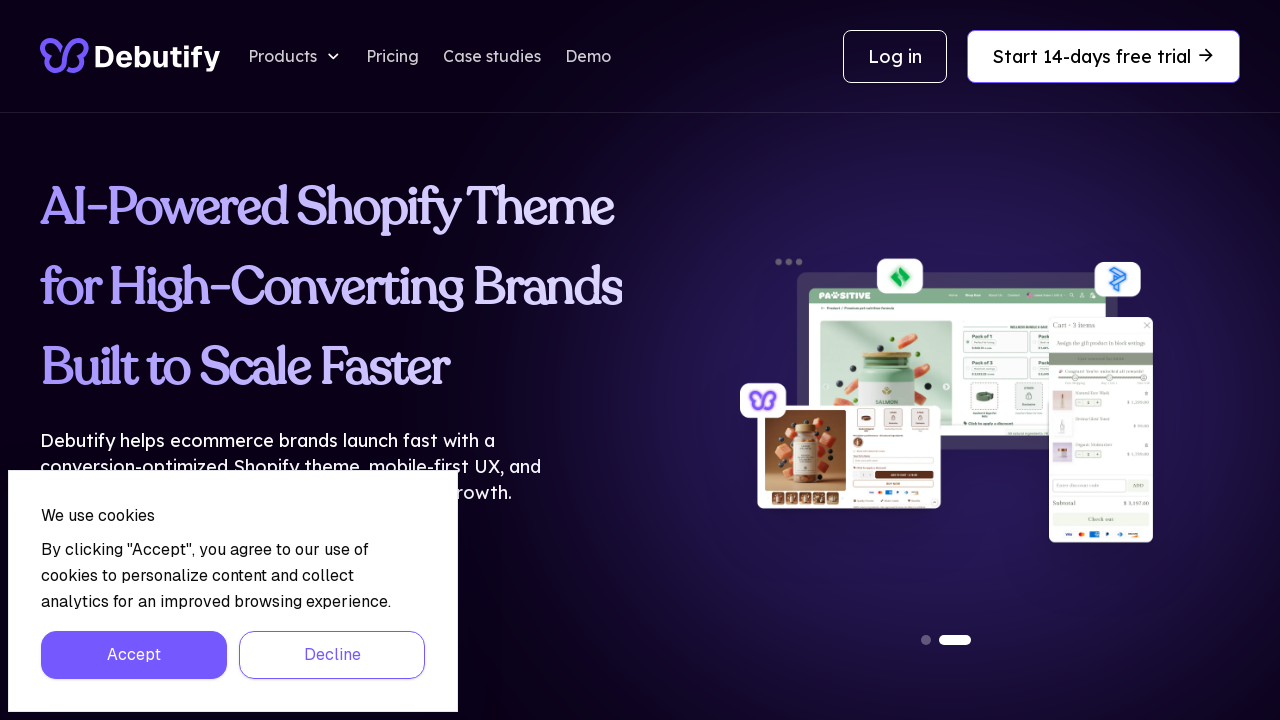

Verified image has alt text
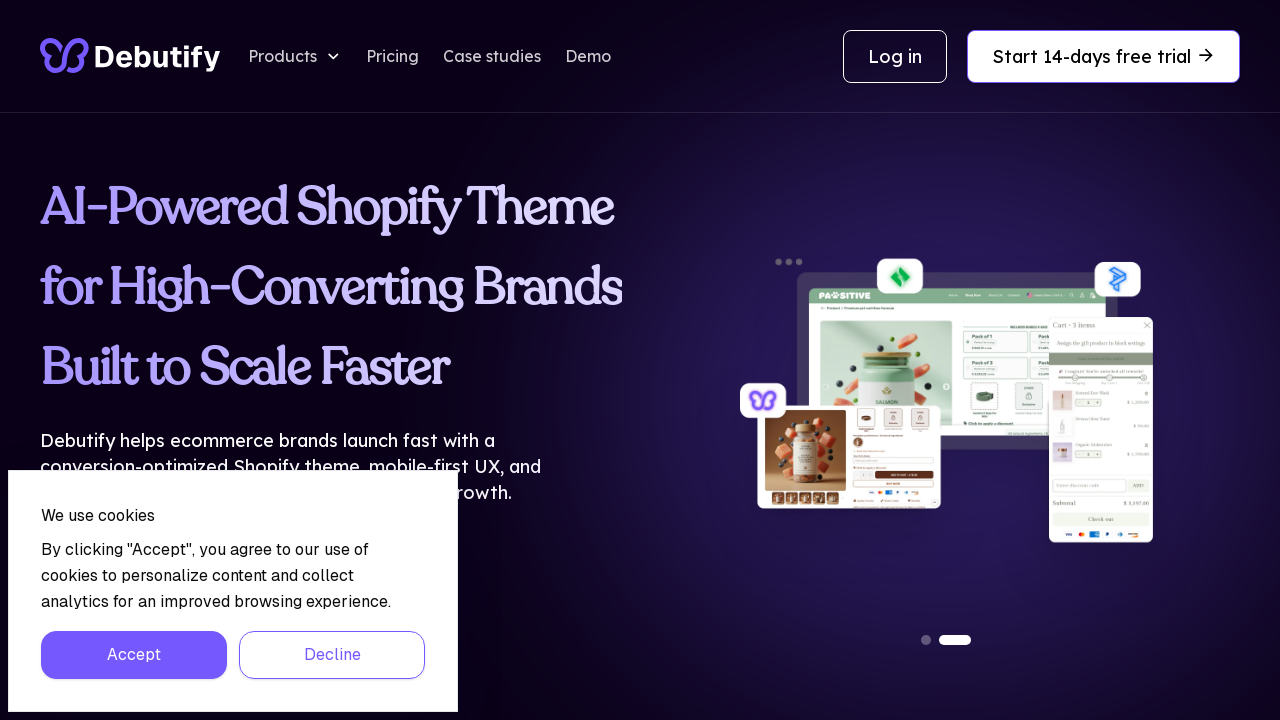

Checked image alt text attribute
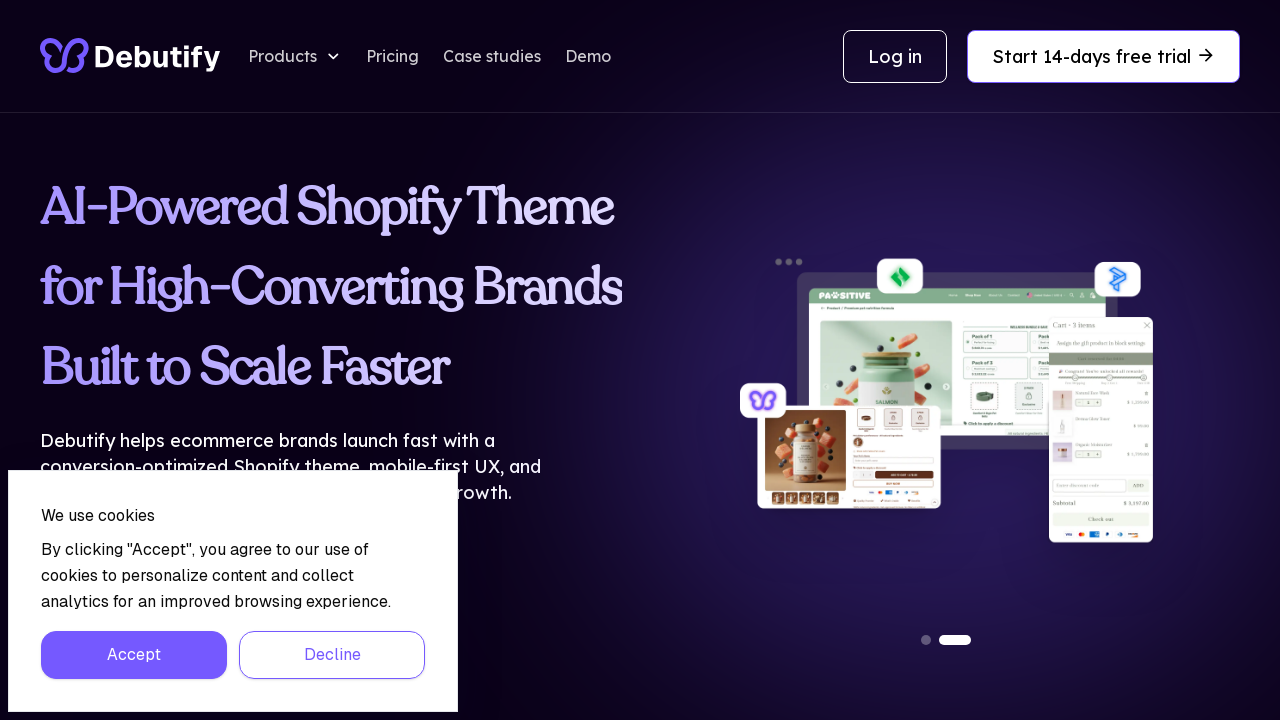

Verified image has alt text
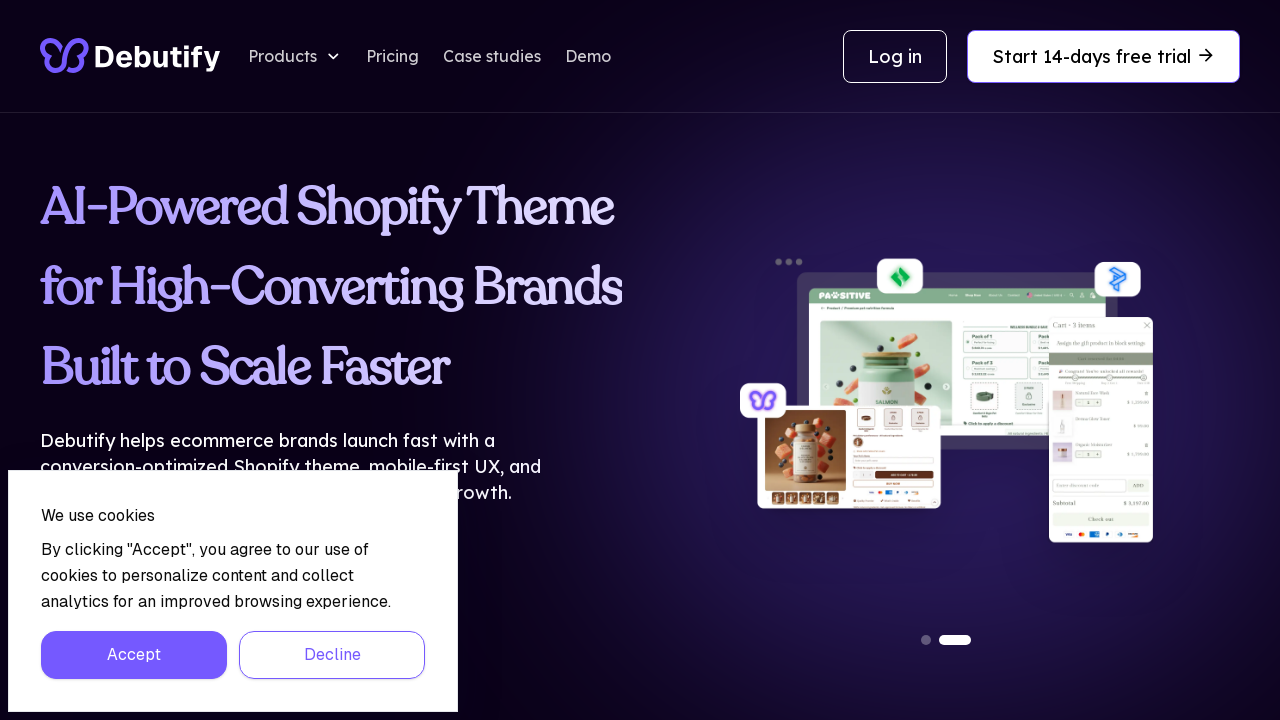

Checked image alt text attribute
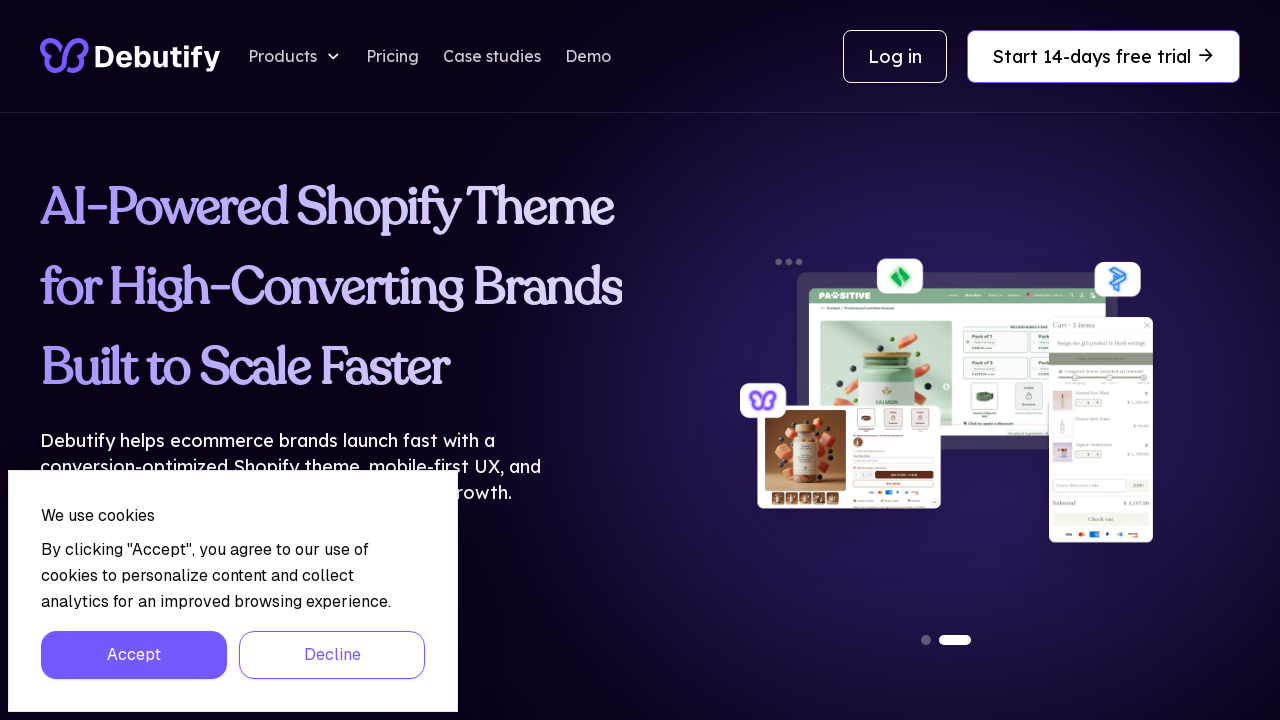

Verified image has alt text
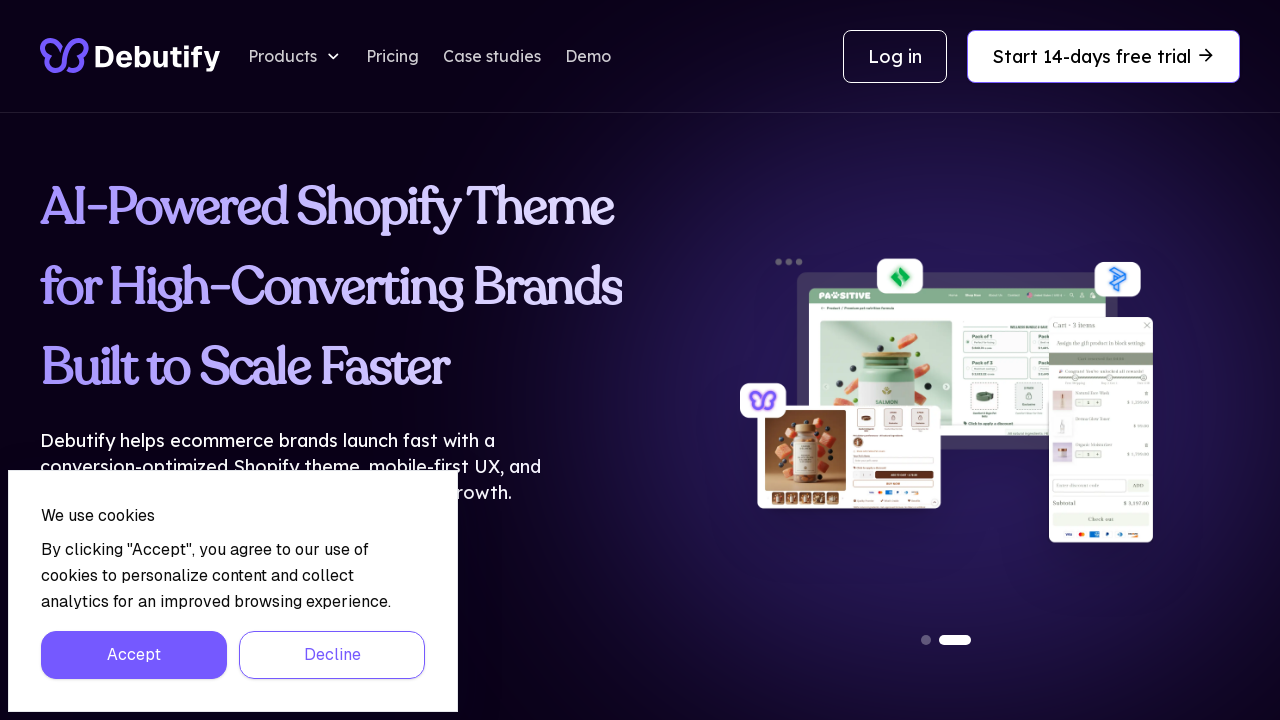

Checked image alt text attribute
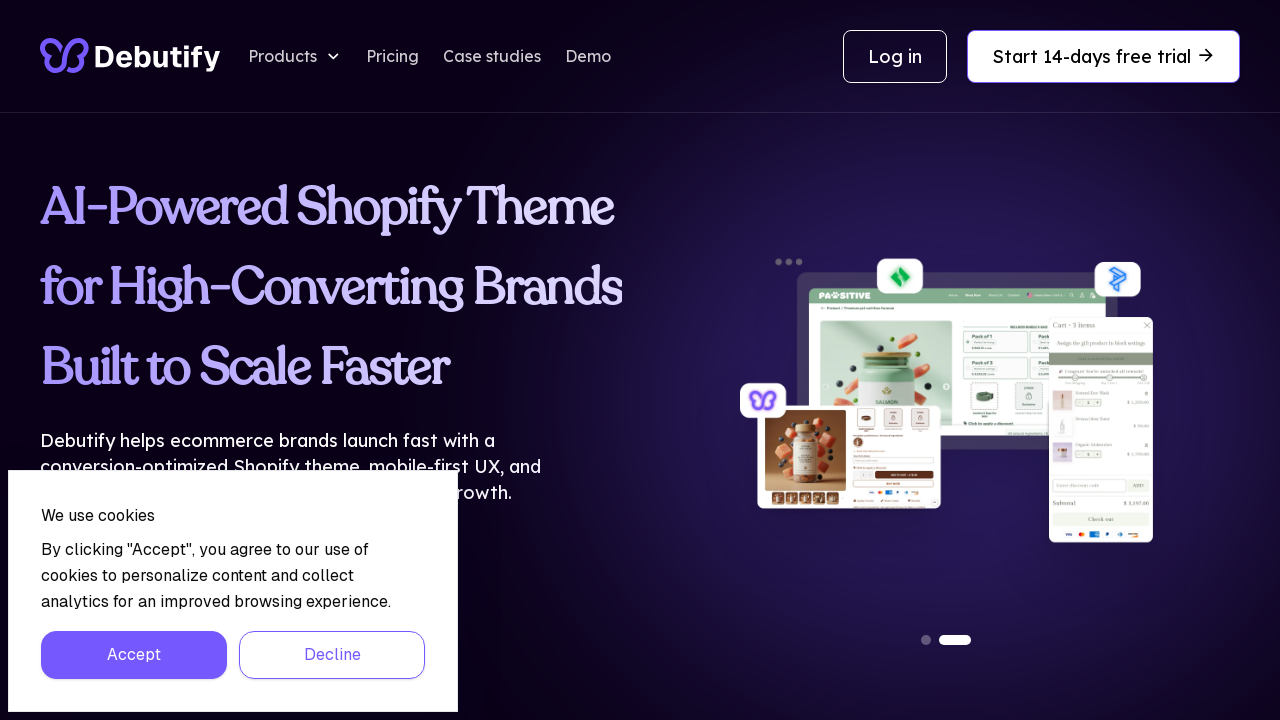

Verified image has alt text
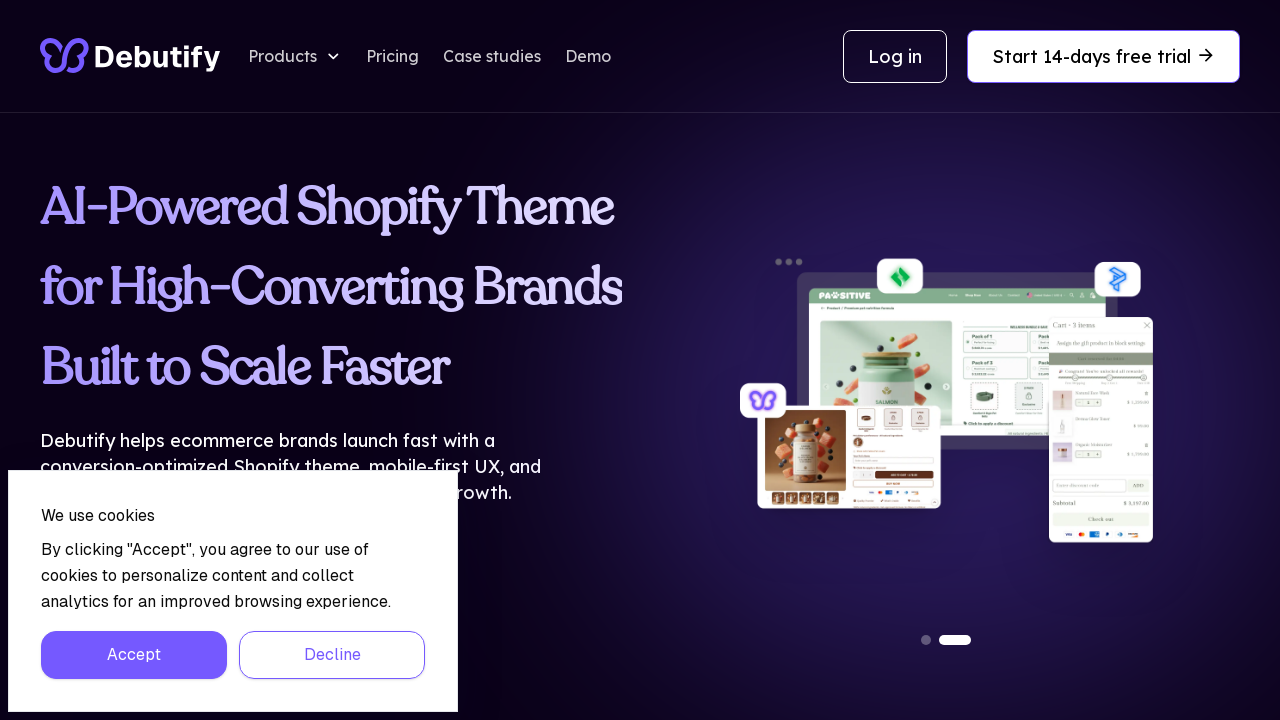

Checked image alt text attribute
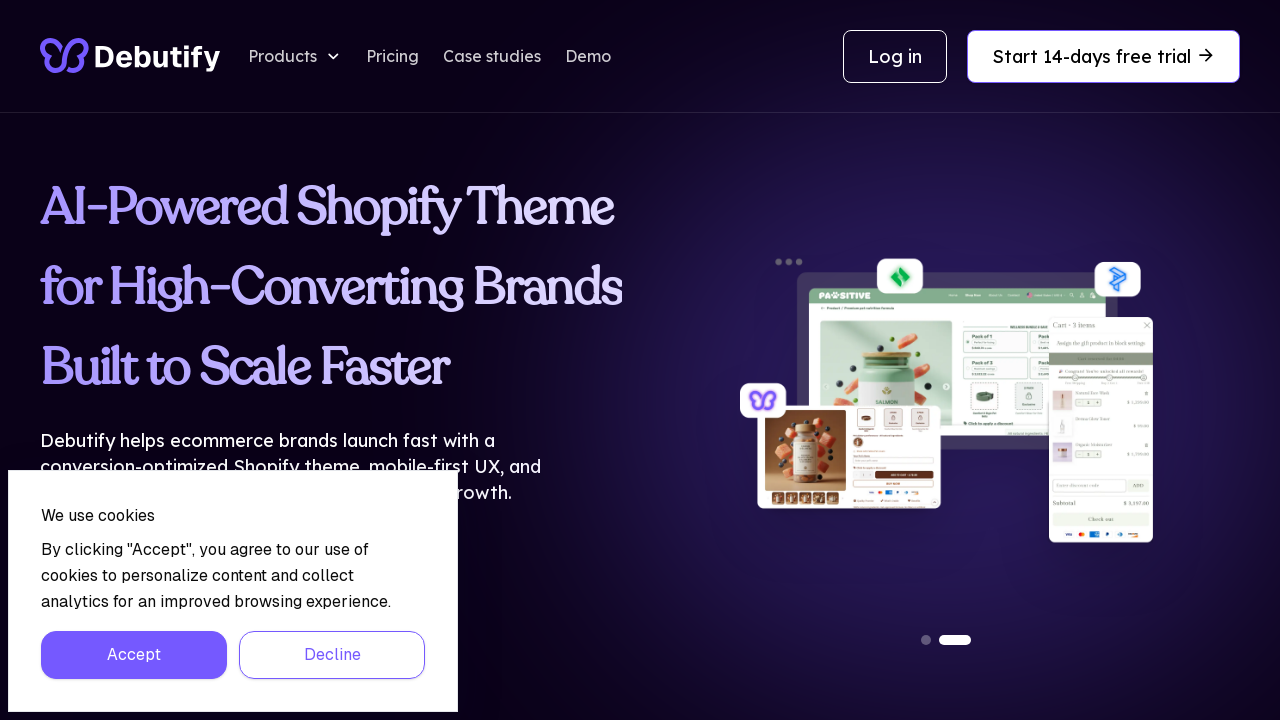

Verified image has alt text
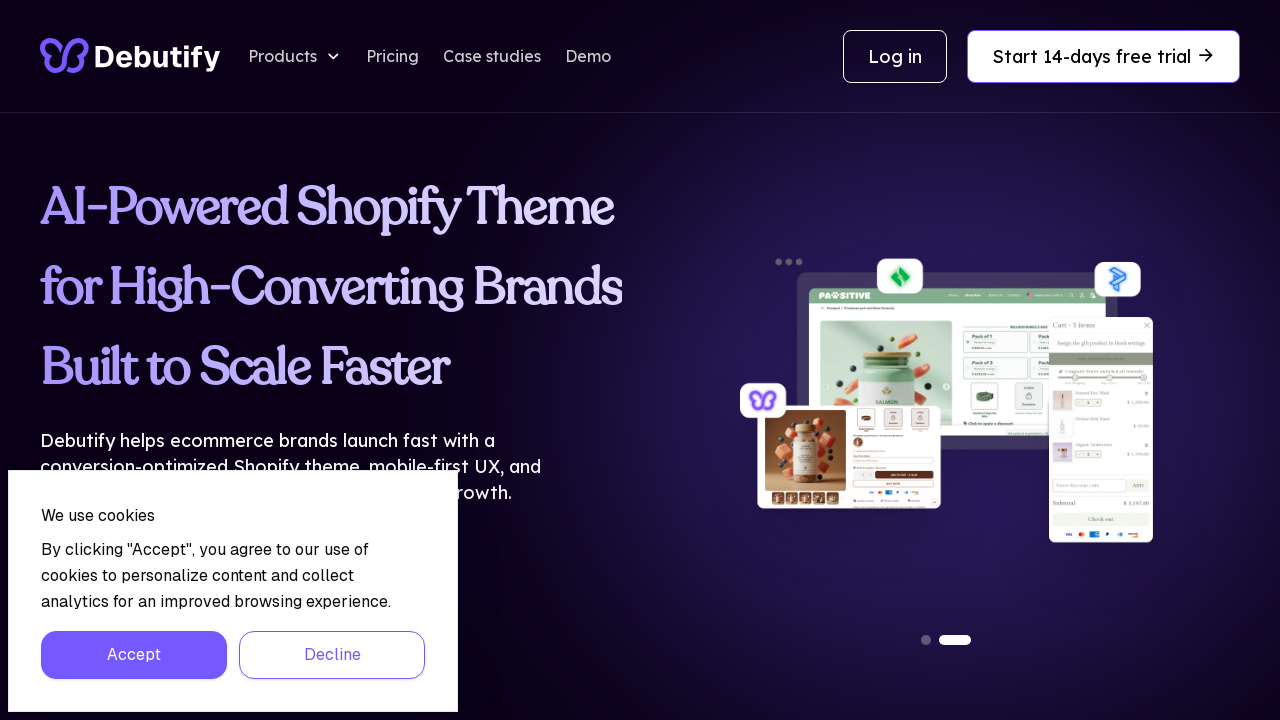

Checked image alt text attribute
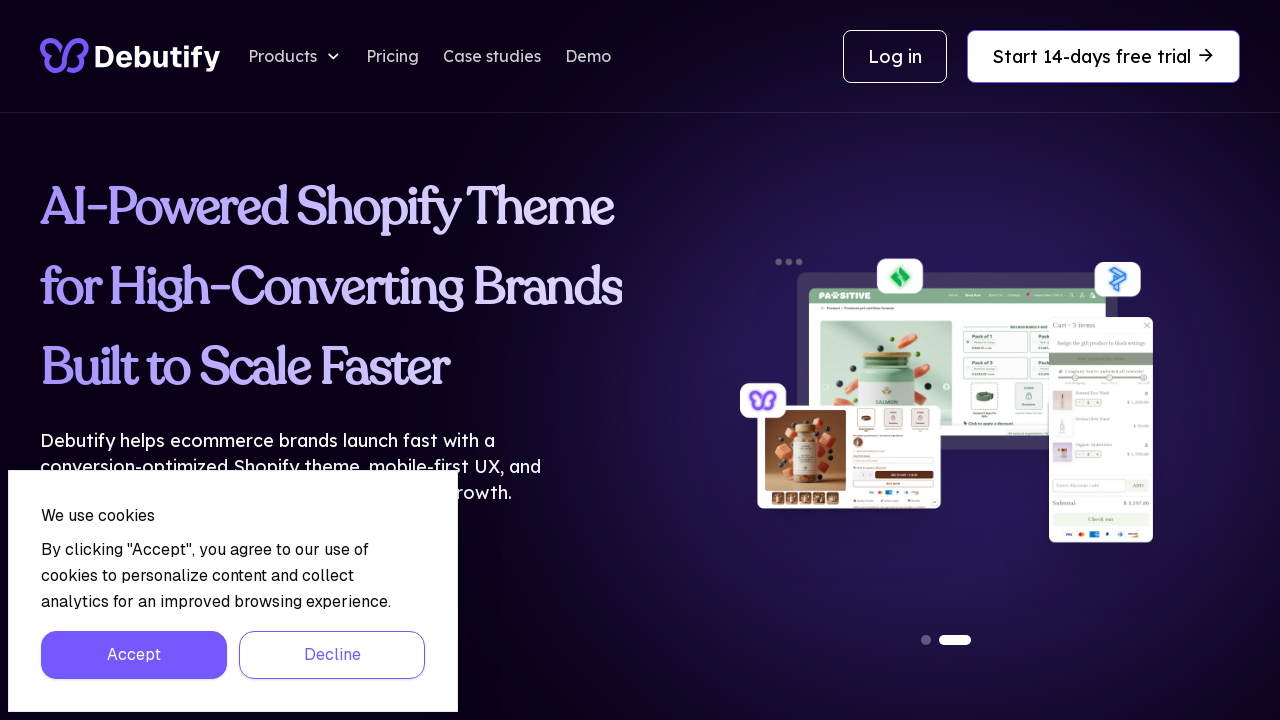

Verified image has alt text
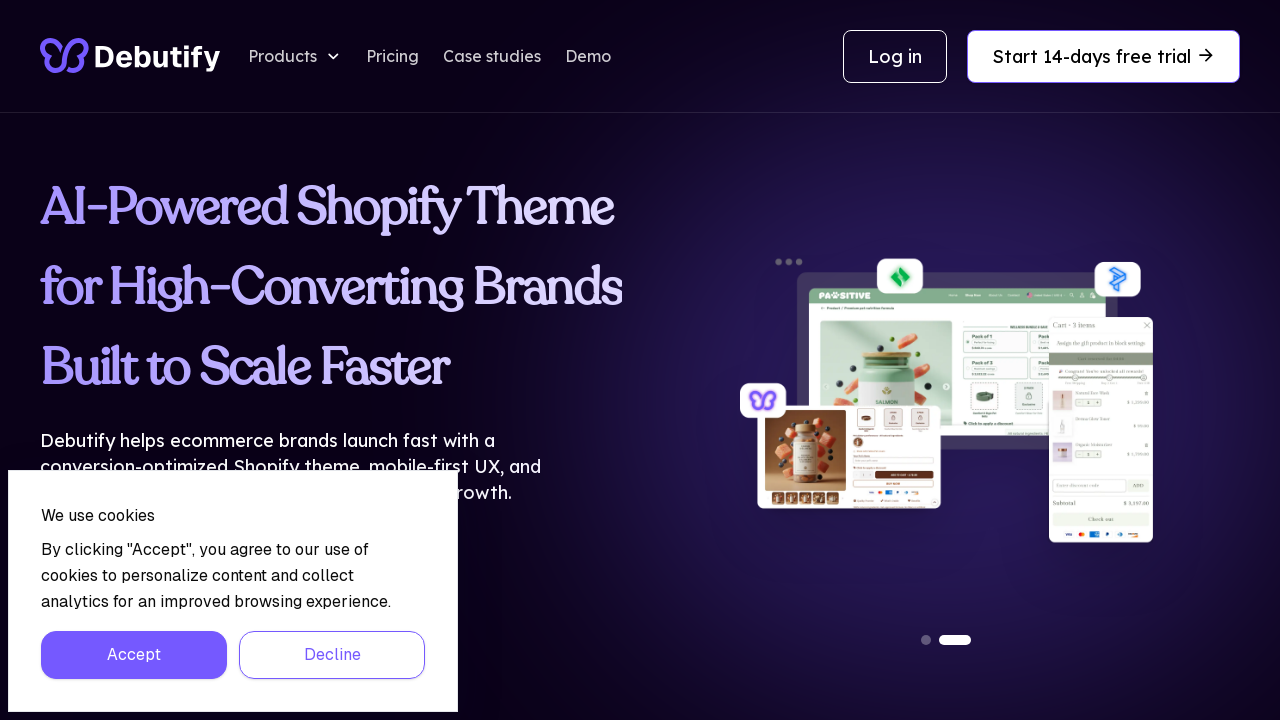

Checked image alt text attribute
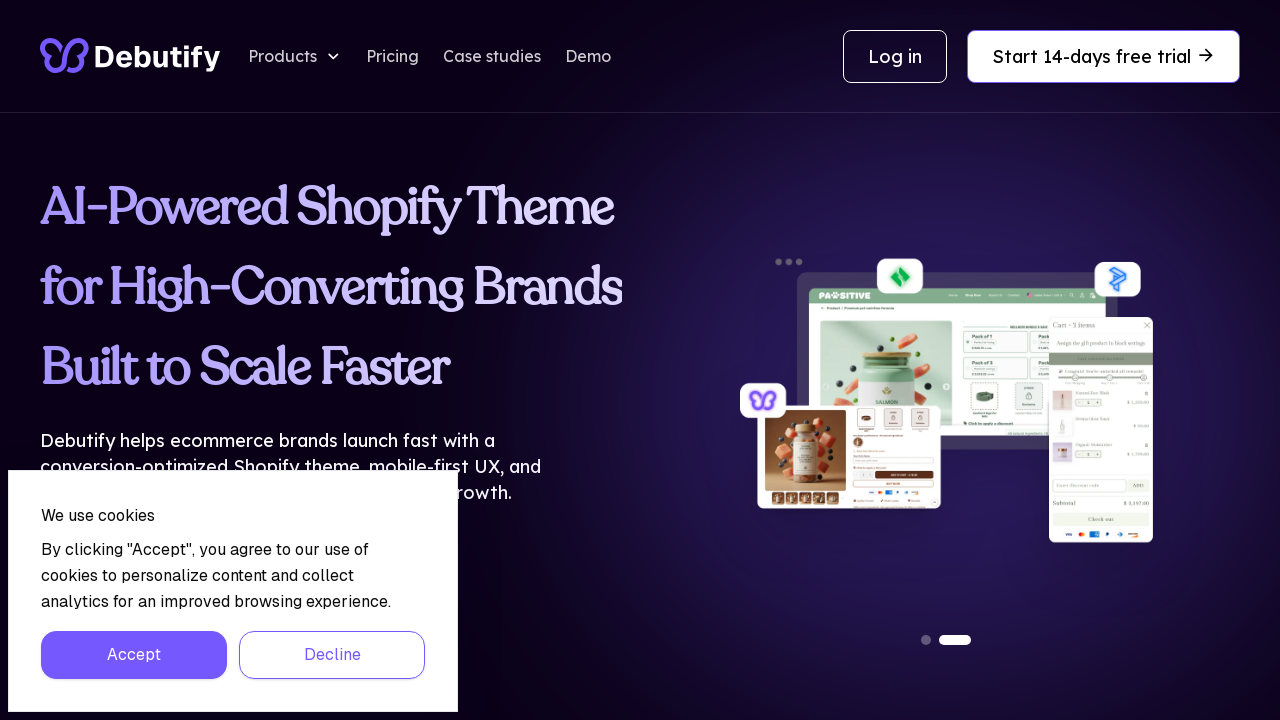

Verified image has alt text
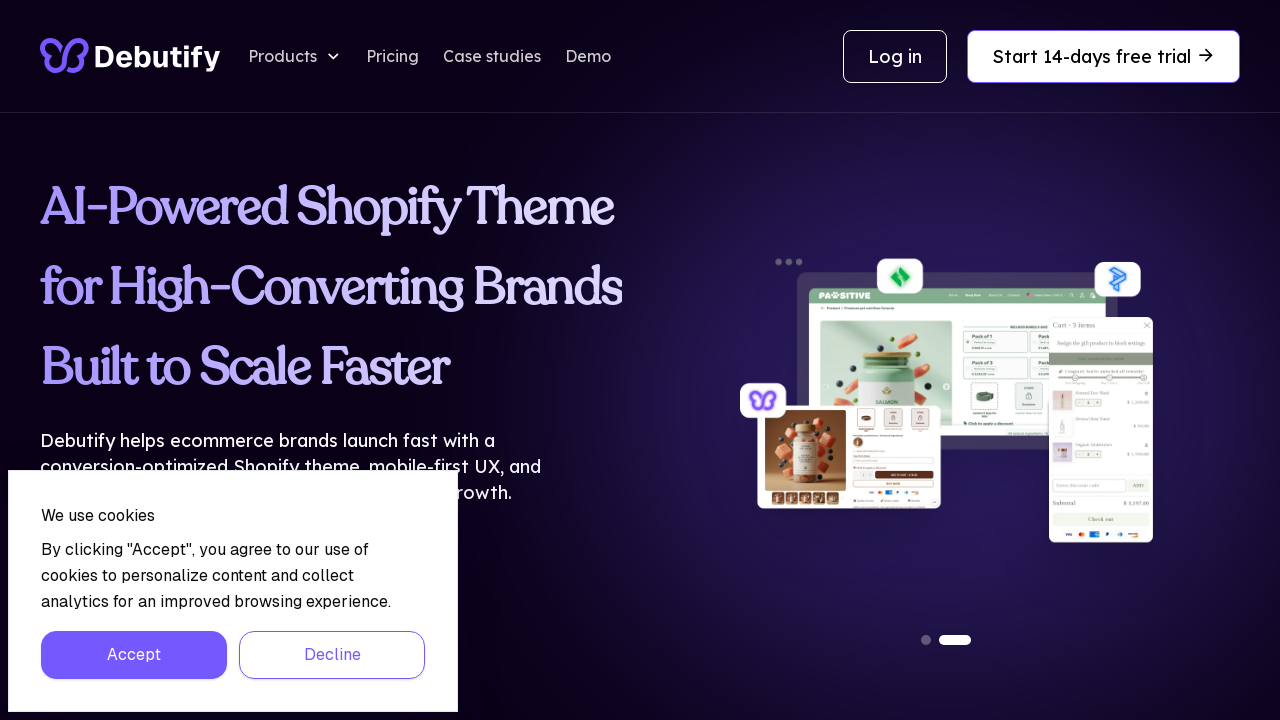

Checked image alt text attribute
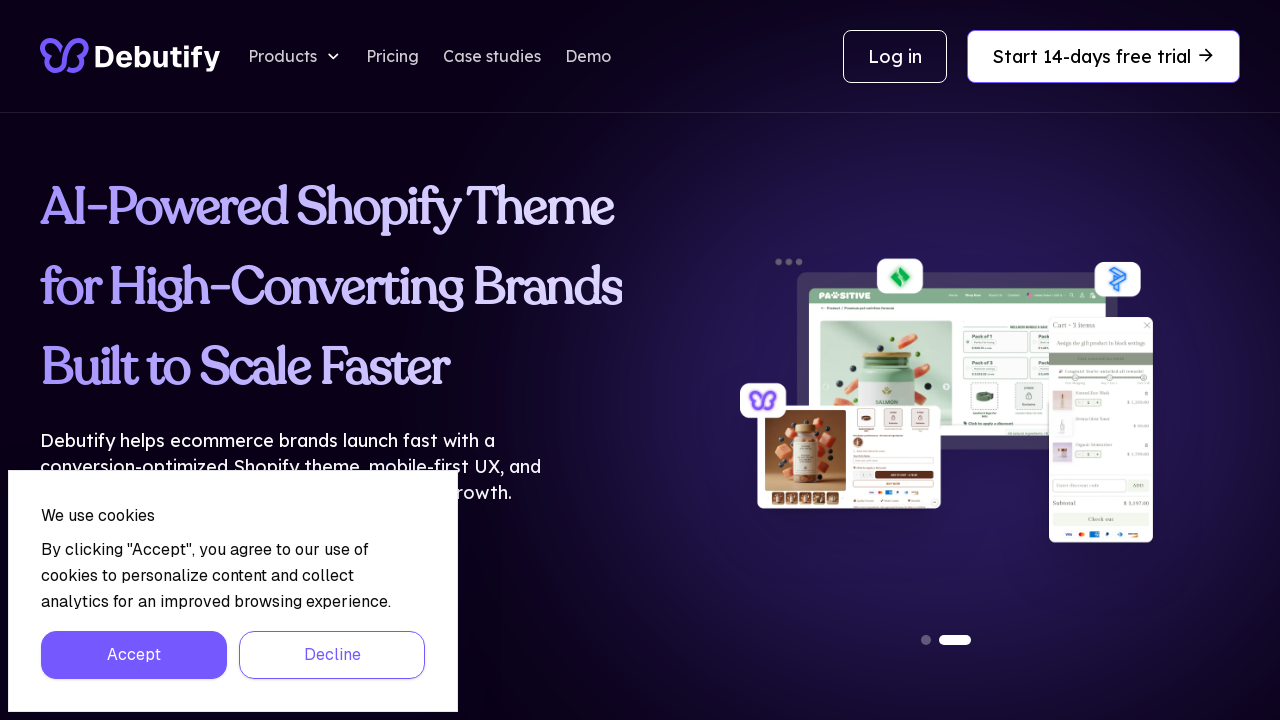

Verified image has alt text
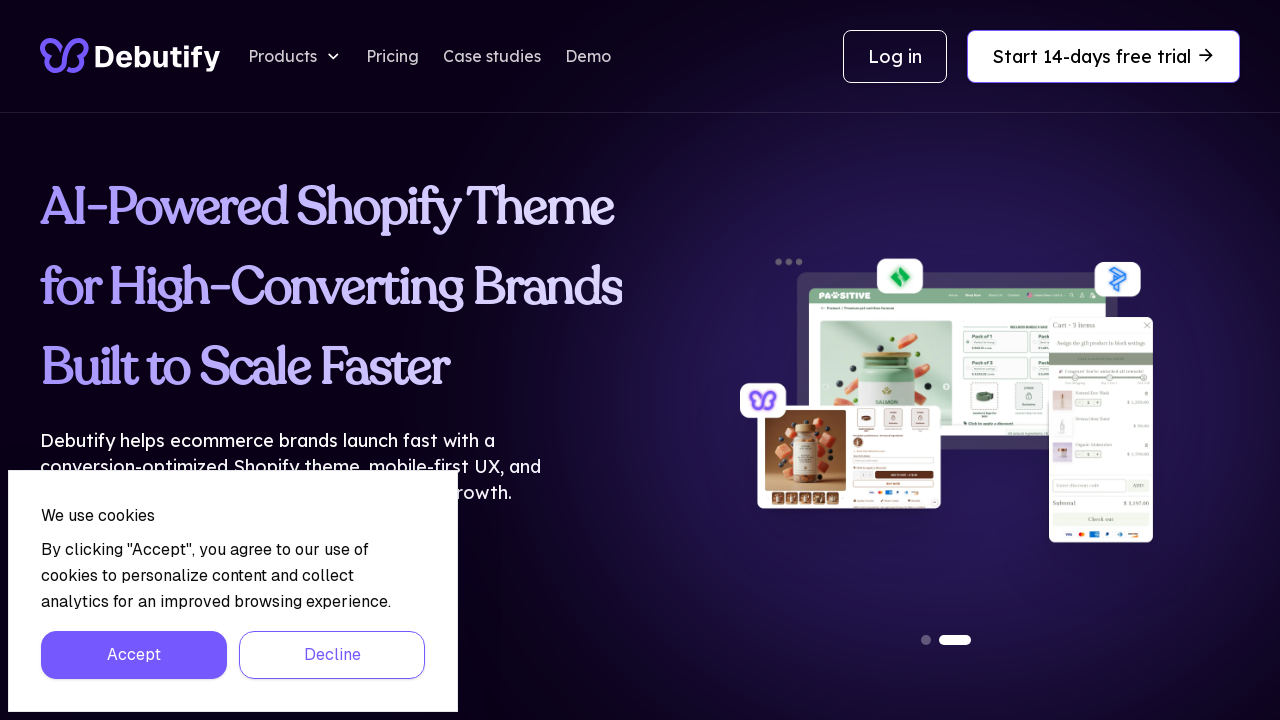

Checked image alt text attribute
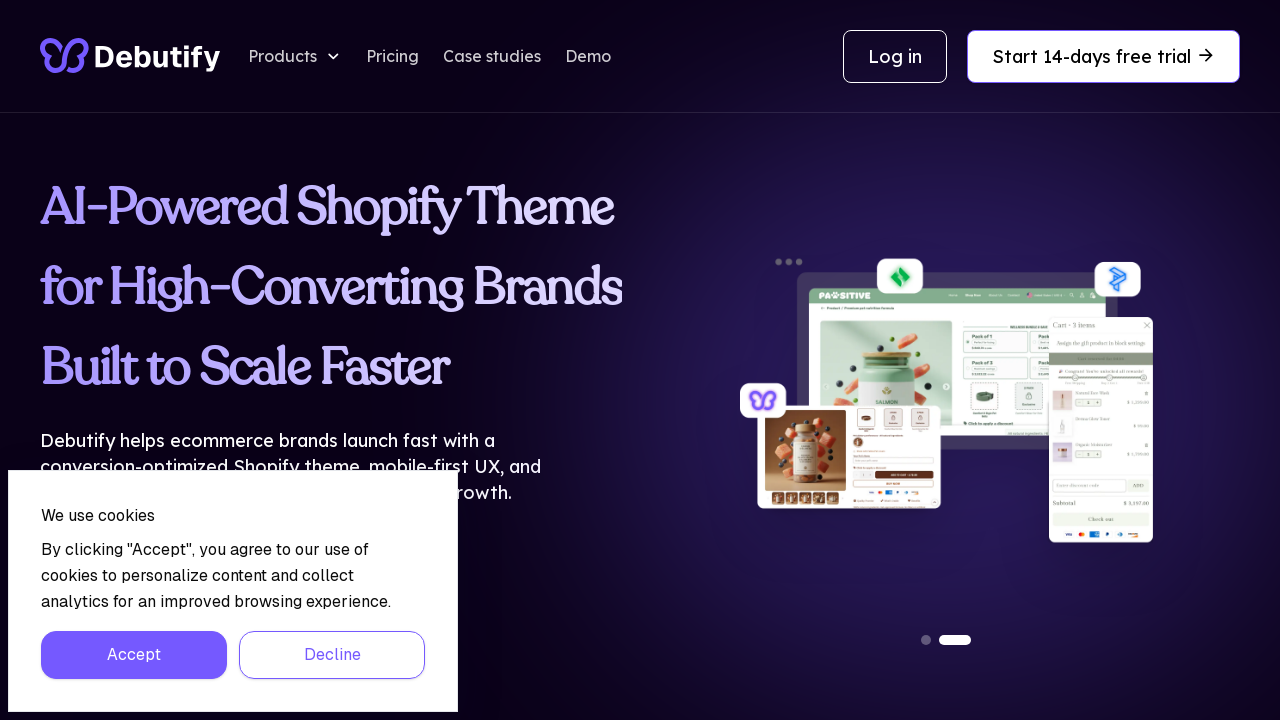

Verified image has alt text
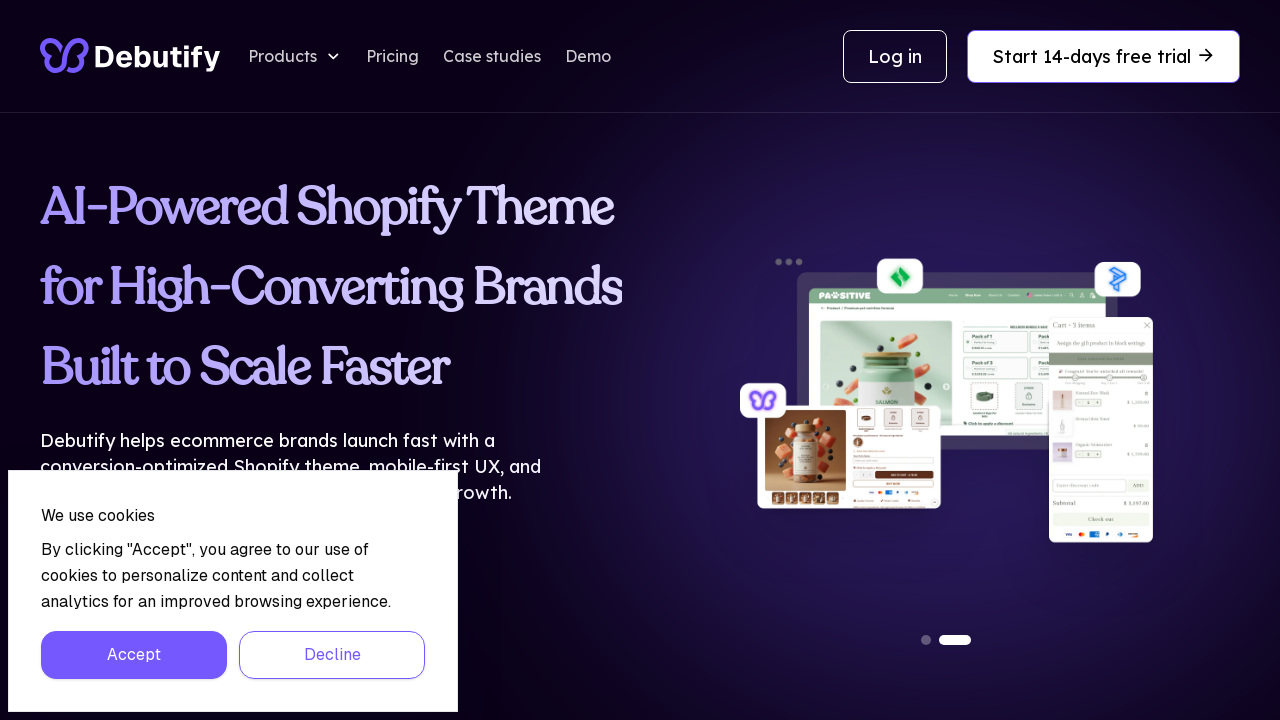

Checked image alt text attribute
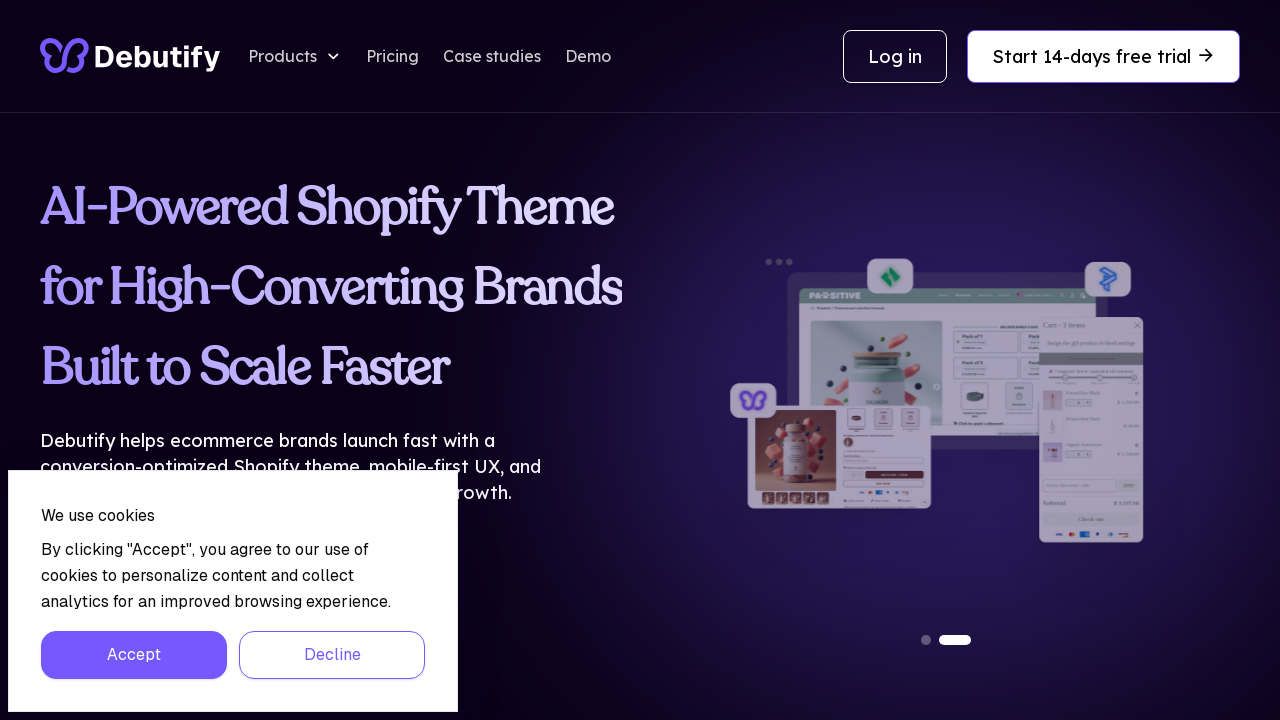

Verified image has alt text
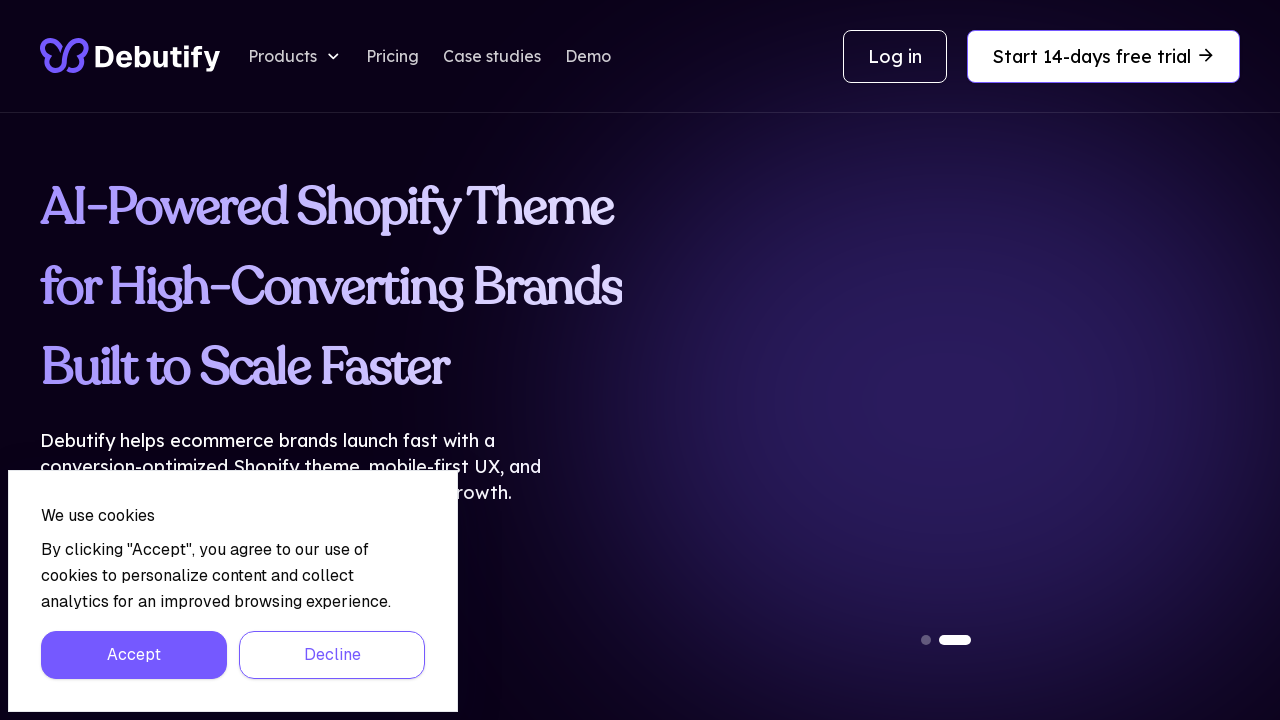

Checked image alt text attribute
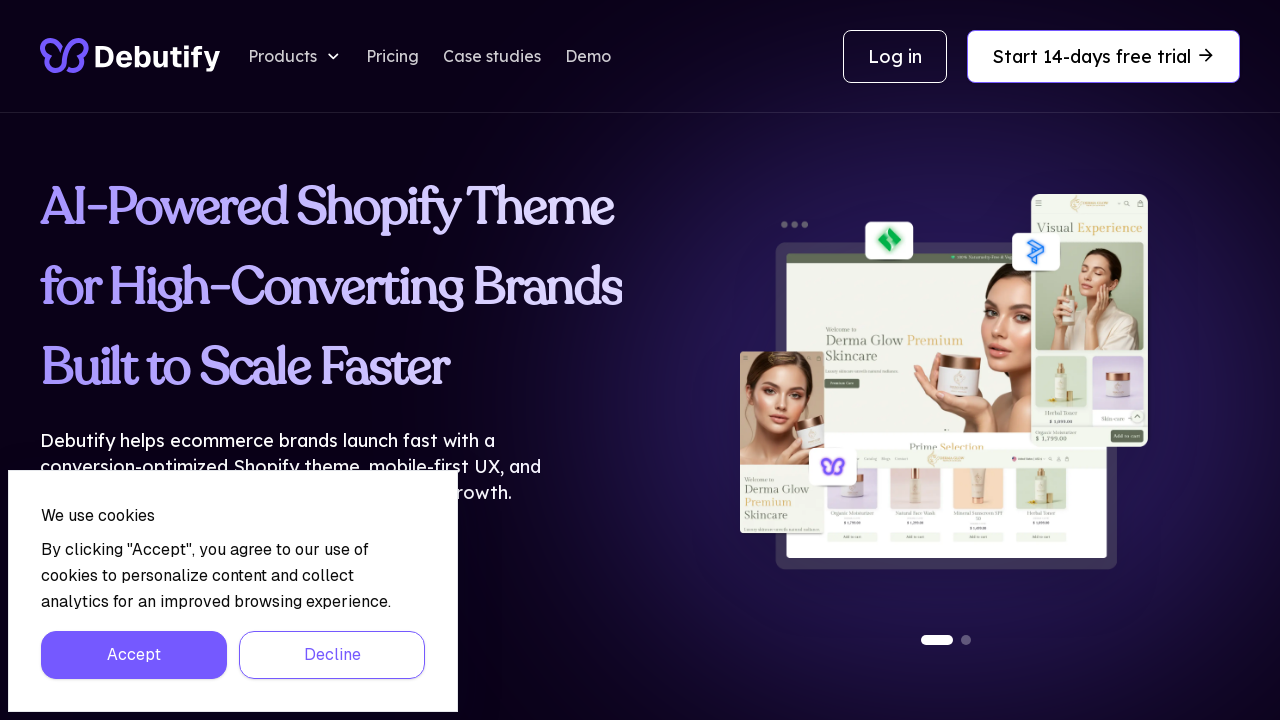

Verified image has alt text
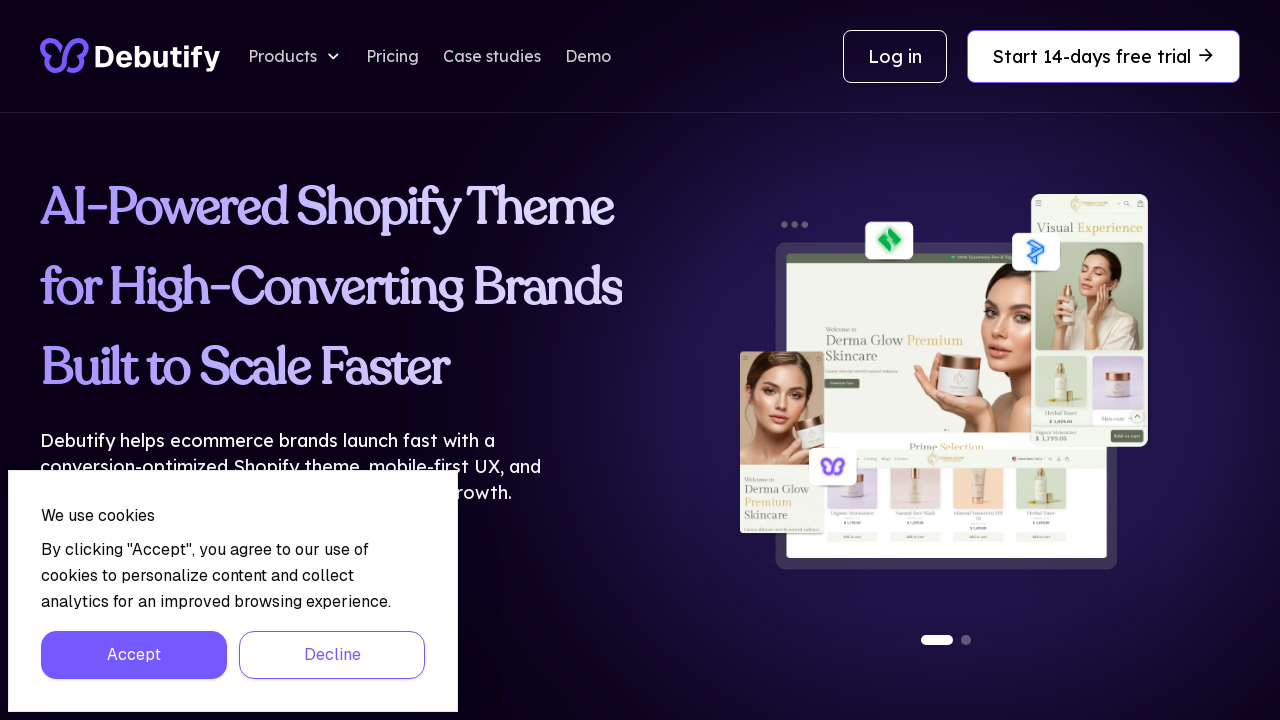

Checked image alt text attribute
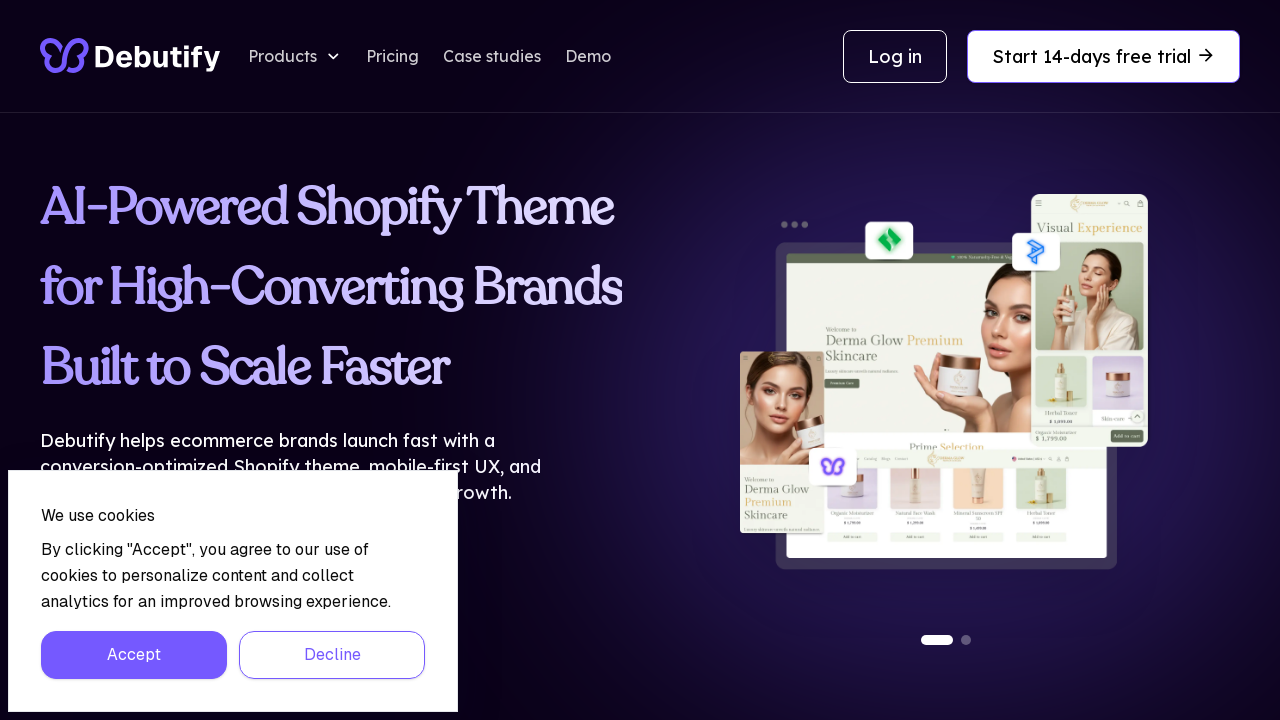

Verified image has alt text
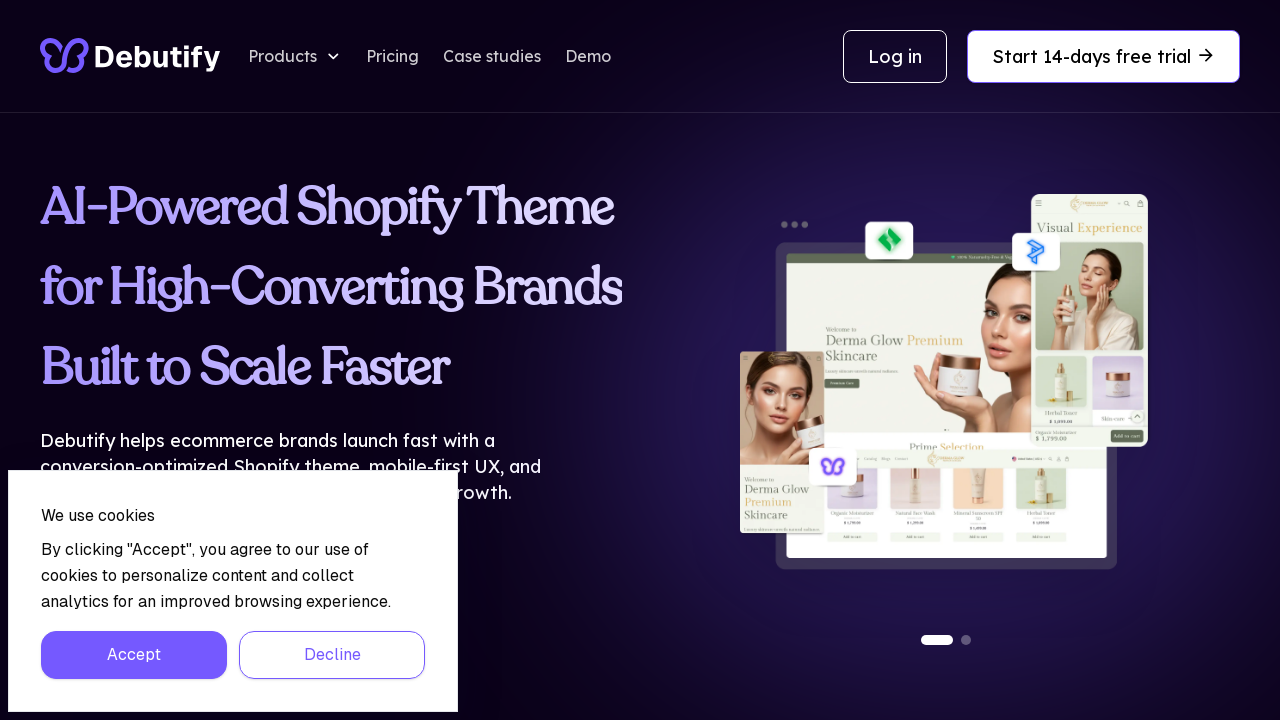

Checked image alt text attribute
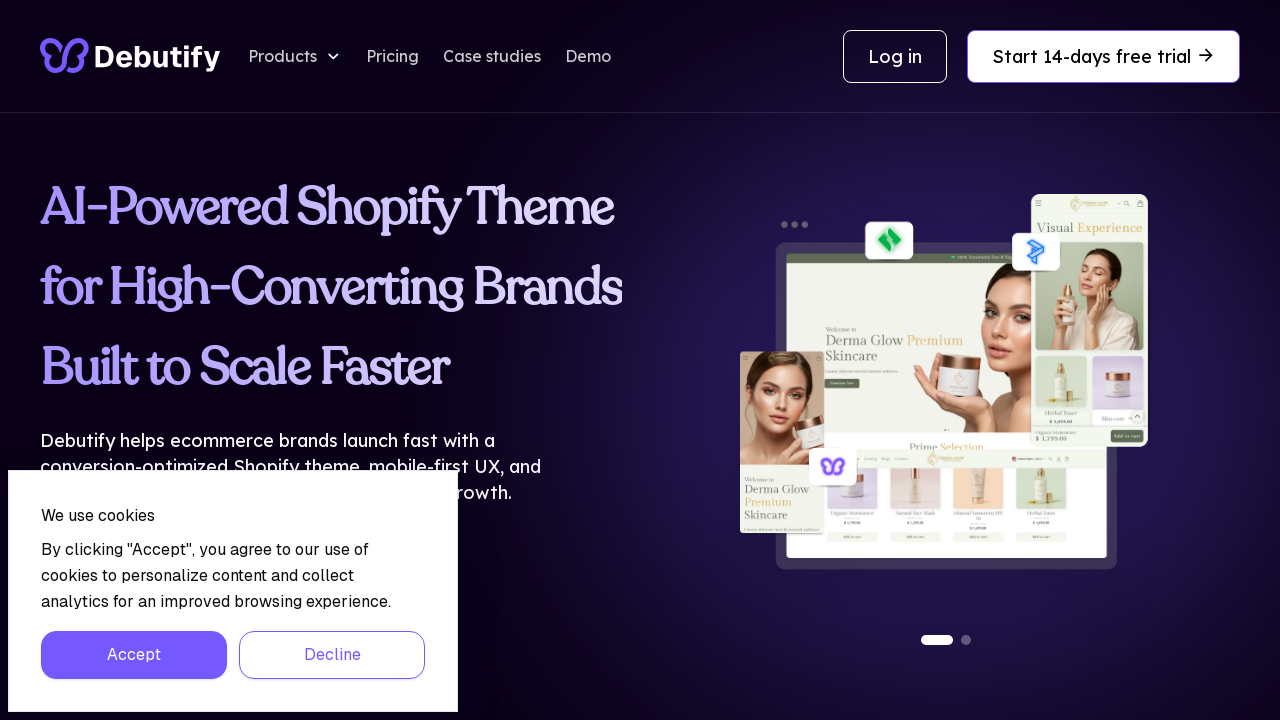

Verified image has alt text
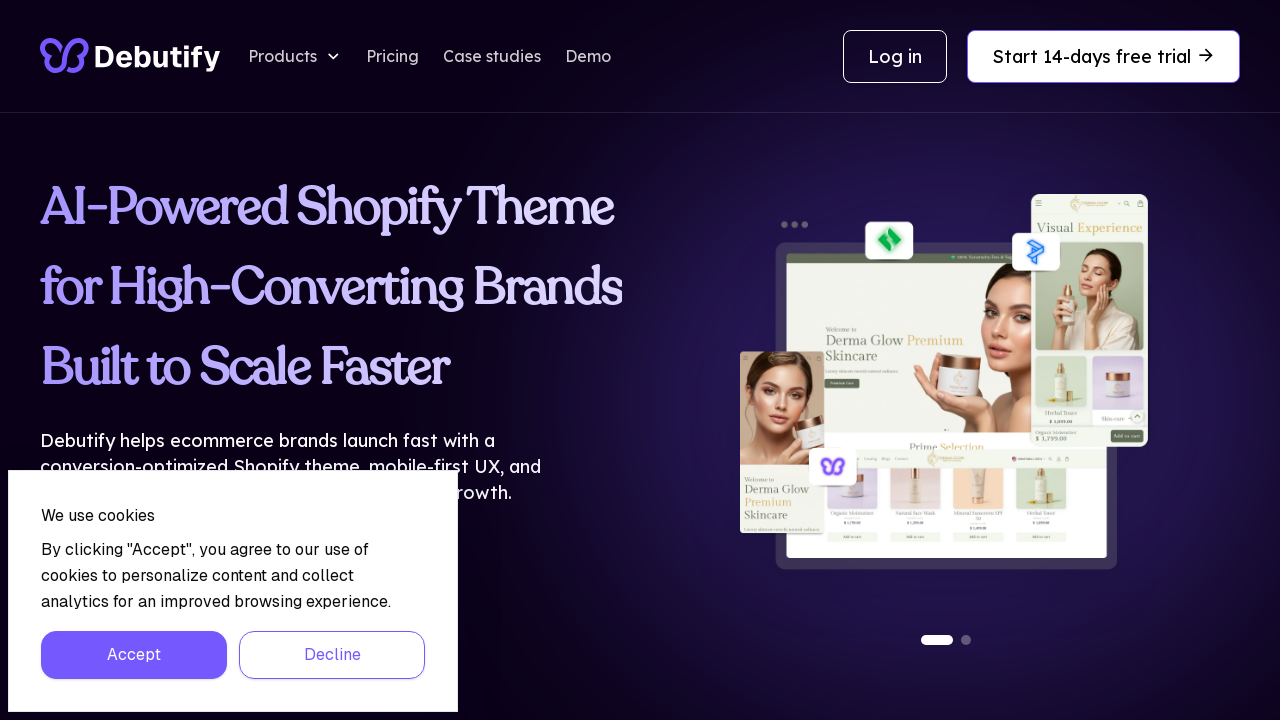

Checked image alt text attribute
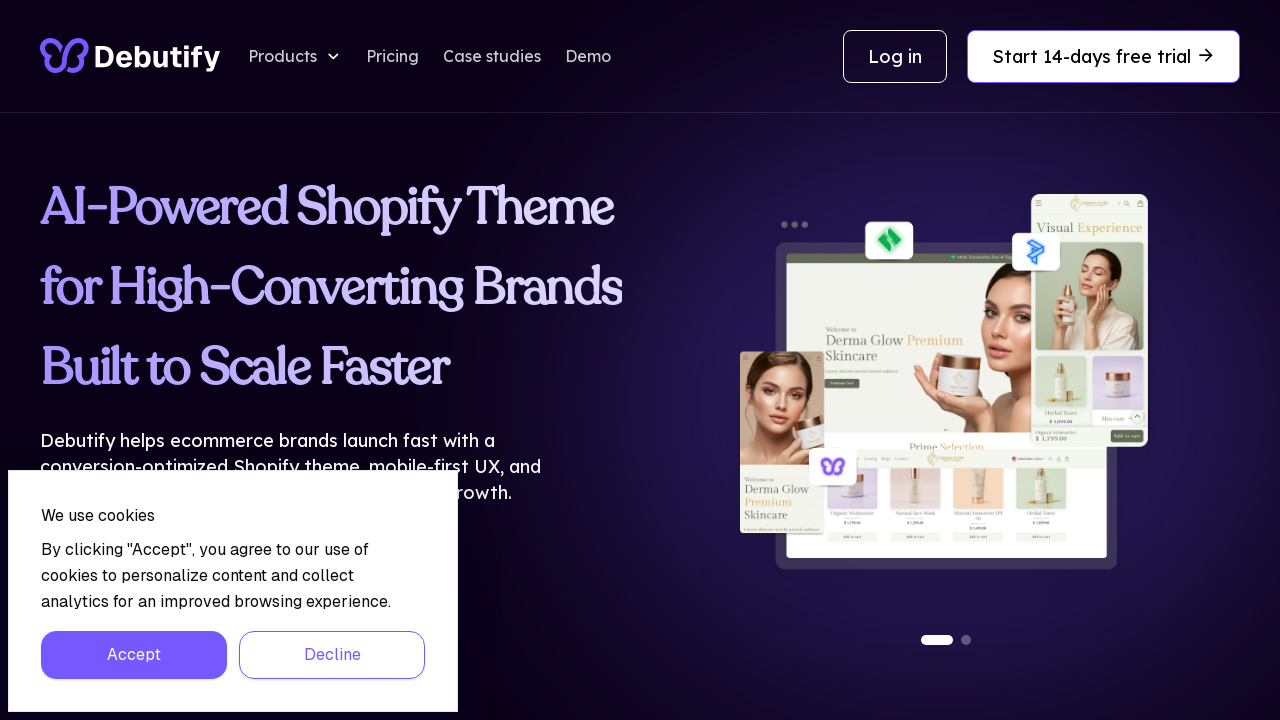

Verified image has alt text
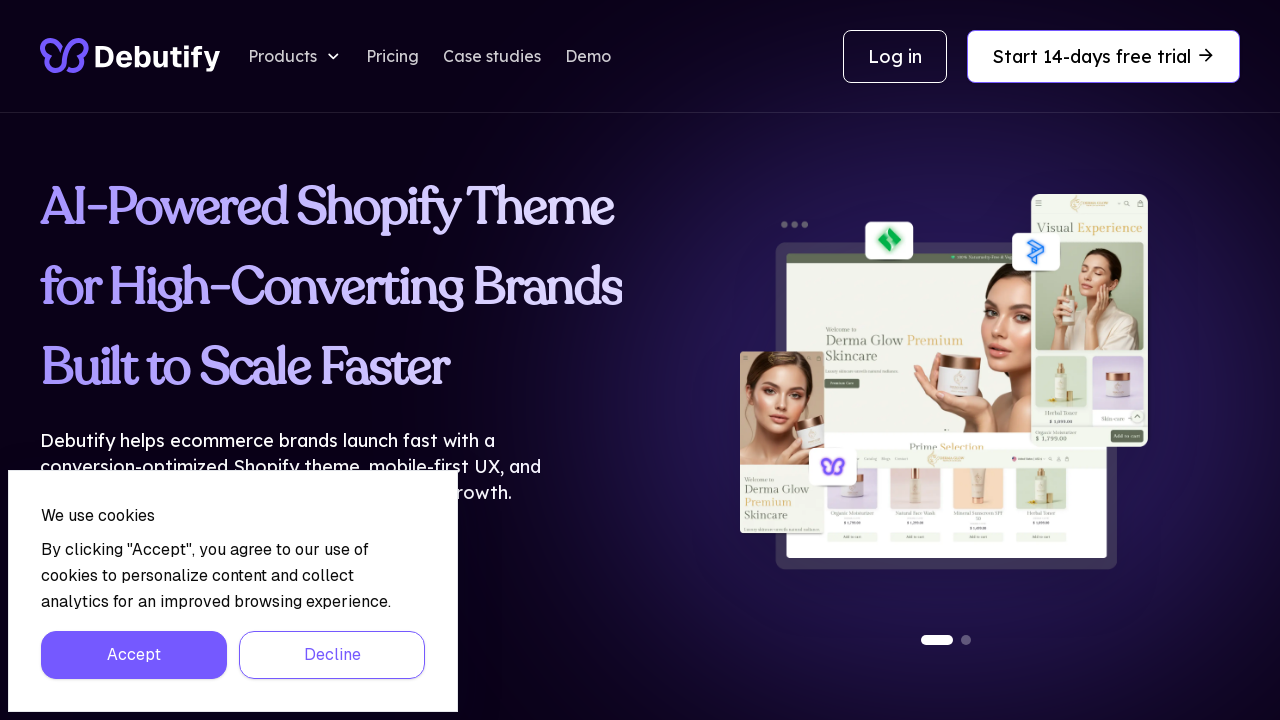

Waited for h1 heading to become visible
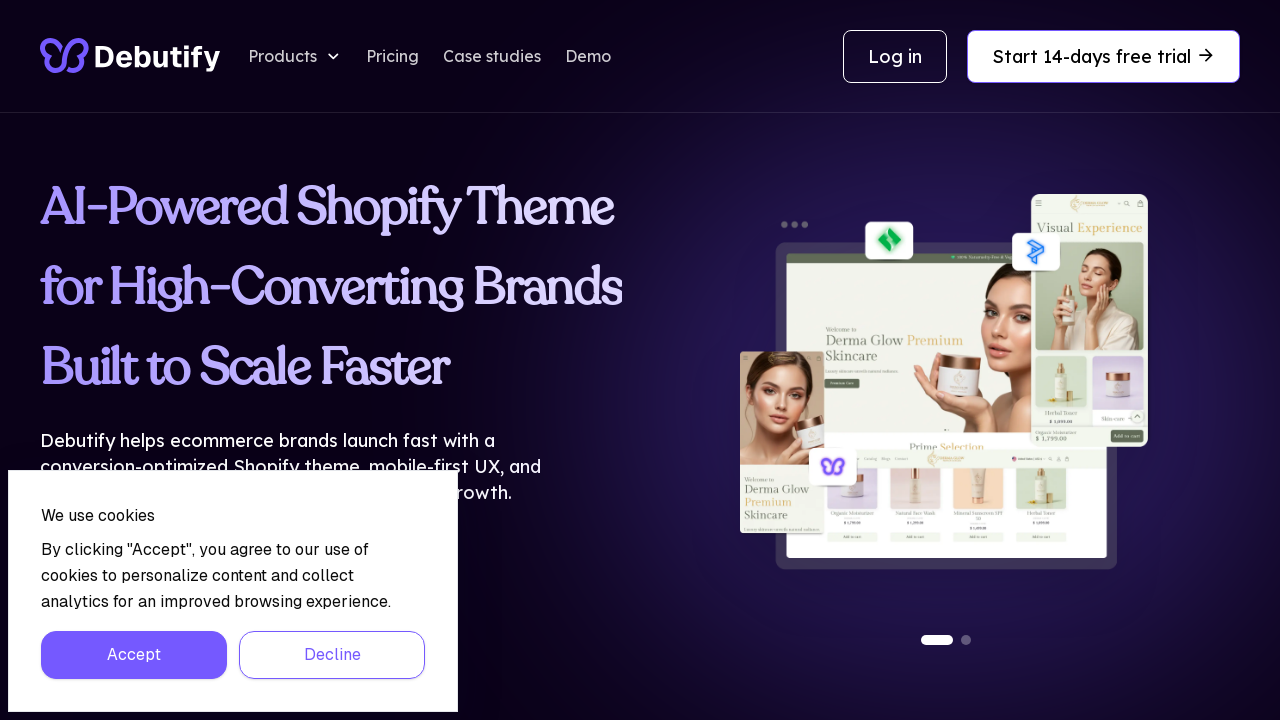

Verified h1 heading is visible on the page
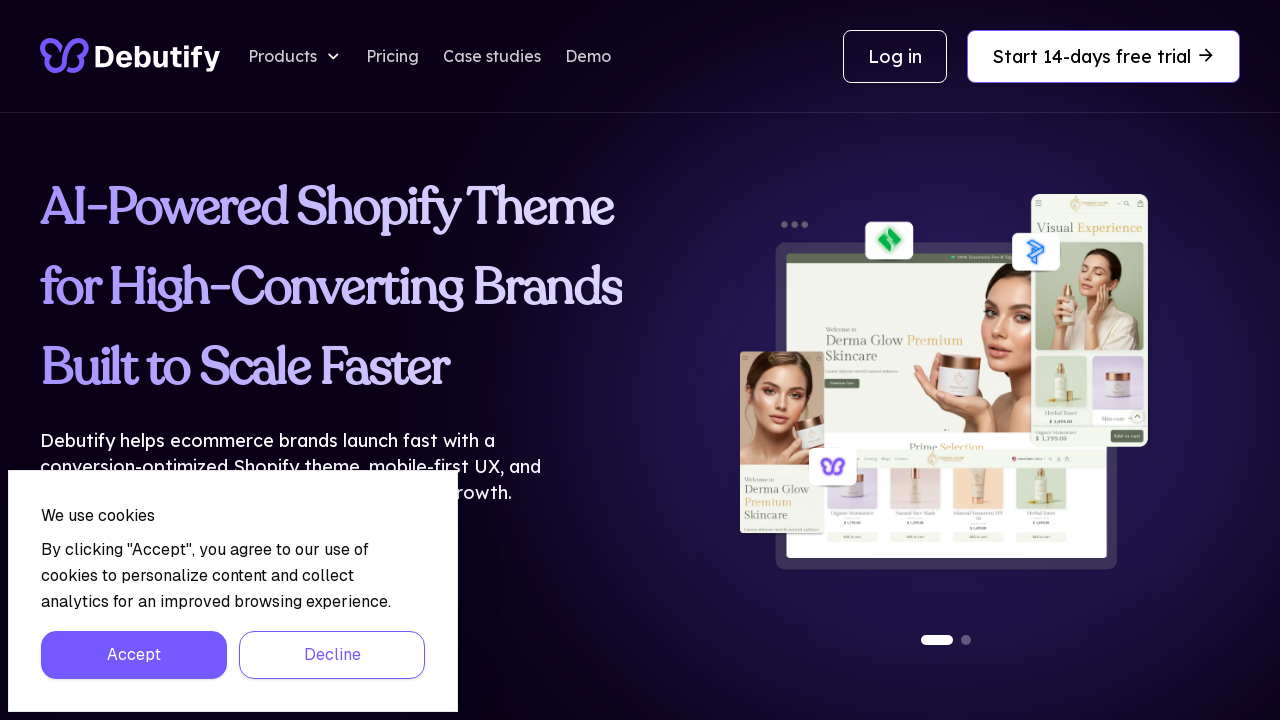

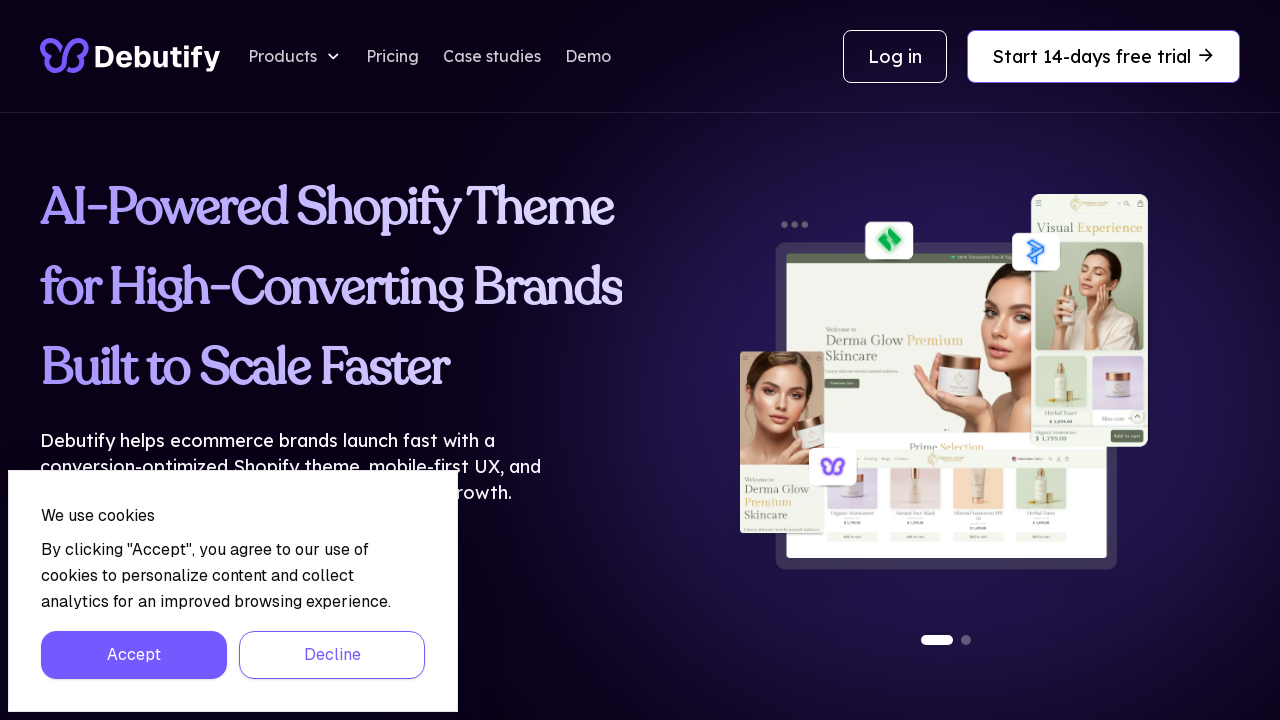